Tests the jQuery UI datepicker widget by opening the date picker, navigating to a specific month/year using the previous arrow, and selecting a specific day.

Starting URL: https://jqueryui.com/datepicker/

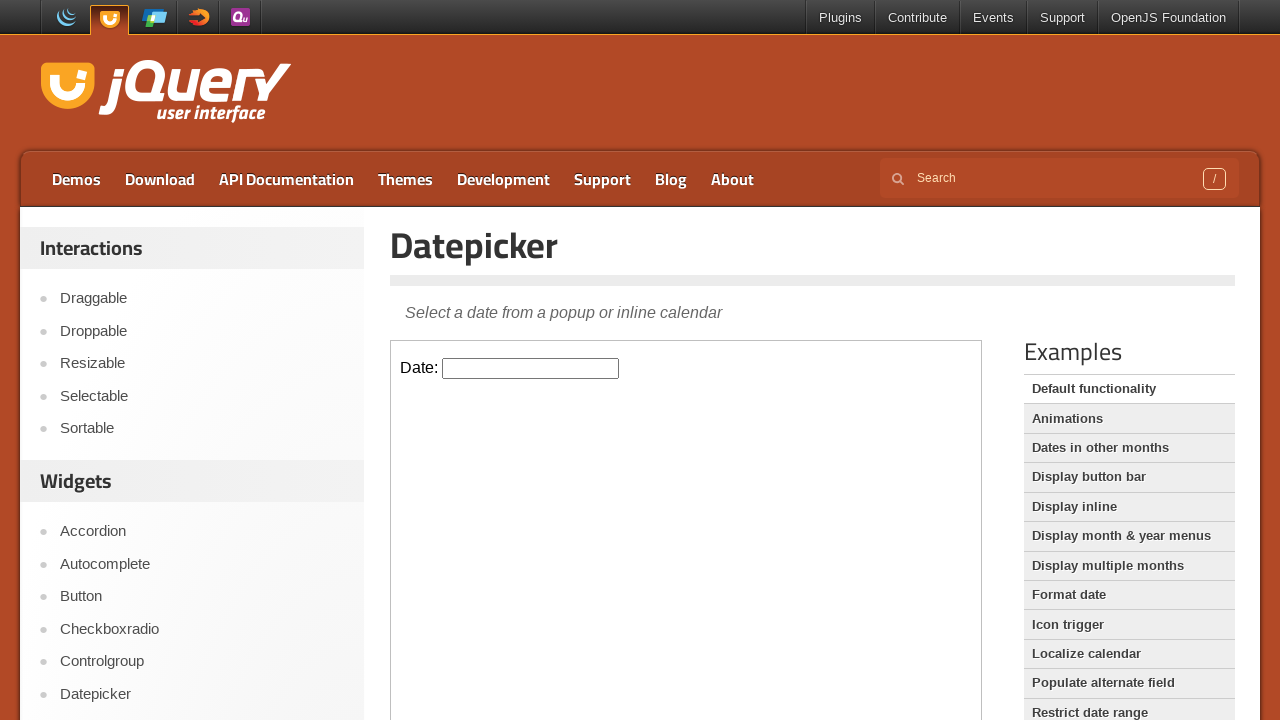

Located iframe containing datepicker widget
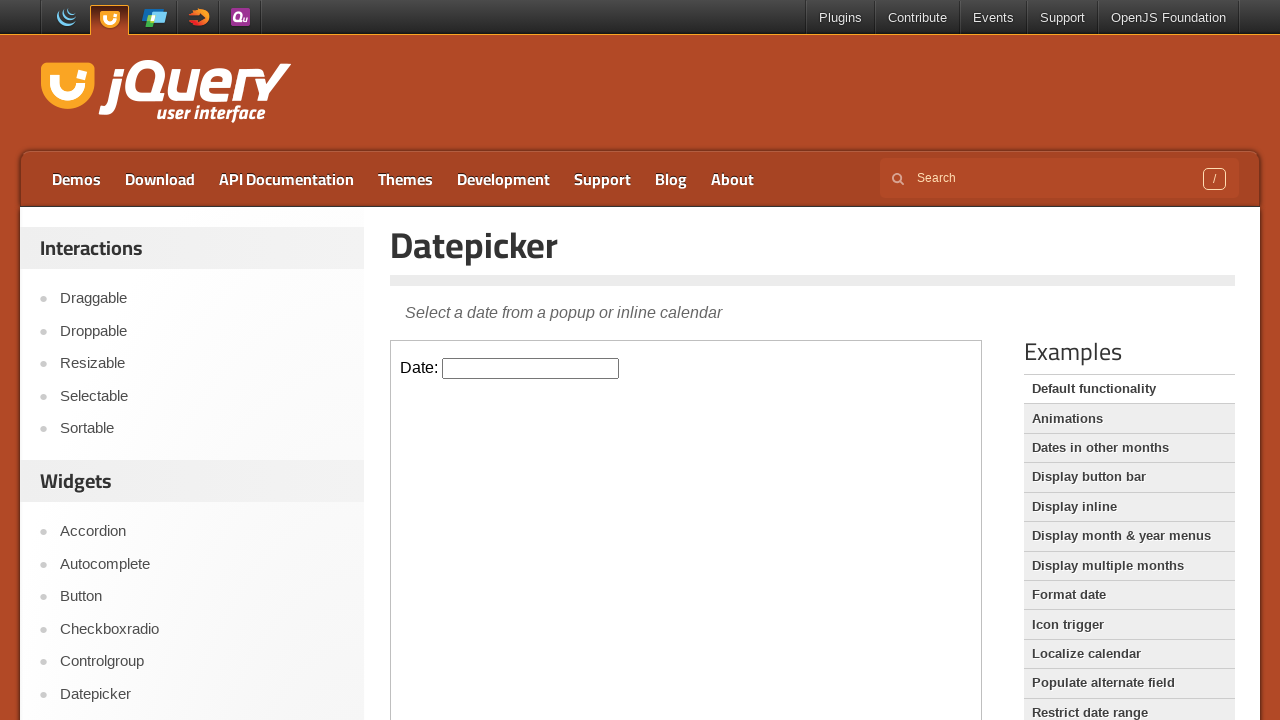

Clicked datepicker input to open calendar at (531, 368) on iframe.demo-frame >> internal:control=enter-frame >> #datepicker
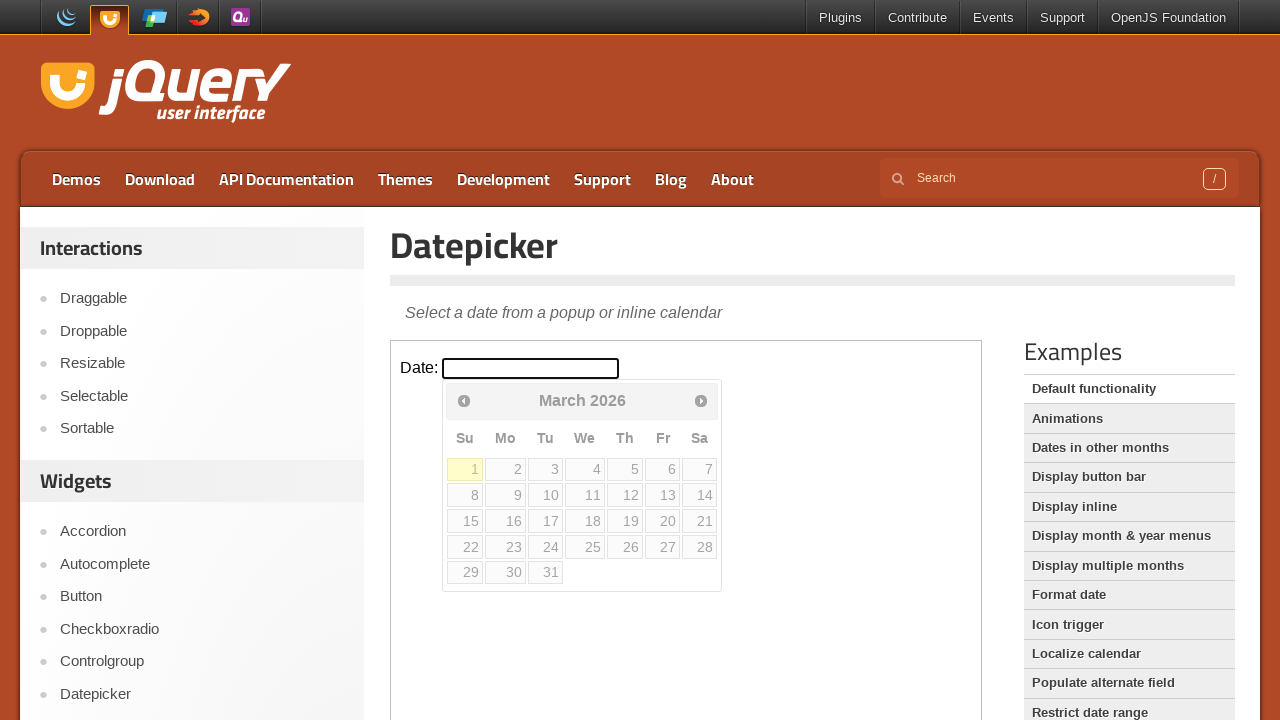

Clicked previous arrow to navigate months (current: March 2026) at (464, 400) on iframe.demo-frame >> internal:control=enter-frame >> span.ui-icon-circle-triangl
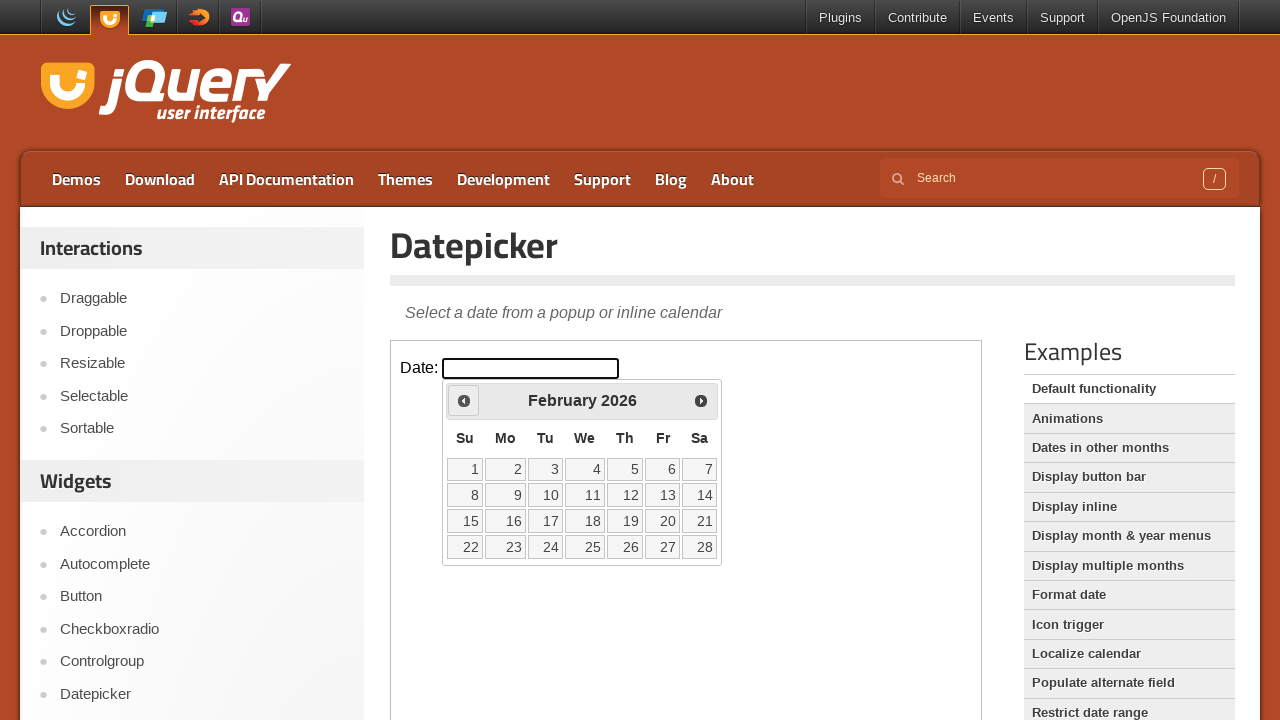

Waited 200ms for calendar to update
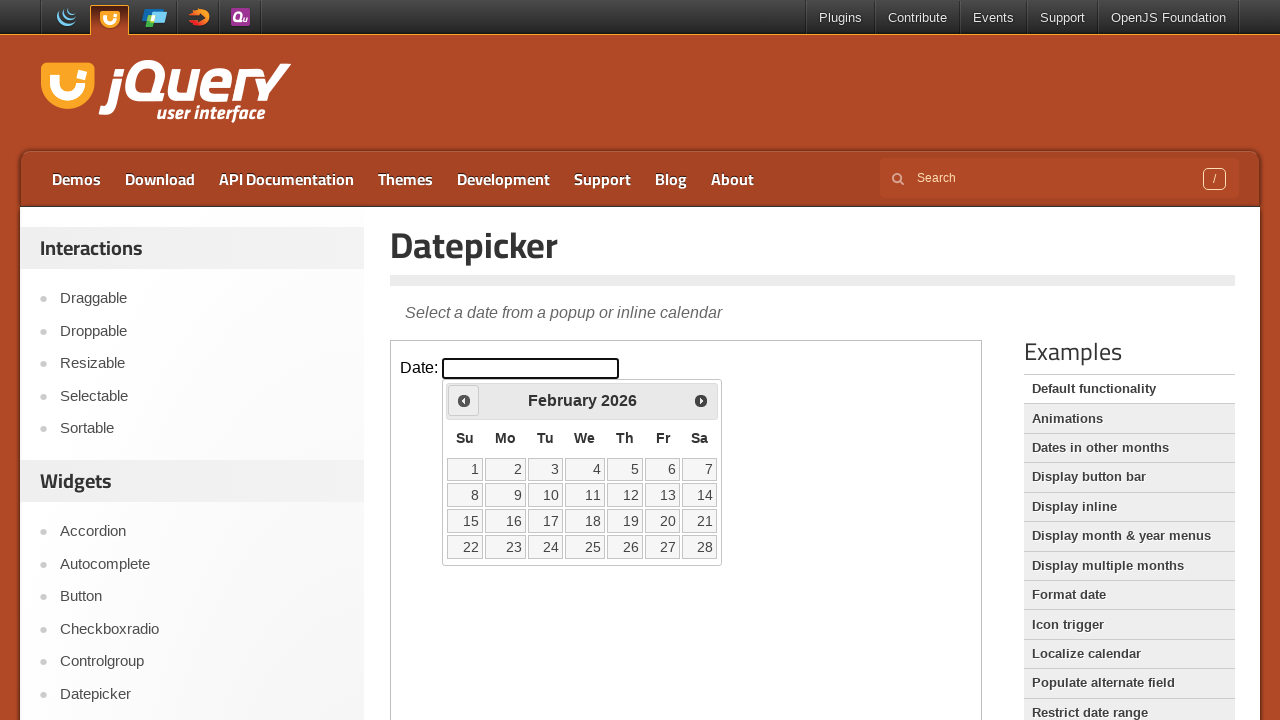

Clicked previous arrow to navigate months (current: February 2026) at (464, 400) on iframe.demo-frame >> internal:control=enter-frame >> span.ui-icon-circle-triangl
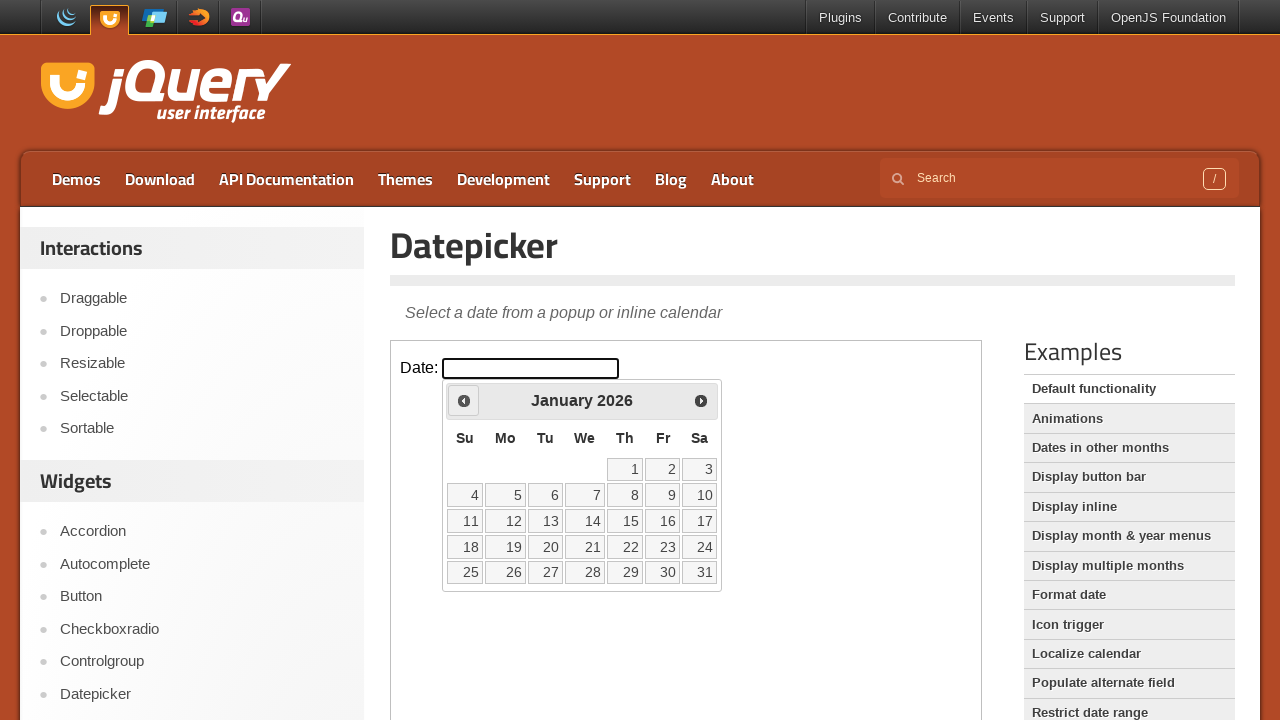

Waited 200ms for calendar to update
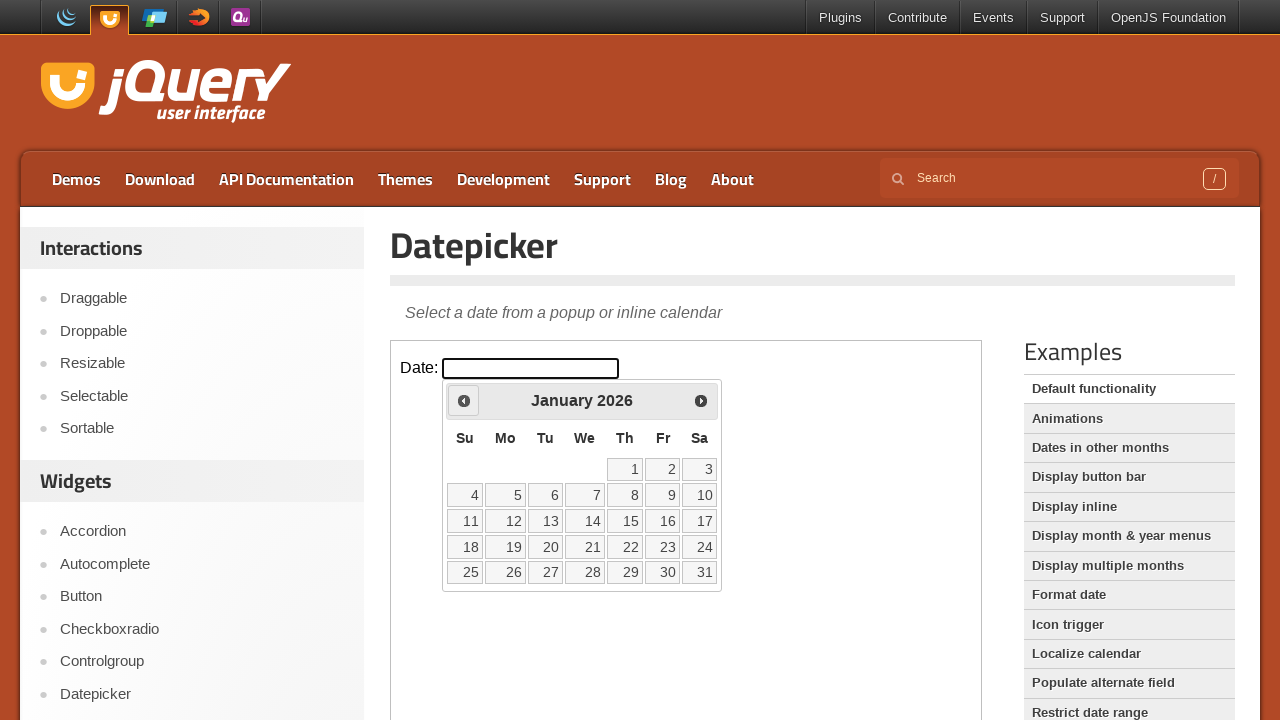

Clicked previous arrow to navigate months (current: January 2026) at (464, 400) on iframe.demo-frame >> internal:control=enter-frame >> span.ui-icon-circle-triangl
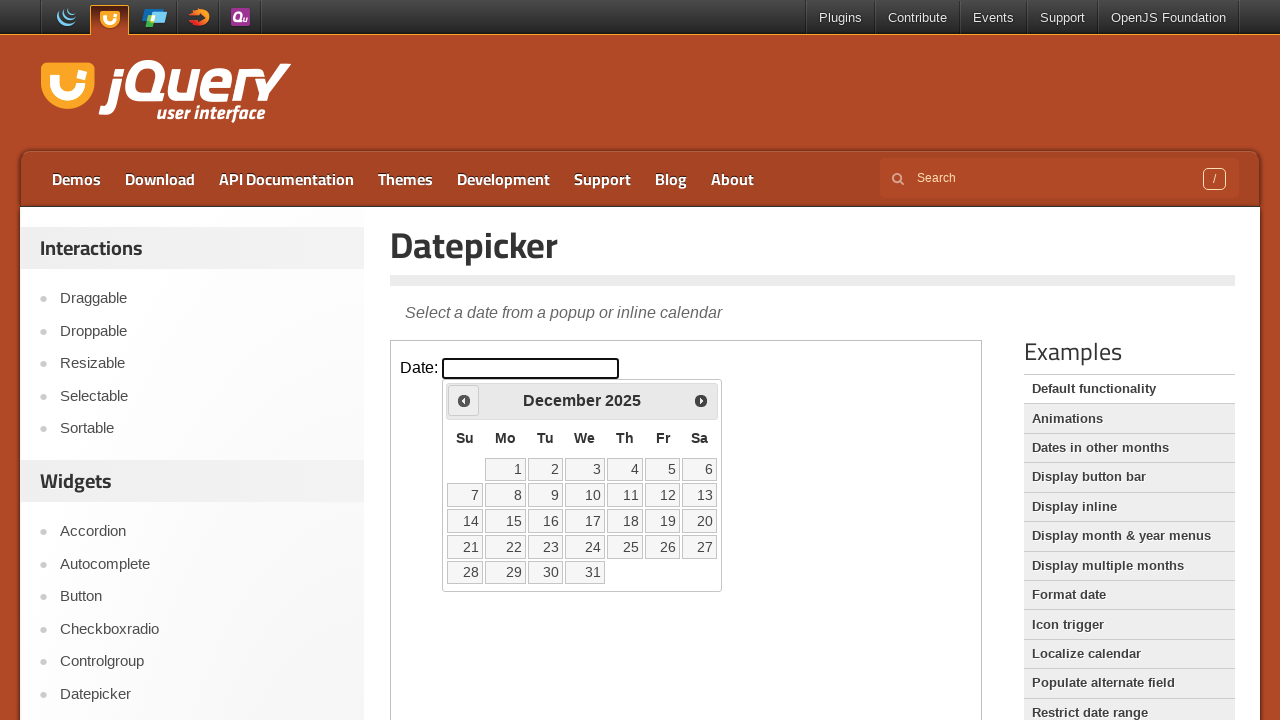

Waited 200ms for calendar to update
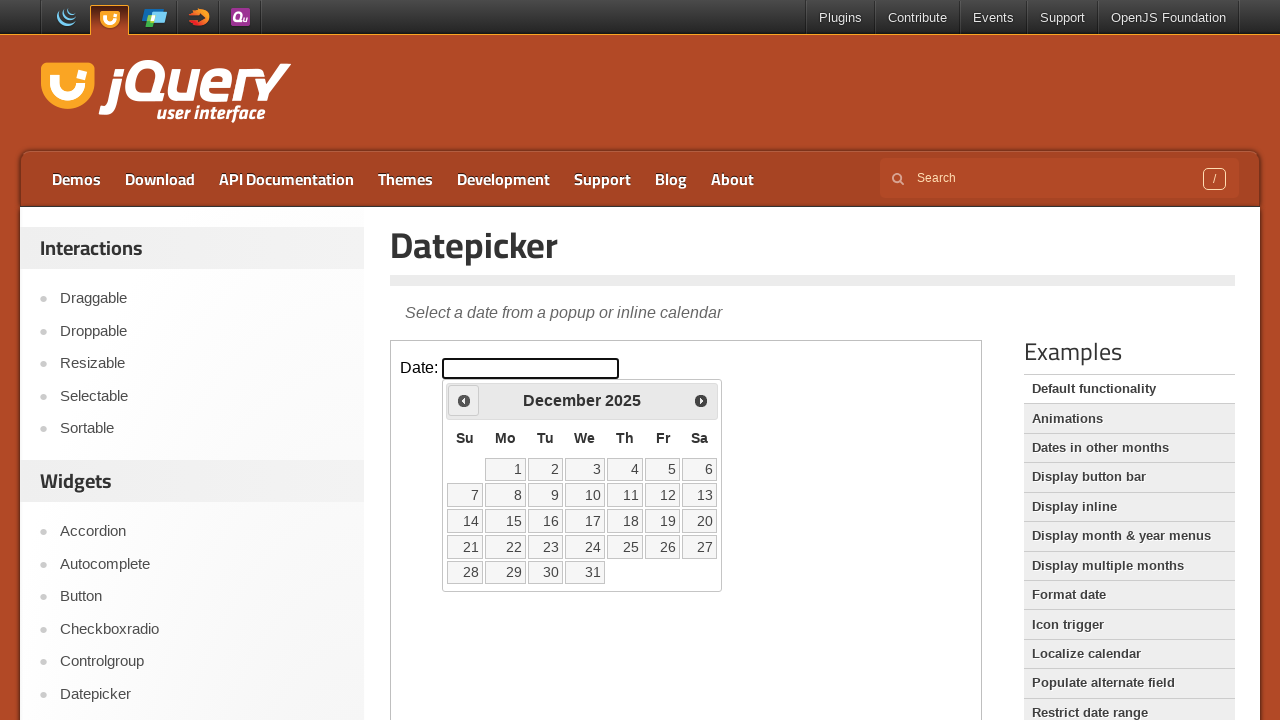

Clicked previous arrow to navigate months (current: December 2025) at (464, 400) on iframe.demo-frame >> internal:control=enter-frame >> span.ui-icon-circle-triangl
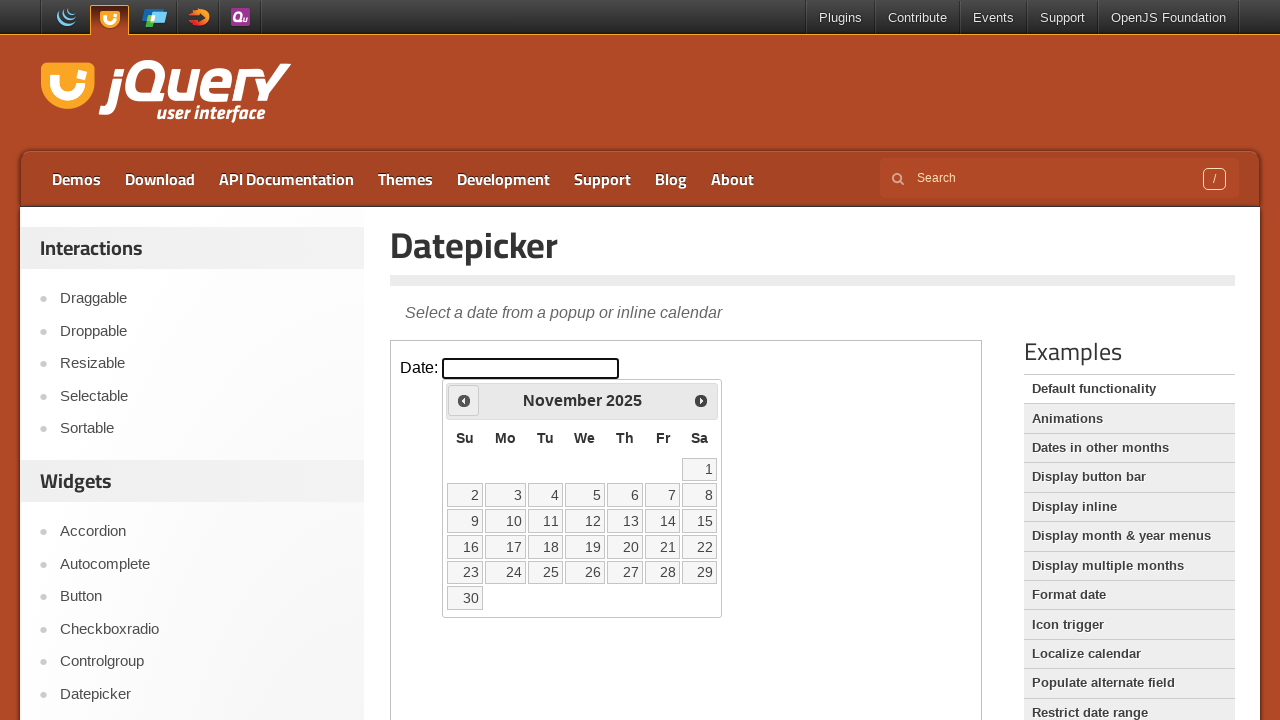

Waited 200ms for calendar to update
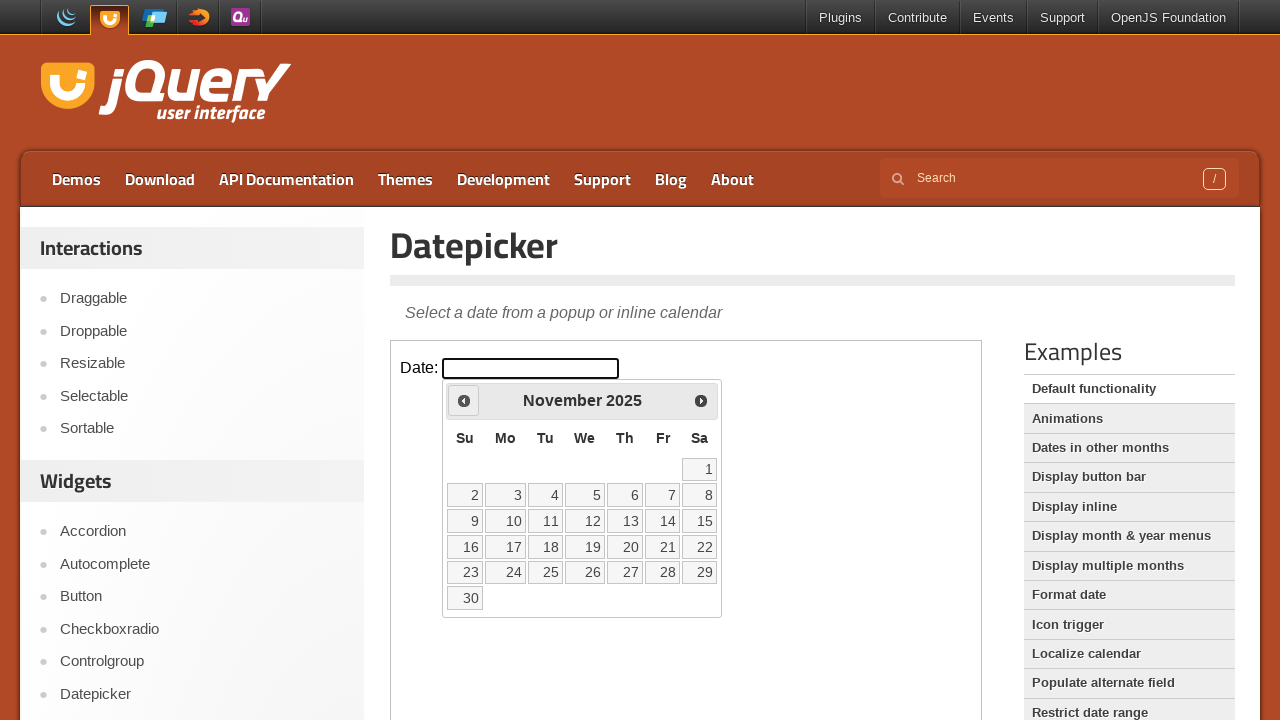

Clicked previous arrow to navigate months (current: November 2025) at (464, 400) on iframe.demo-frame >> internal:control=enter-frame >> span.ui-icon-circle-triangl
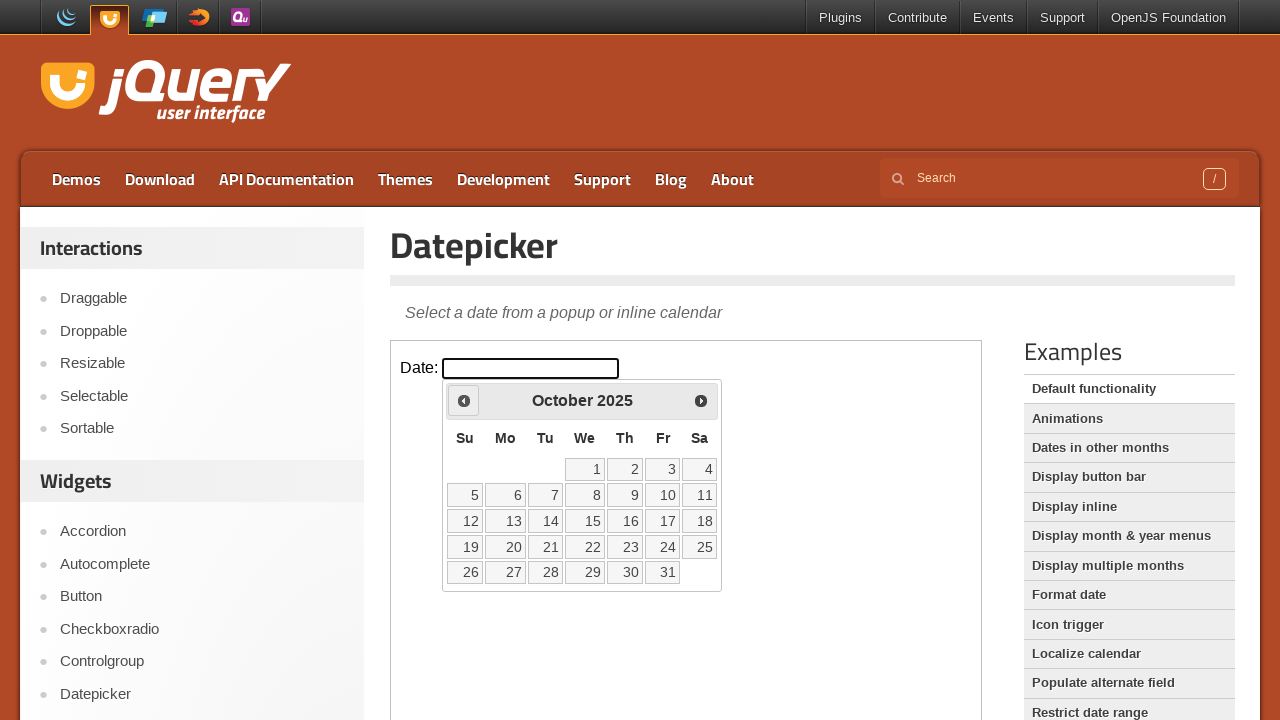

Waited 200ms for calendar to update
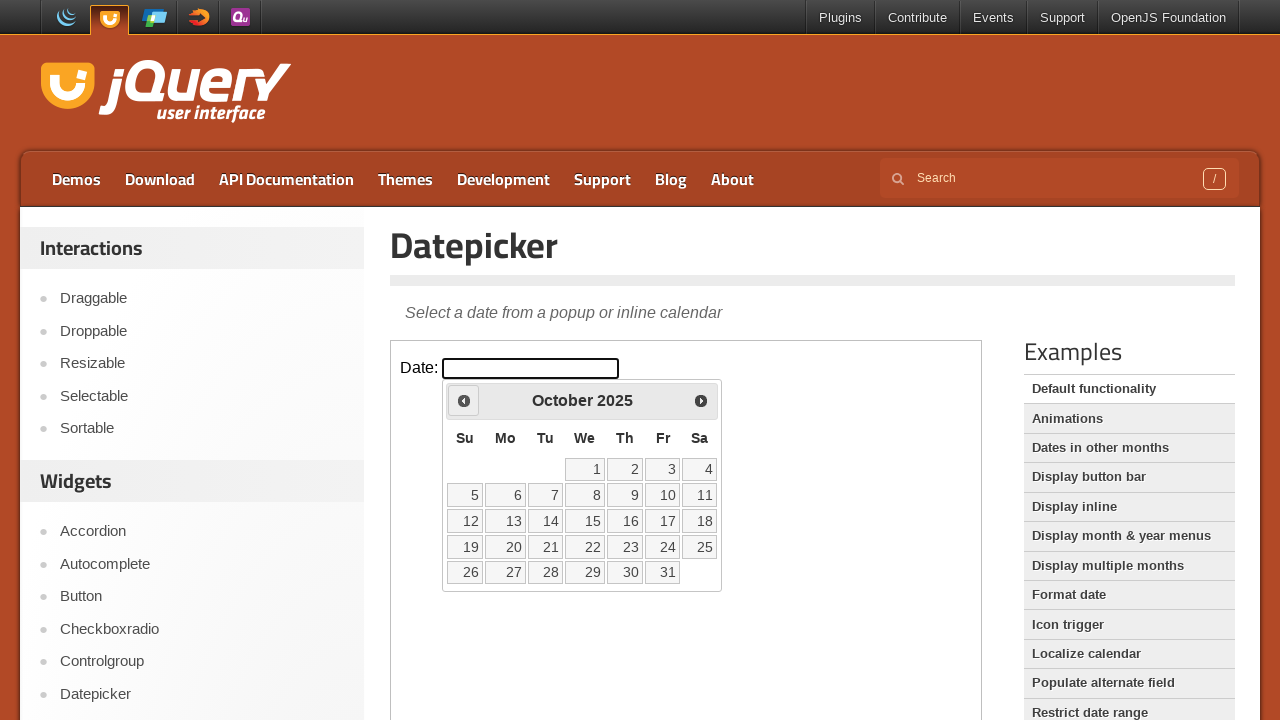

Clicked previous arrow to navigate months (current: October 2025) at (464, 400) on iframe.demo-frame >> internal:control=enter-frame >> span.ui-icon-circle-triangl
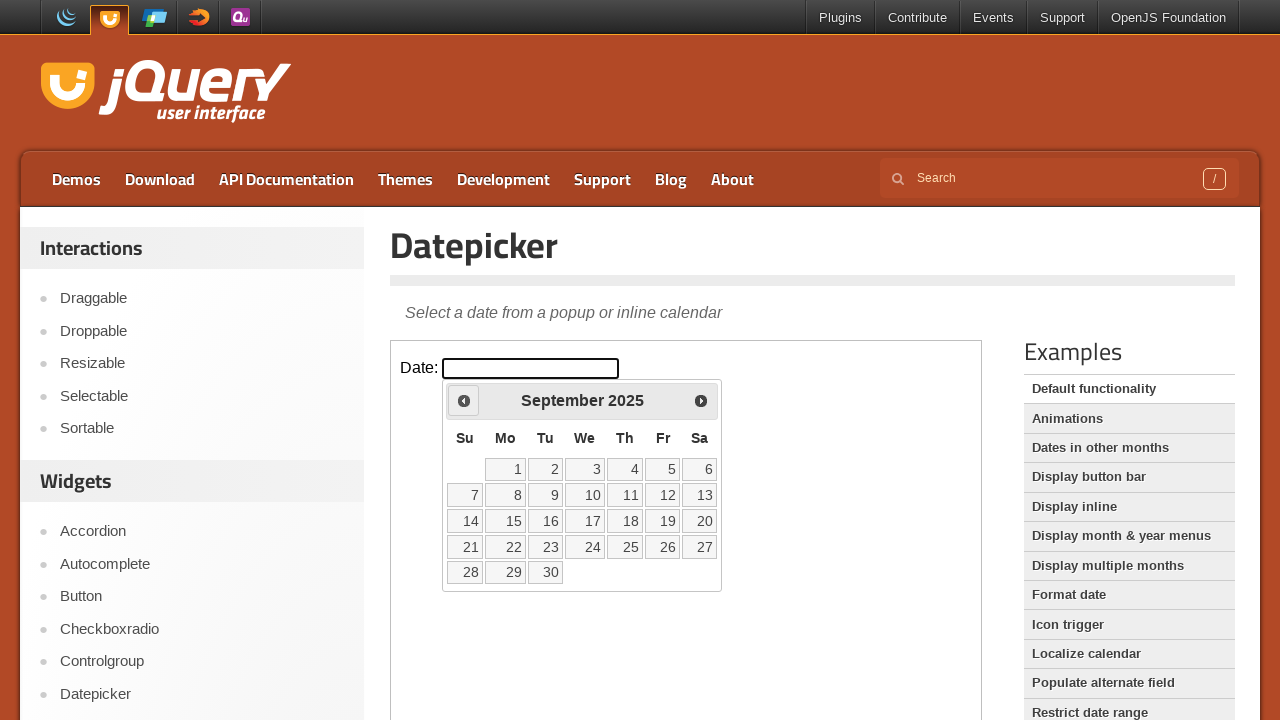

Waited 200ms for calendar to update
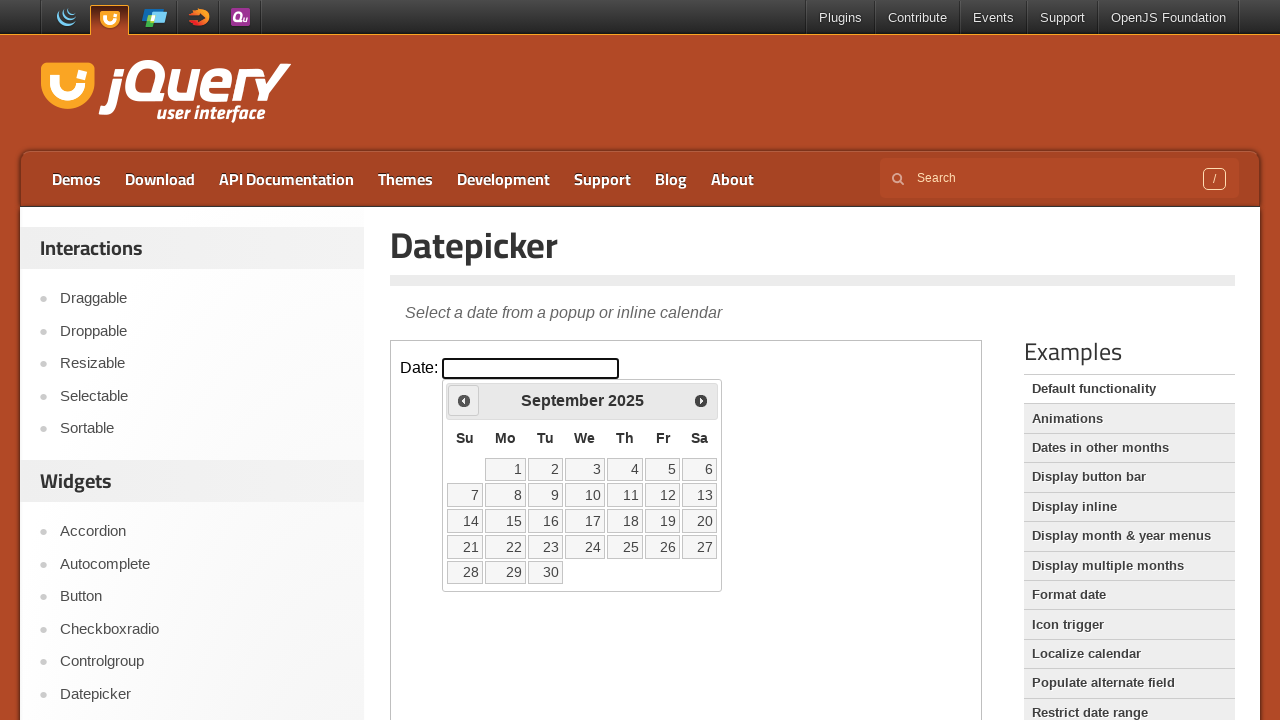

Clicked previous arrow to navigate months (current: September 2025) at (464, 400) on iframe.demo-frame >> internal:control=enter-frame >> span.ui-icon-circle-triangl
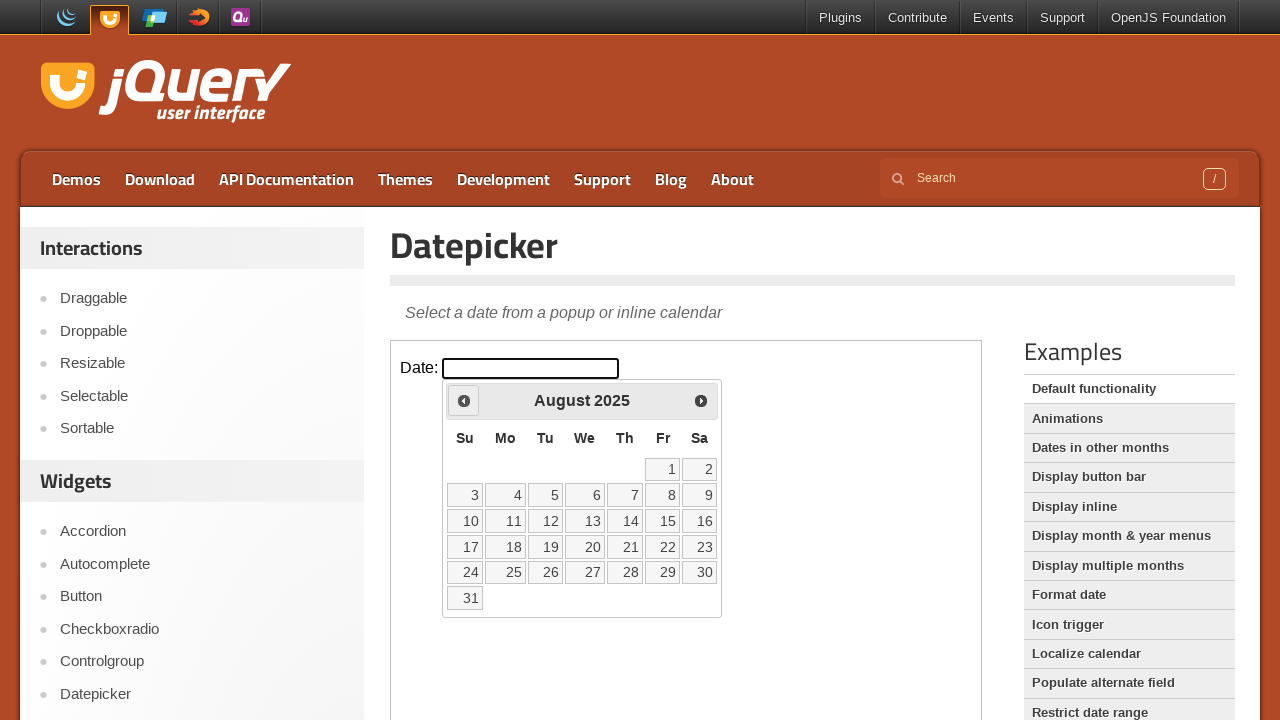

Waited 200ms for calendar to update
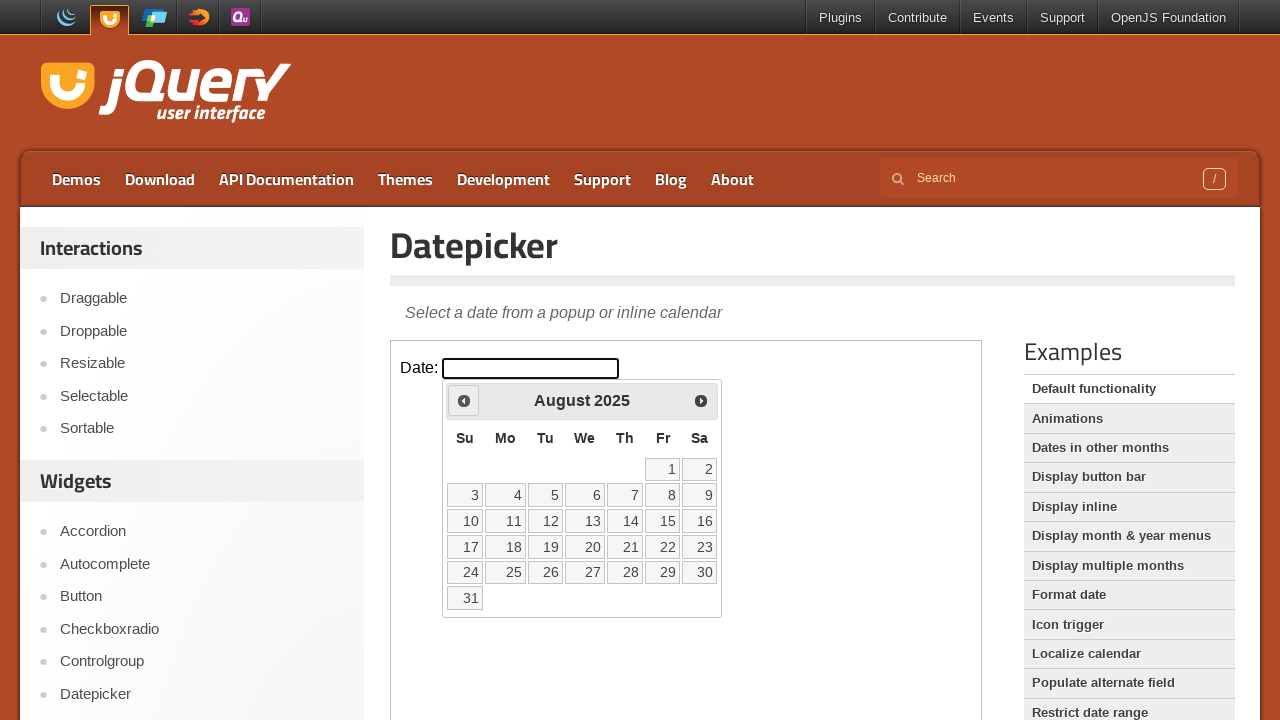

Clicked previous arrow to navigate months (current: August 2025) at (464, 400) on iframe.demo-frame >> internal:control=enter-frame >> span.ui-icon-circle-triangl
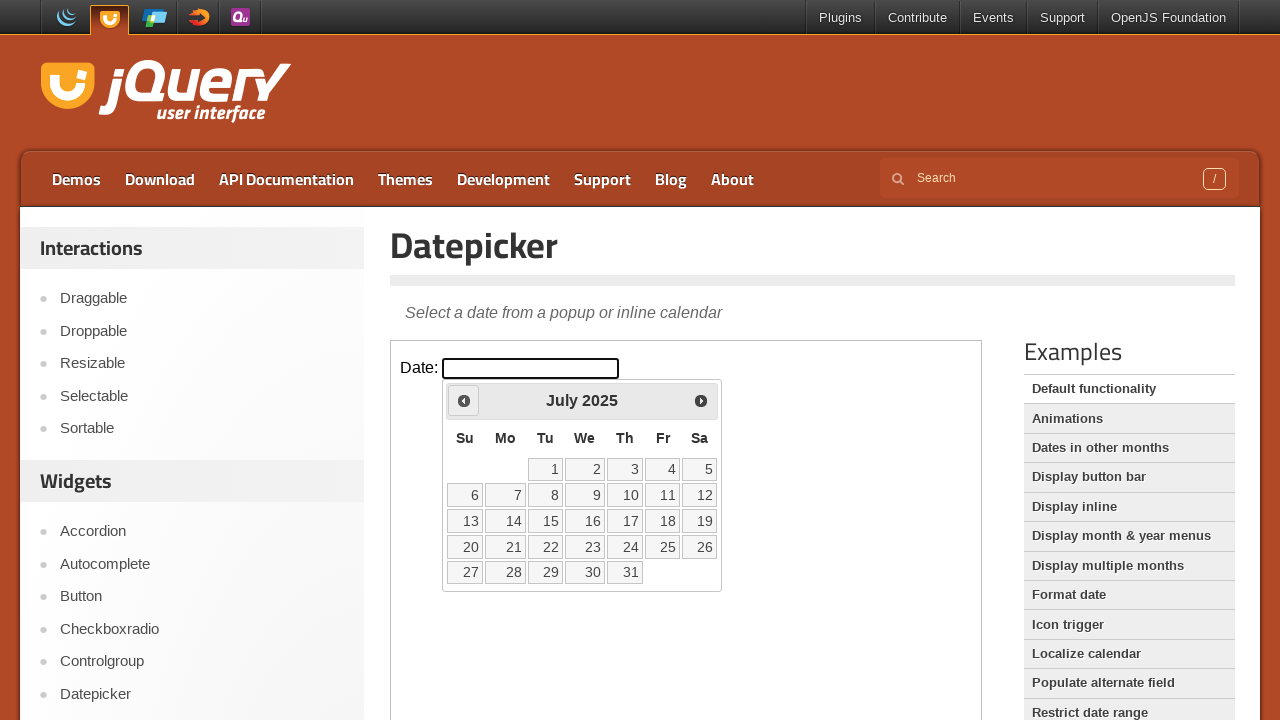

Waited 200ms for calendar to update
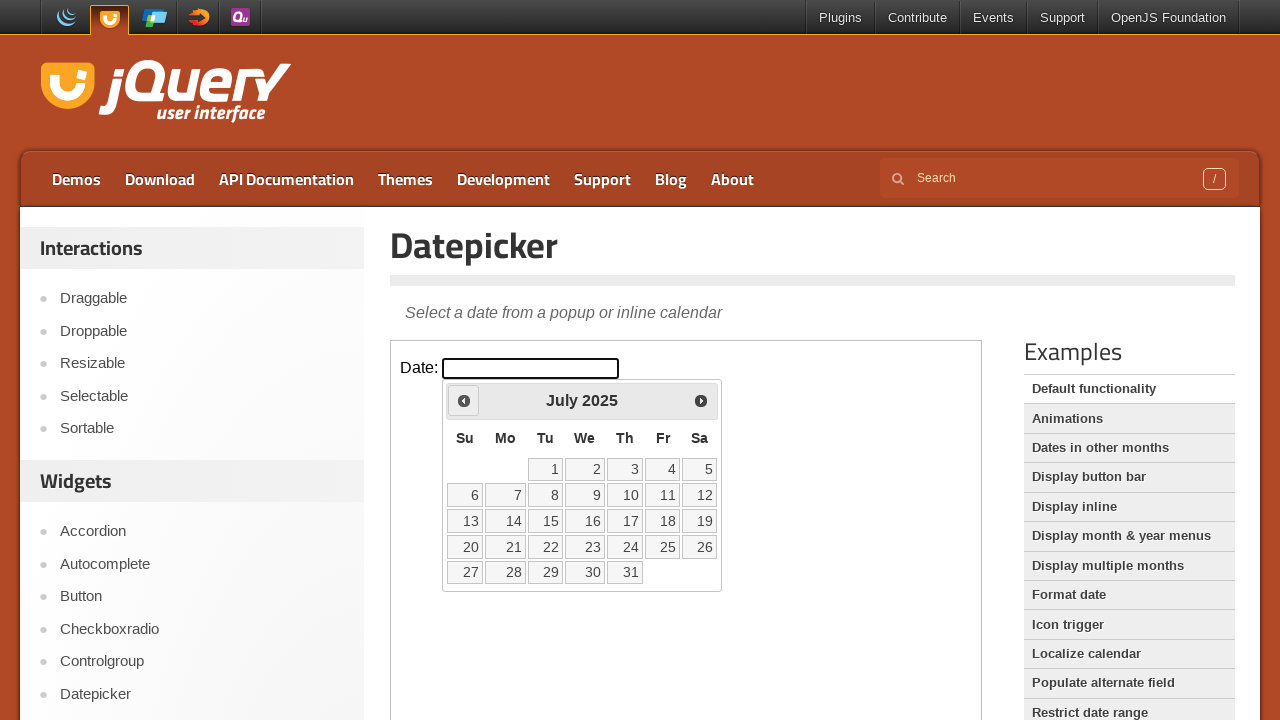

Clicked previous arrow to navigate months (current: July 2025) at (464, 400) on iframe.demo-frame >> internal:control=enter-frame >> span.ui-icon-circle-triangl
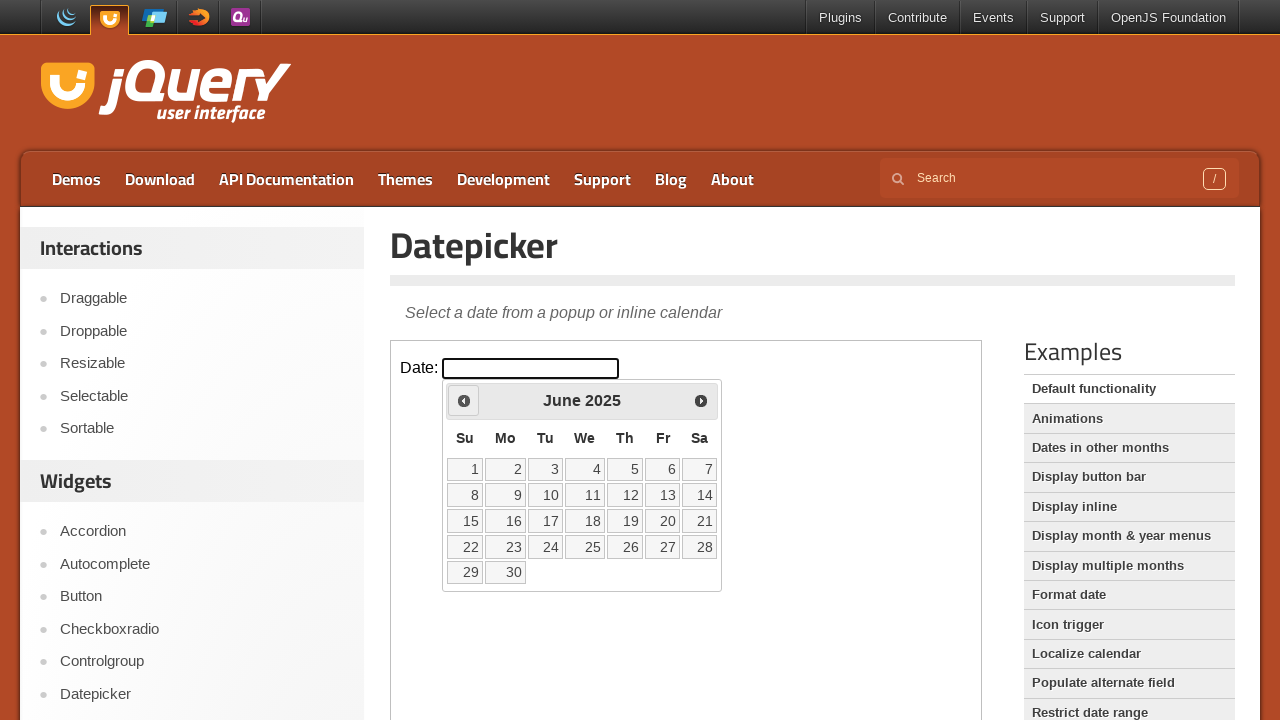

Waited 200ms for calendar to update
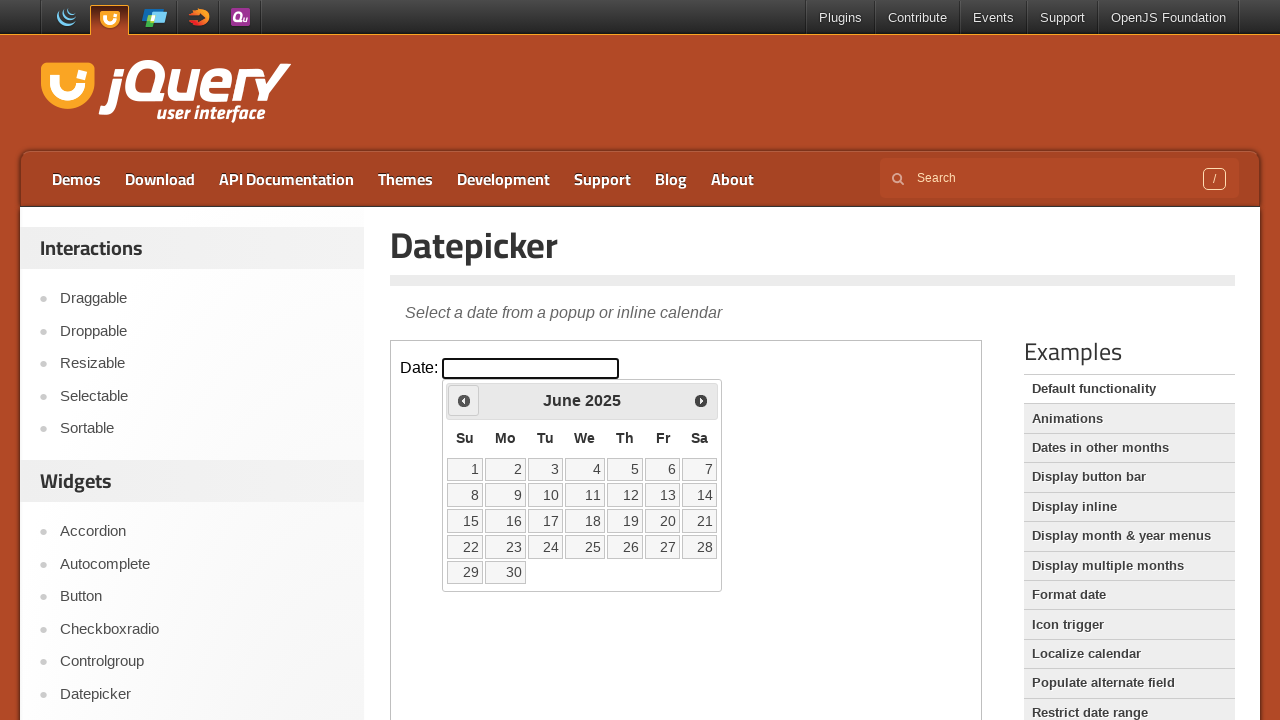

Clicked previous arrow to navigate months (current: June 2025) at (464, 400) on iframe.demo-frame >> internal:control=enter-frame >> span.ui-icon-circle-triangl
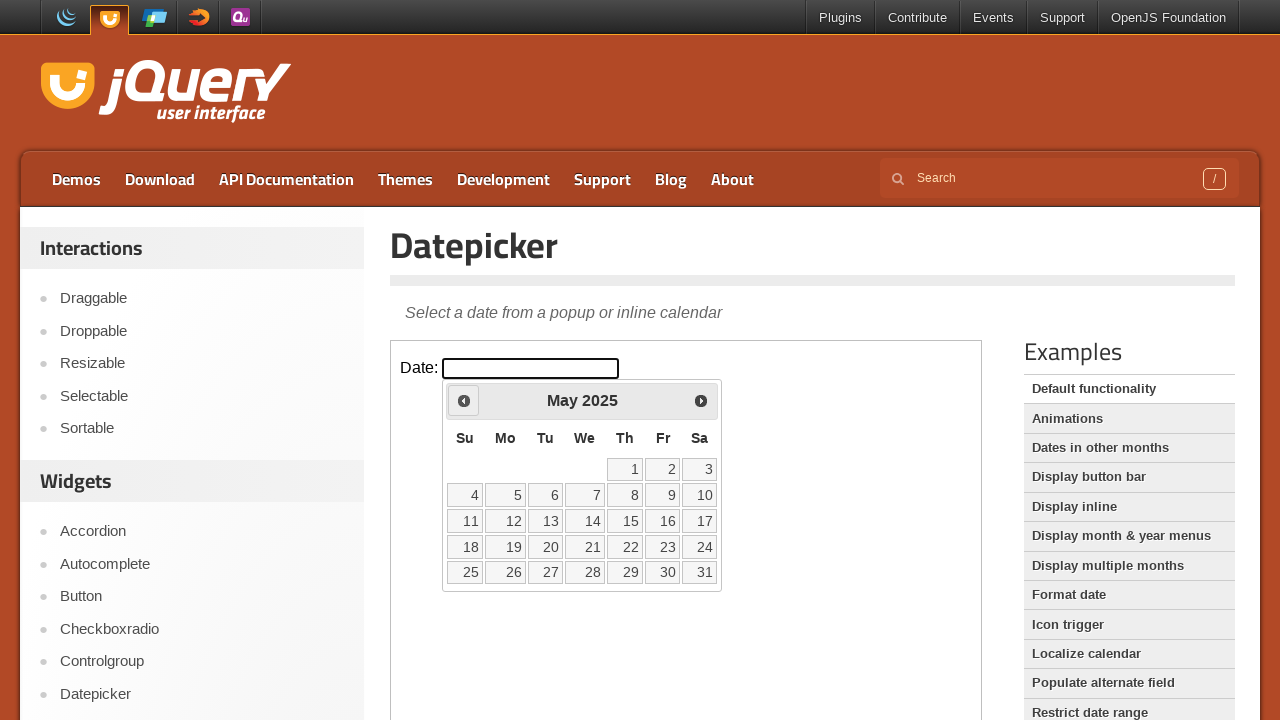

Waited 200ms for calendar to update
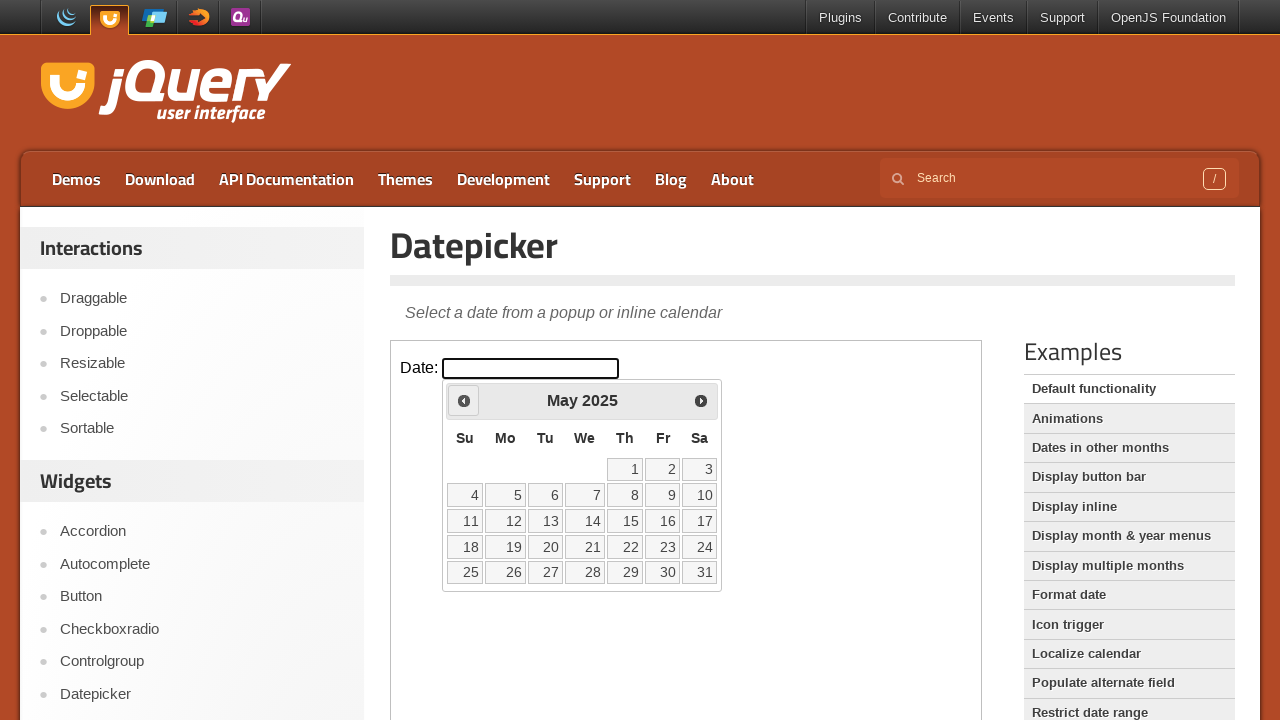

Clicked previous arrow to navigate months (current: May 2025) at (464, 400) on iframe.demo-frame >> internal:control=enter-frame >> span.ui-icon-circle-triangl
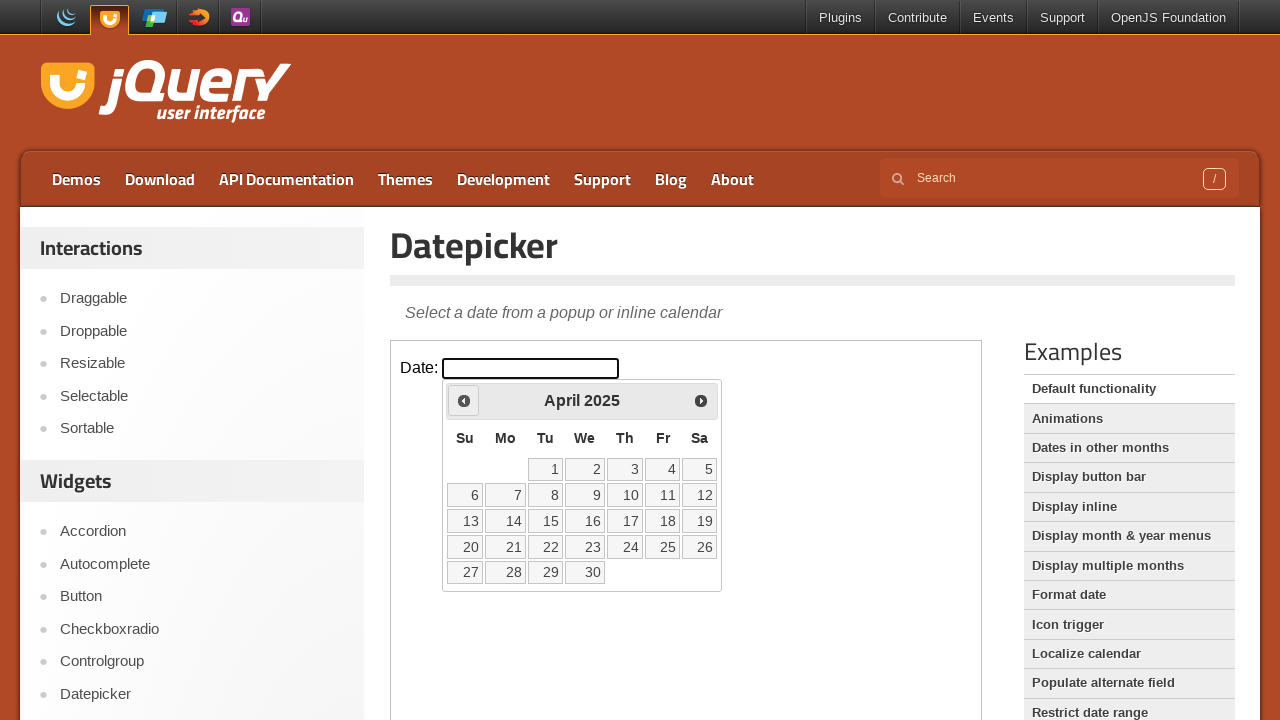

Waited 200ms for calendar to update
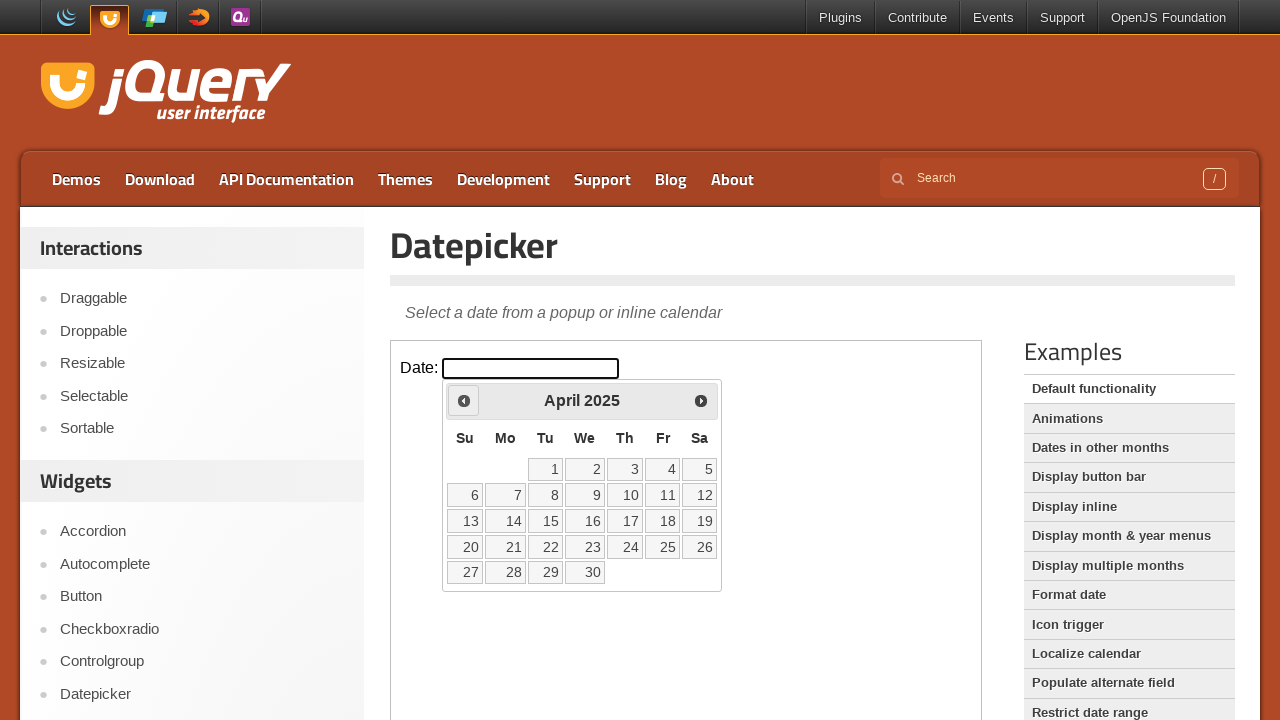

Clicked previous arrow to navigate months (current: April 2025) at (464, 400) on iframe.demo-frame >> internal:control=enter-frame >> span.ui-icon-circle-triangl
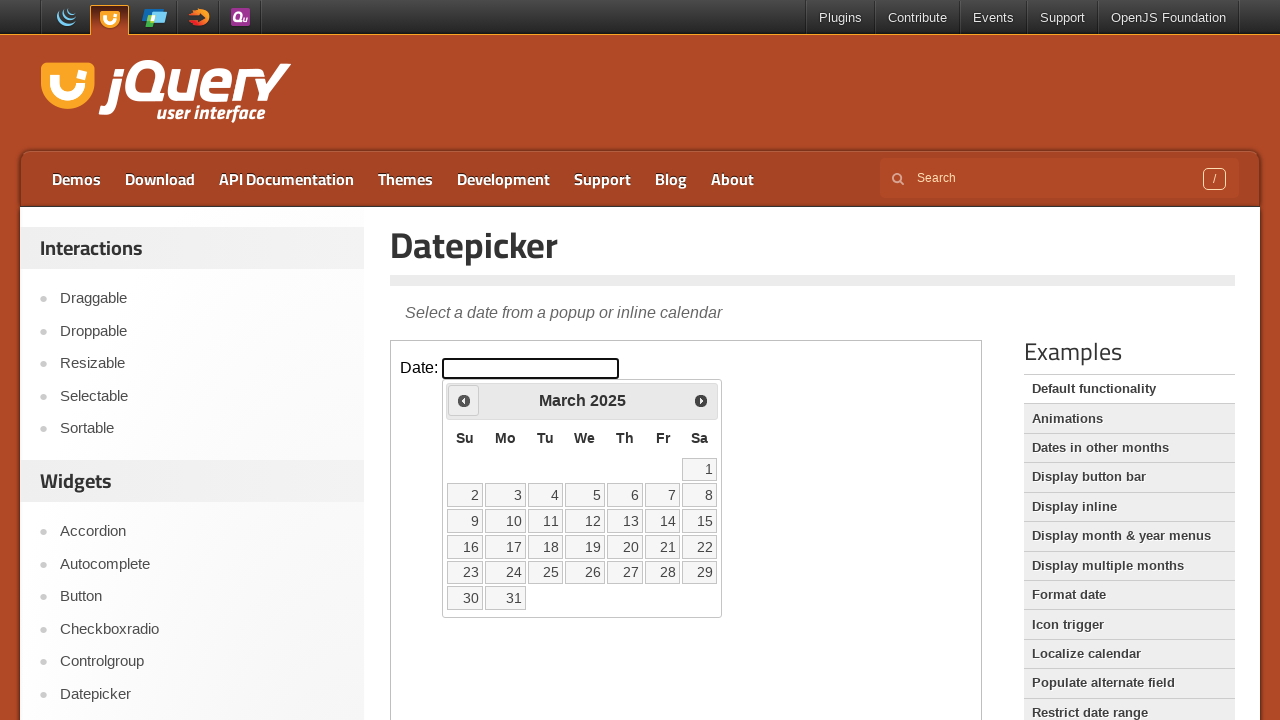

Waited 200ms for calendar to update
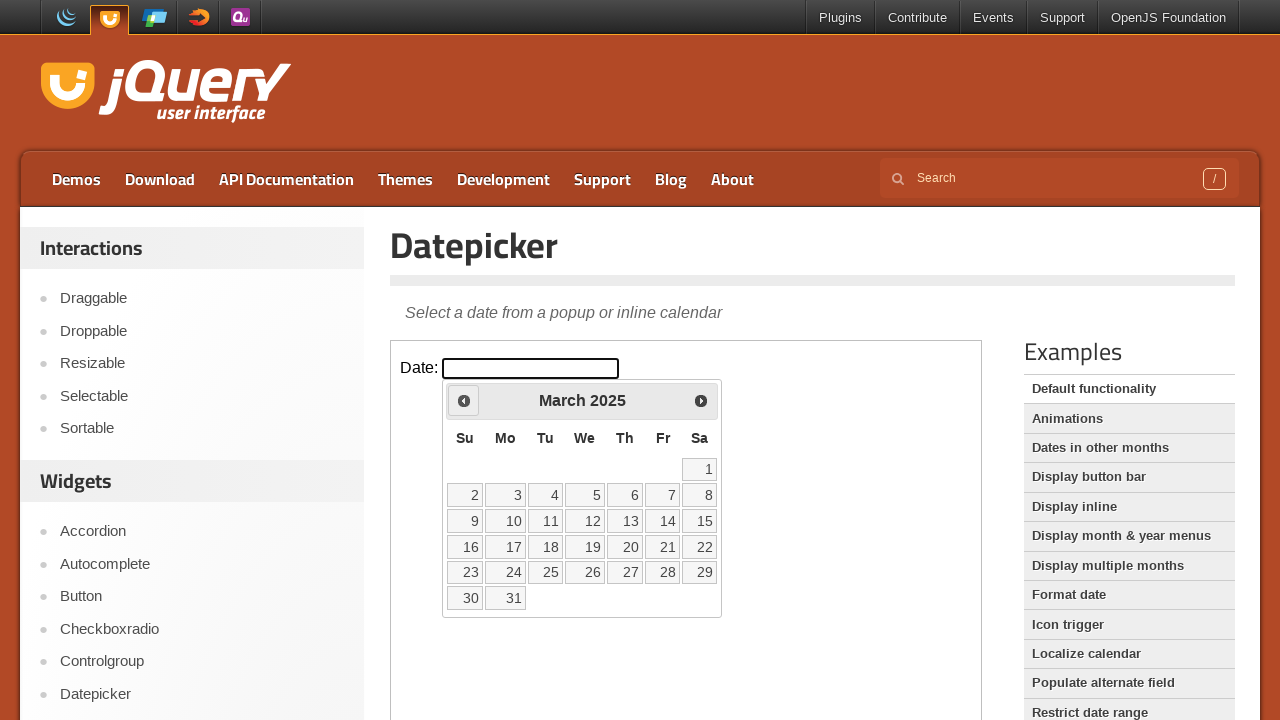

Clicked previous arrow to navigate months (current: March 2025) at (464, 400) on iframe.demo-frame >> internal:control=enter-frame >> span.ui-icon-circle-triangl
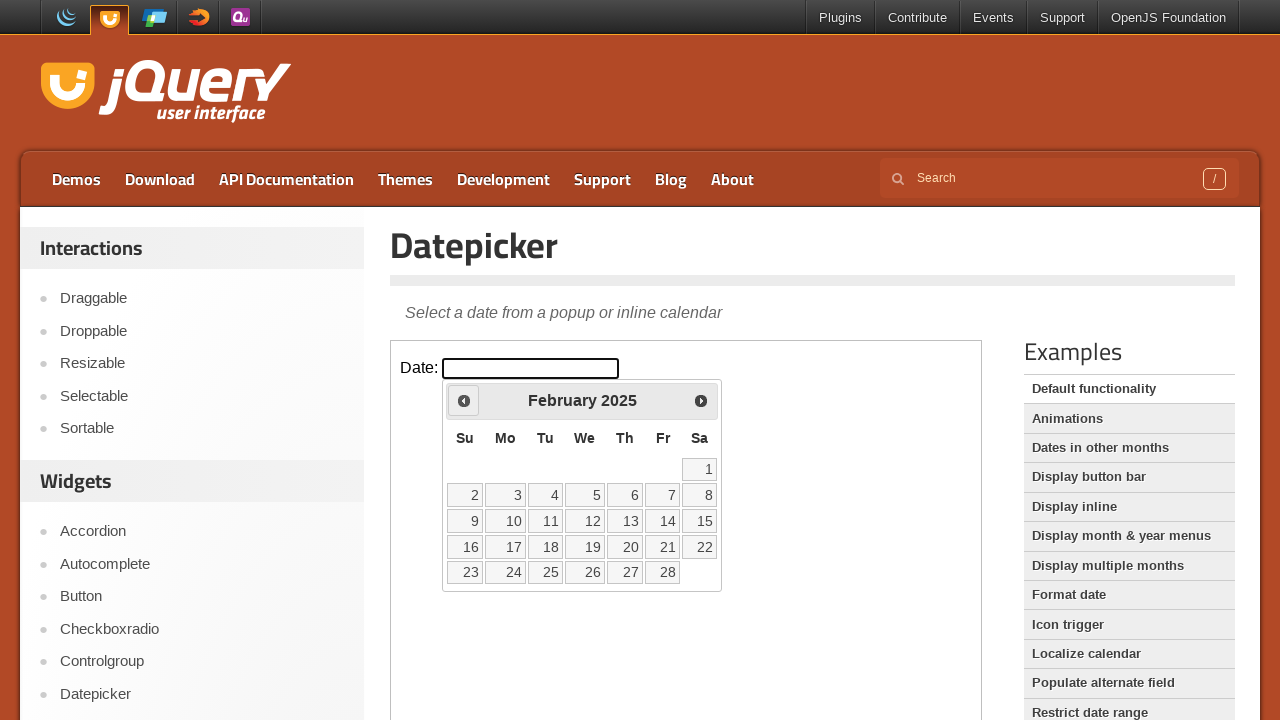

Waited 200ms for calendar to update
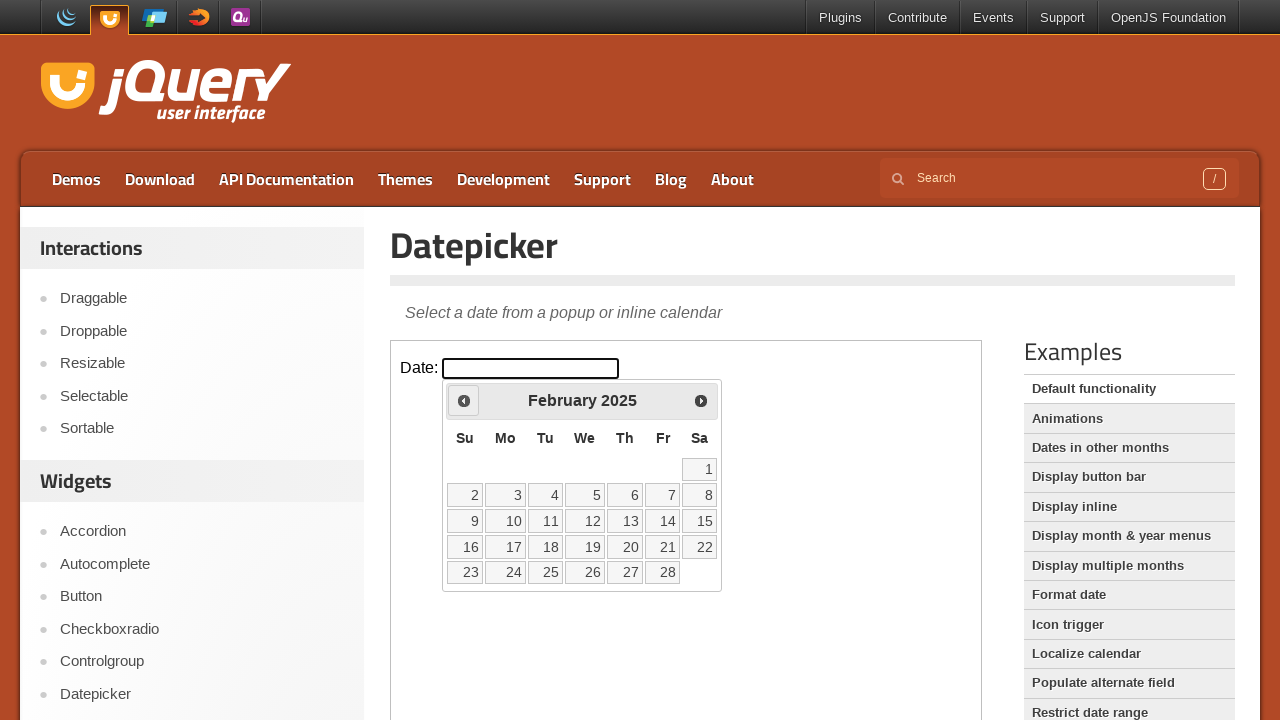

Clicked previous arrow to navigate months (current: February 2025) at (464, 400) on iframe.demo-frame >> internal:control=enter-frame >> span.ui-icon-circle-triangl
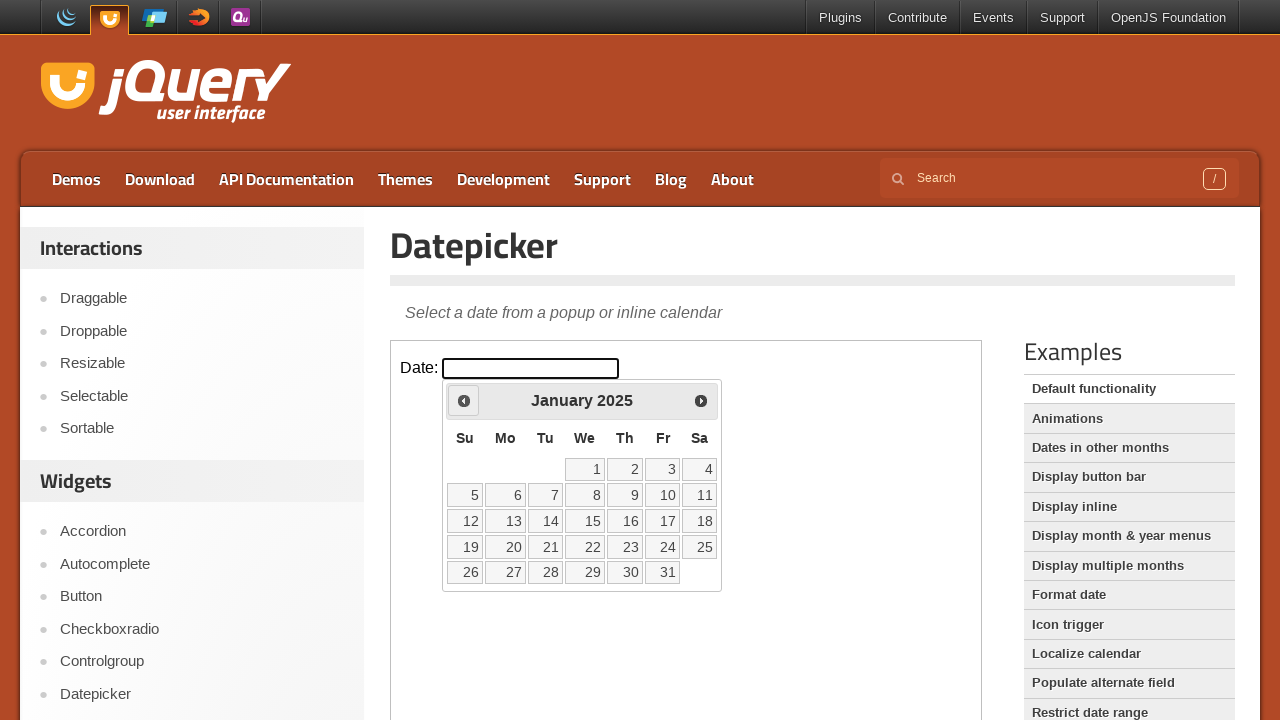

Waited 200ms for calendar to update
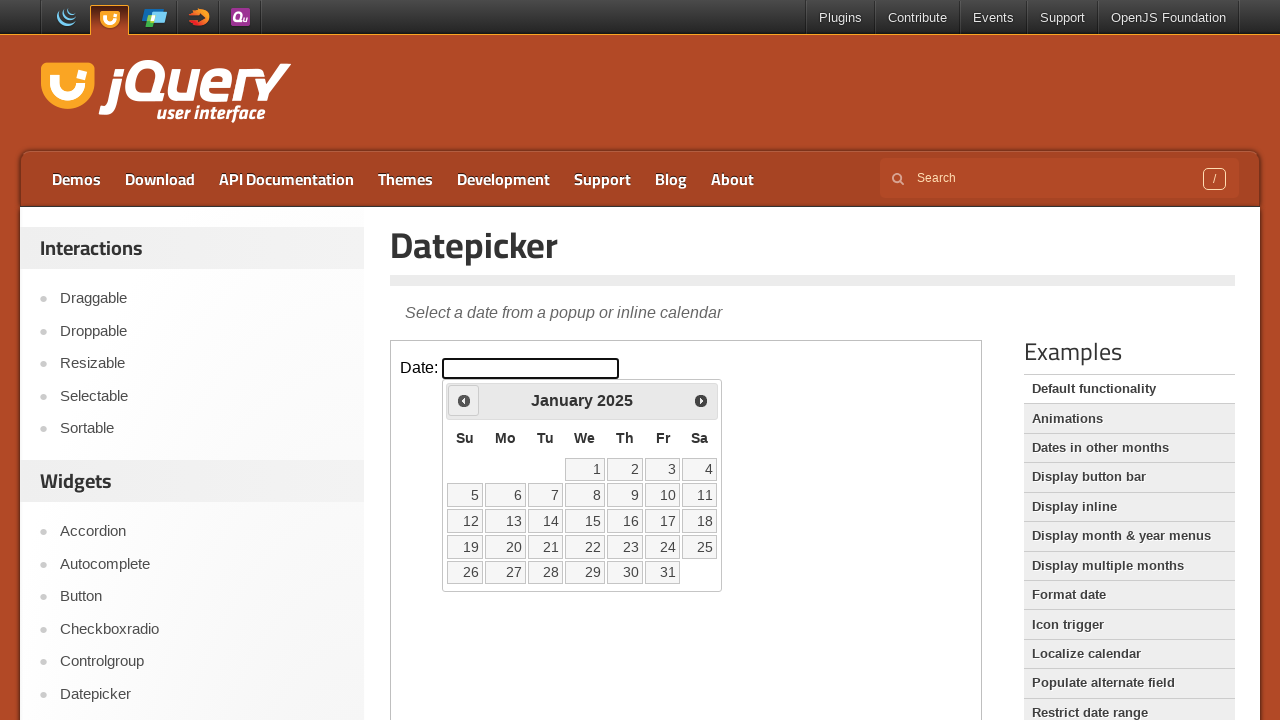

Clicked previous arrow to navigate months (current: January 2025) at (464, 400) on iframe.demo-frame >> internal:control=enter-frame >> span.ui-icon-circle-triangl
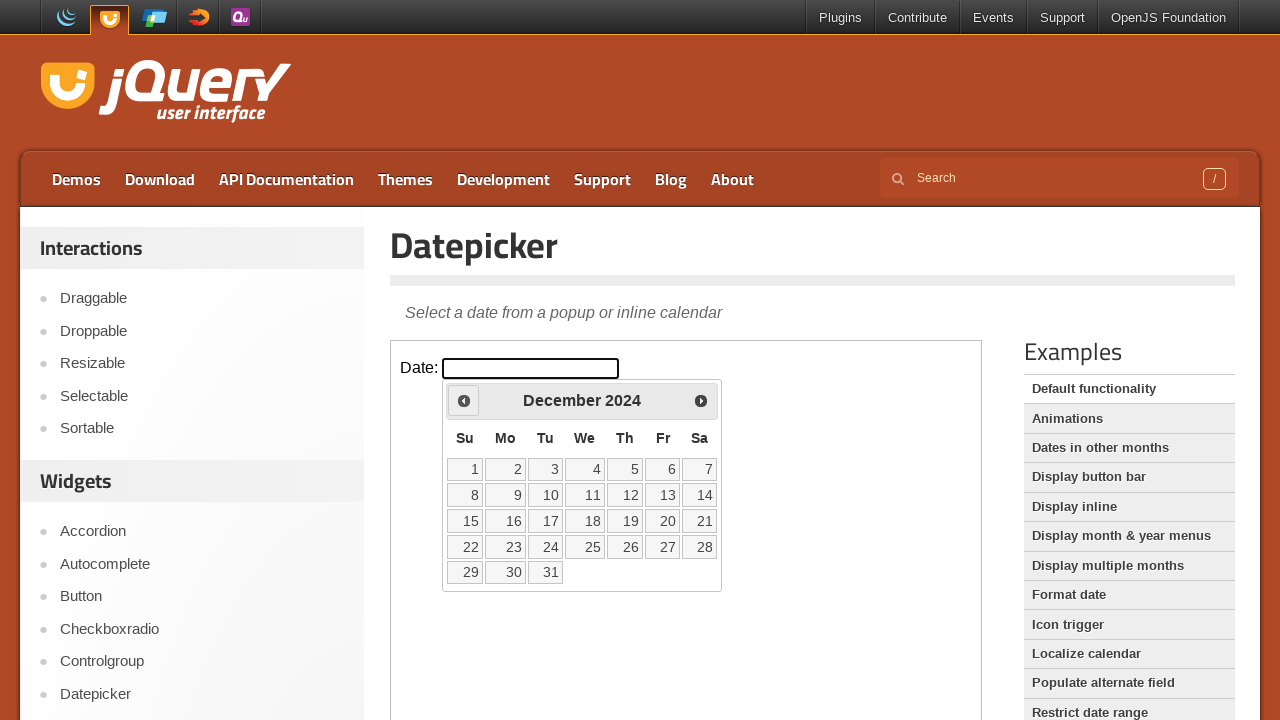

Waited 200ms for calendar to update
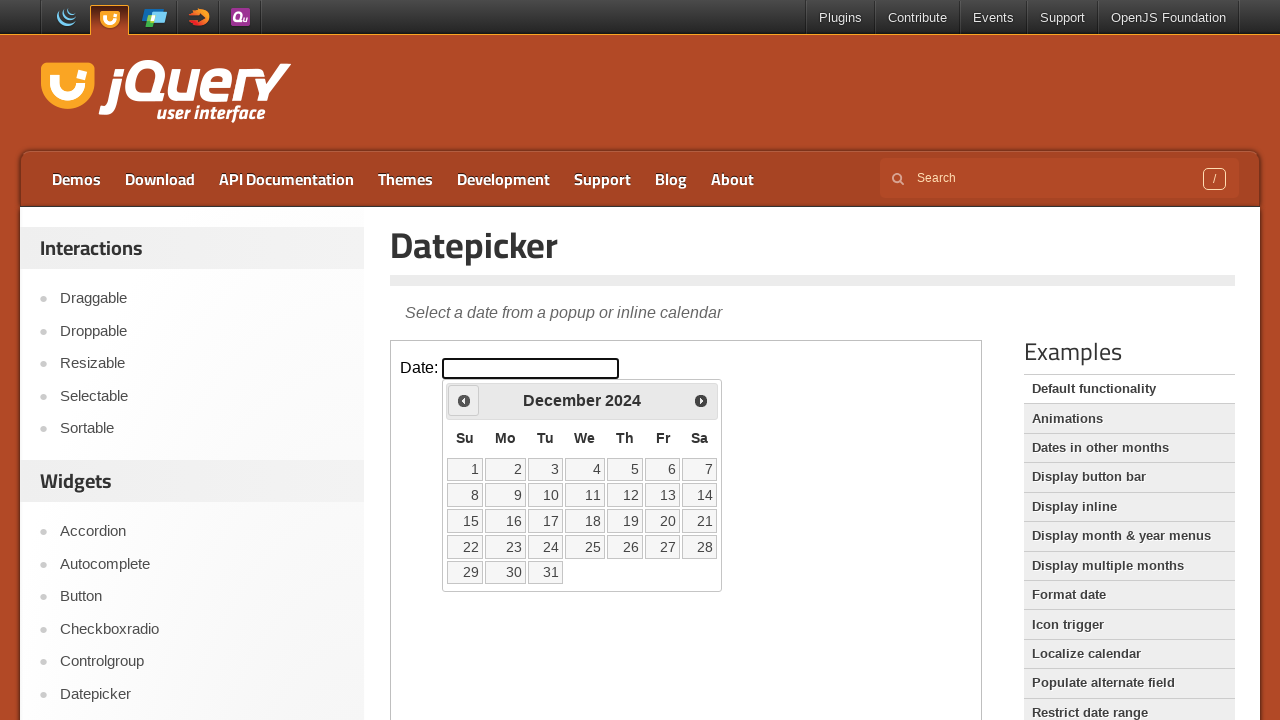

Clicked previous arrow to navigate months (current: December 2024) at (464, 400) on iframe.demo-frame >> internal:control=enter-frame >> span.ui-icon-circle-triangl
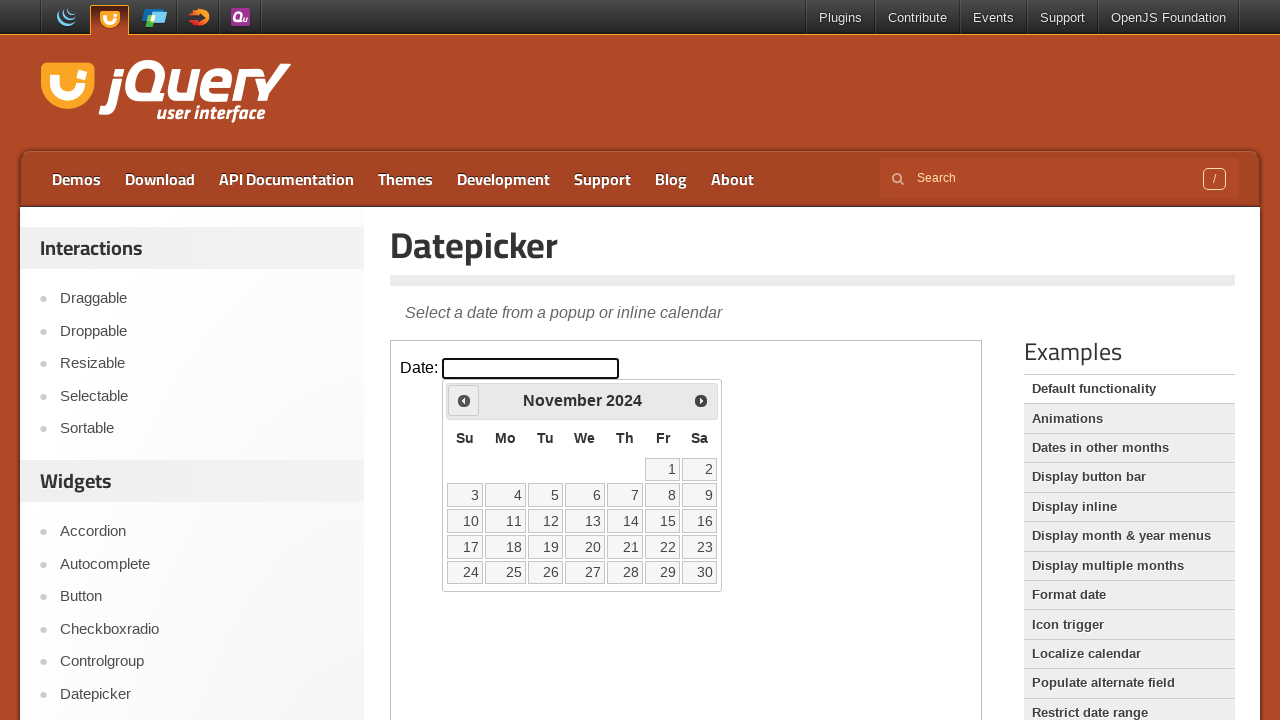

Waited 200ms for calendar to update
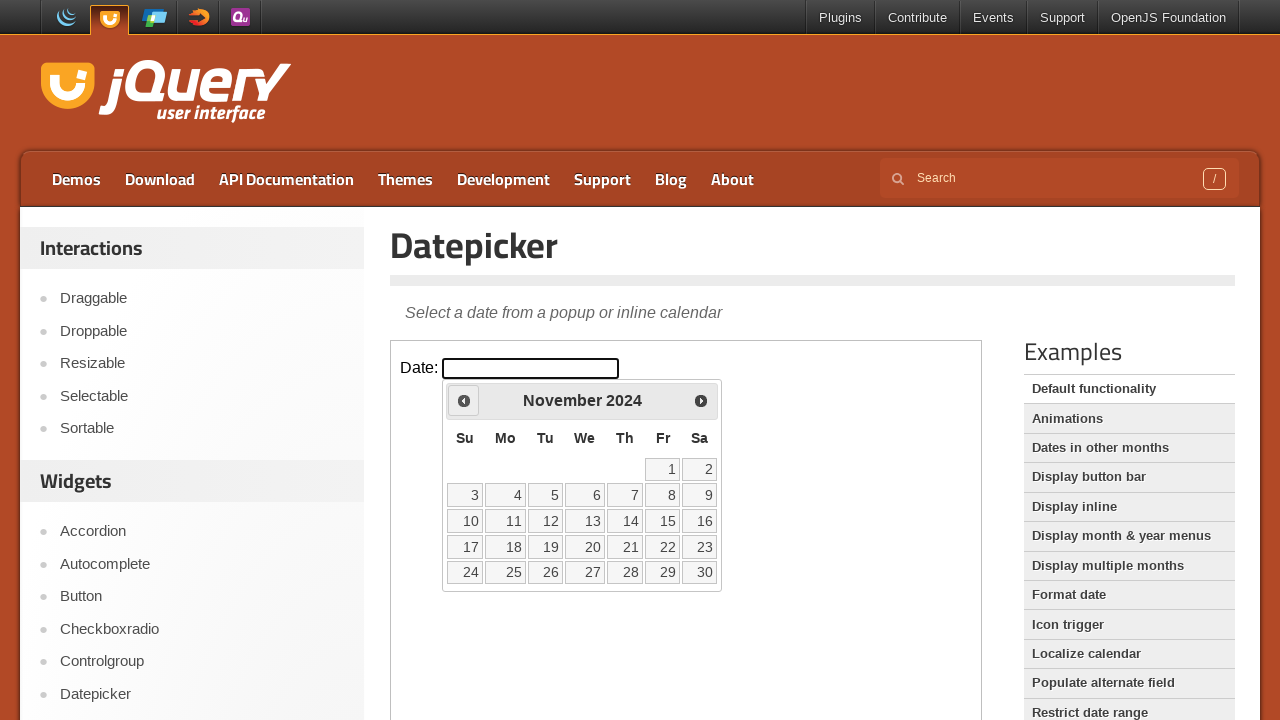

Clicked previous arrow to navigate months (current: November 2024) at (464, 400) on iframe.demo-frame >> internal:control=enter-frame >> span.ui-icon-circle-triangl
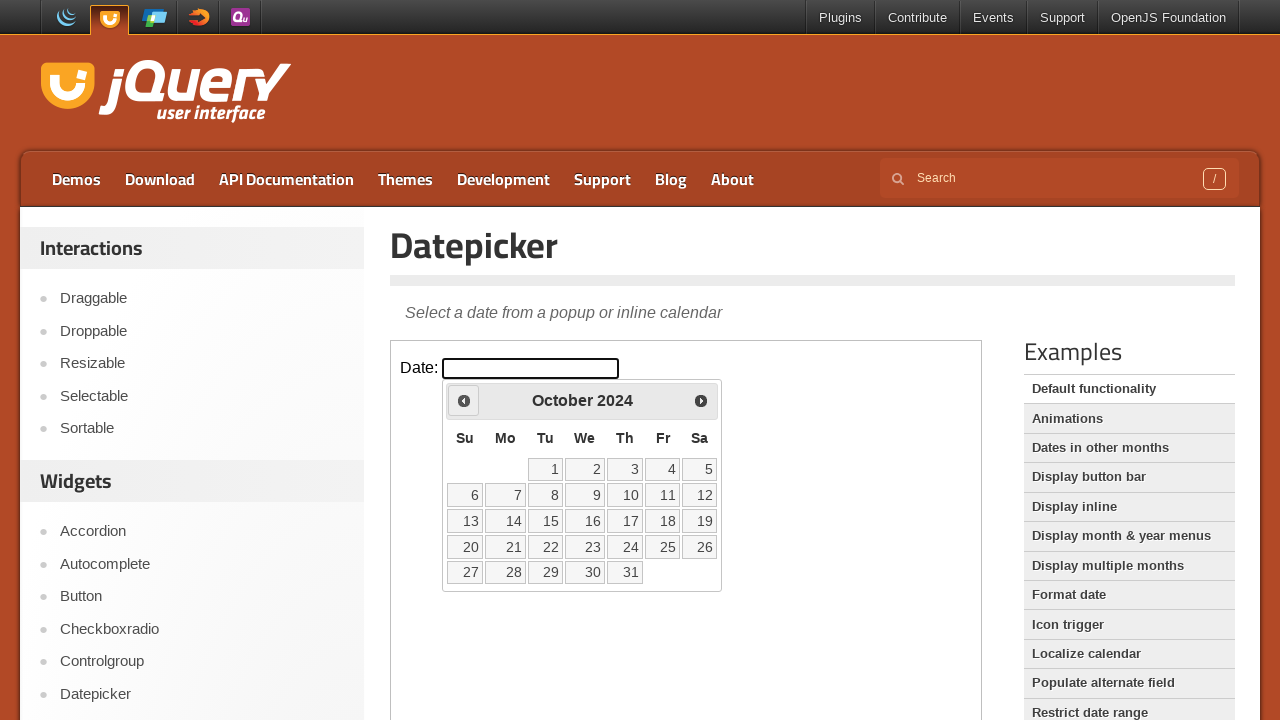

Waited 200ms for calendar to update
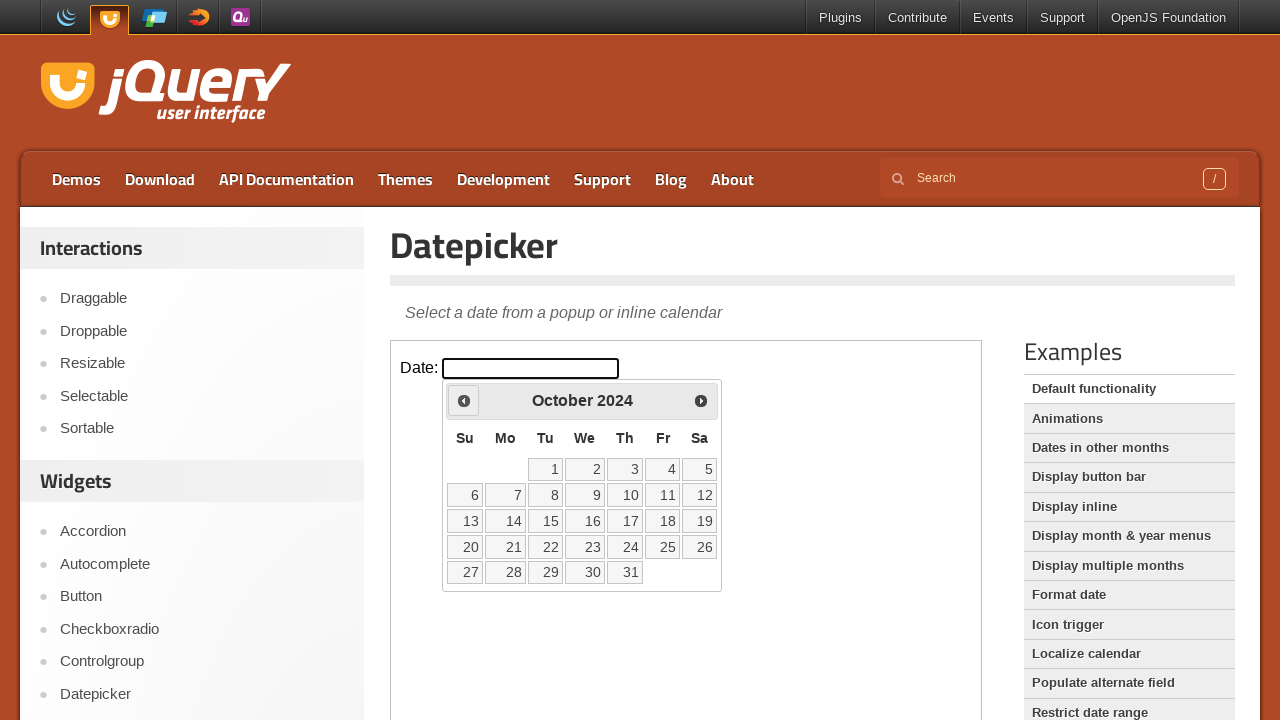

Clicked previous arrow to navigate months (current: October 2024) at (464, 400) on iframe.demo-frame >> internal:control=enter-frame >> span.ui-icon-circle-triangl
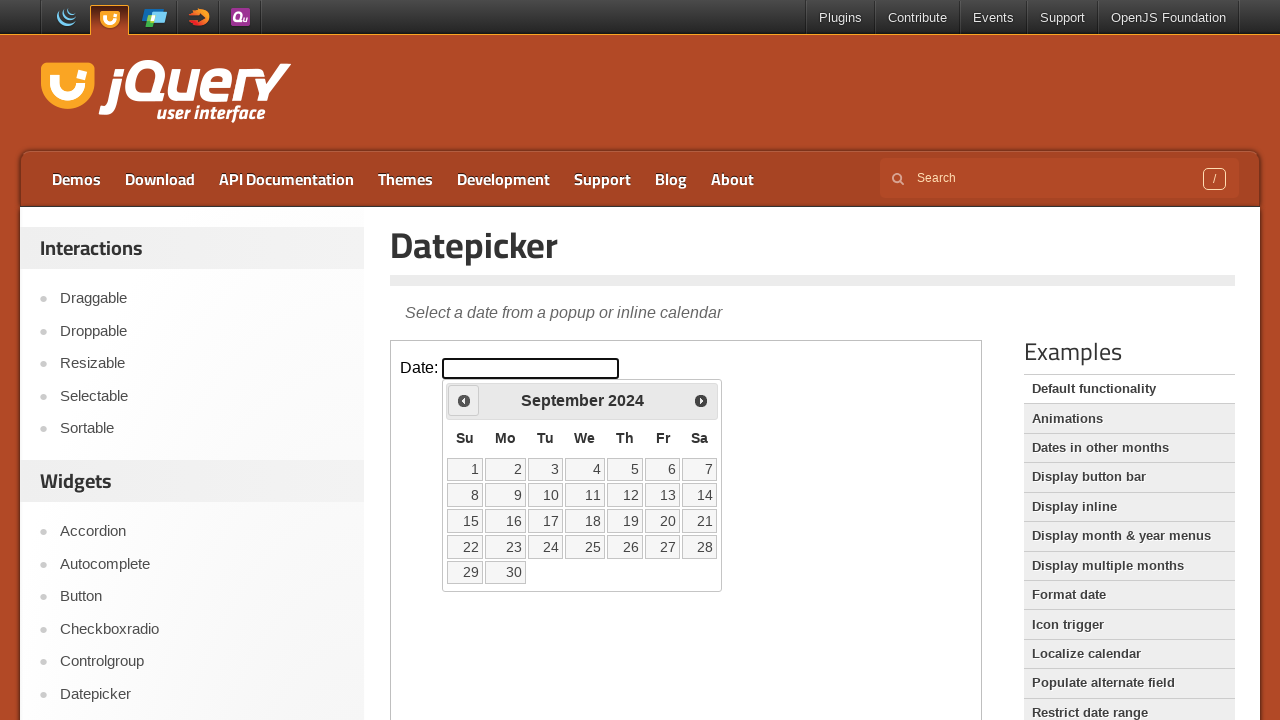

Waited 200ms for calendar to update
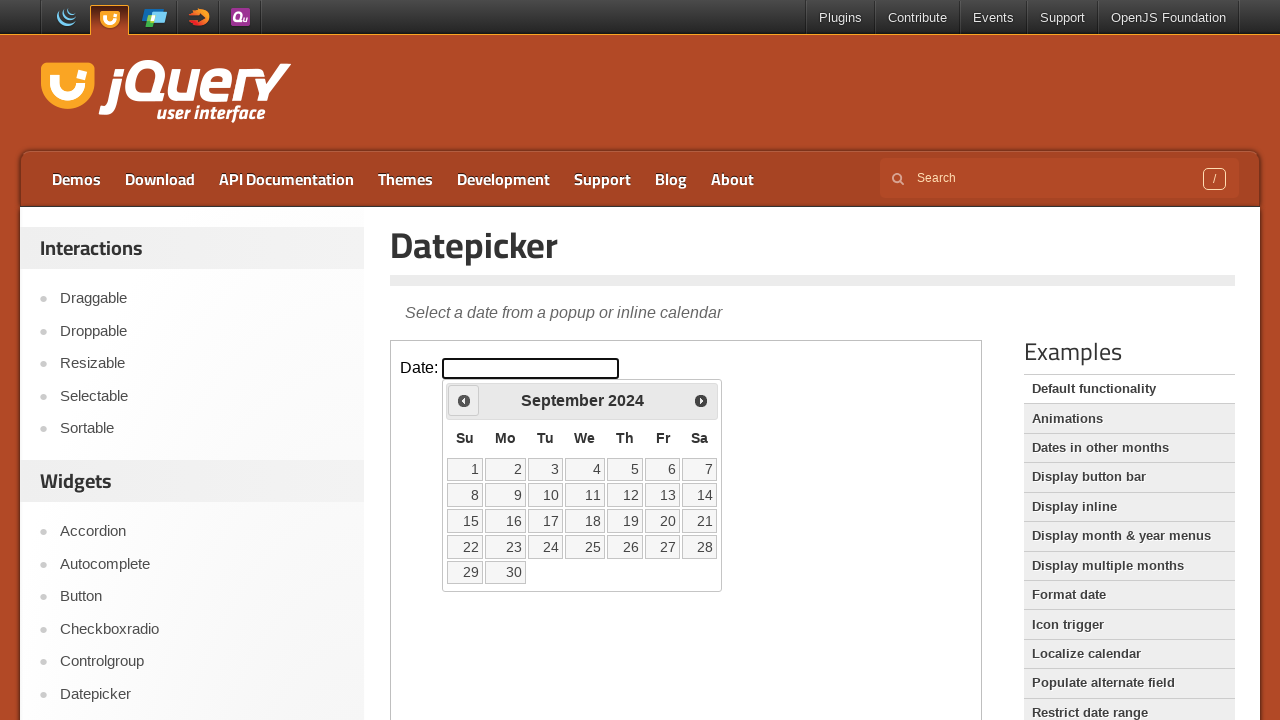

Clicked previous arrow to navigate months (current: September 2024) at (464, 400) on iframe.demo-frame >> internal:control=enter-frame >> span.ui-icon-circle-triangl
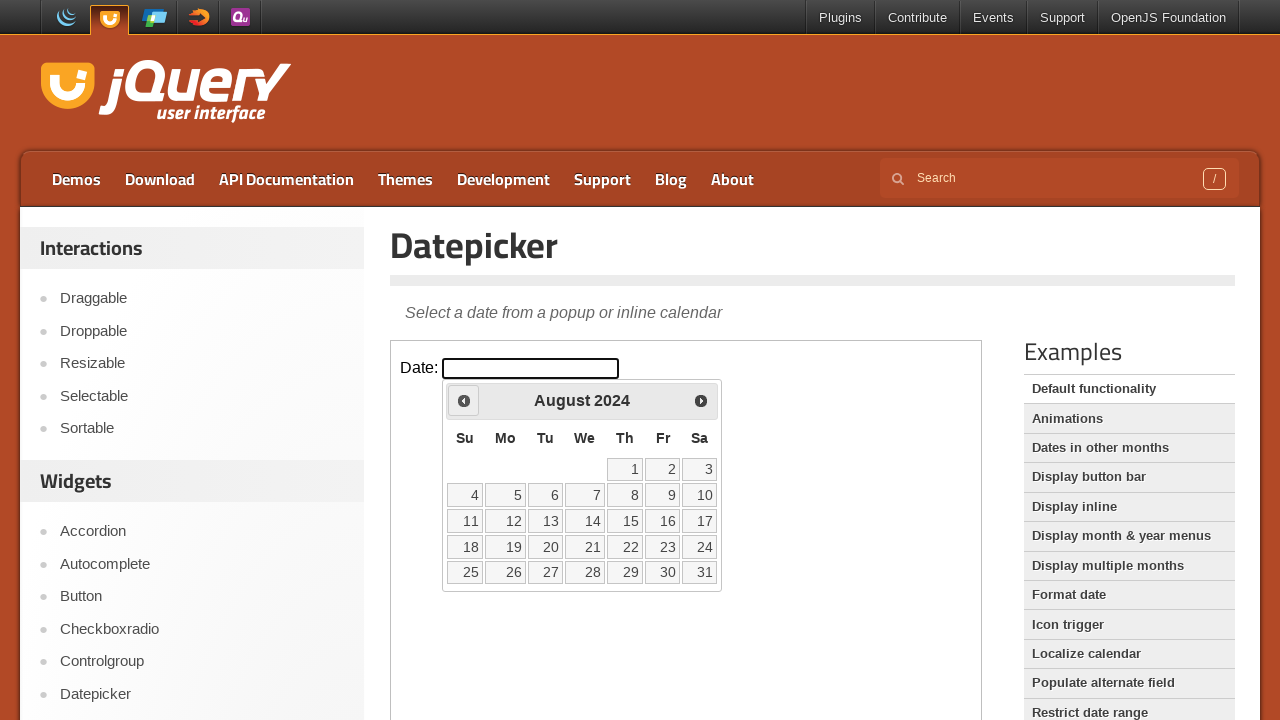

Waited 200ms for calendar to update
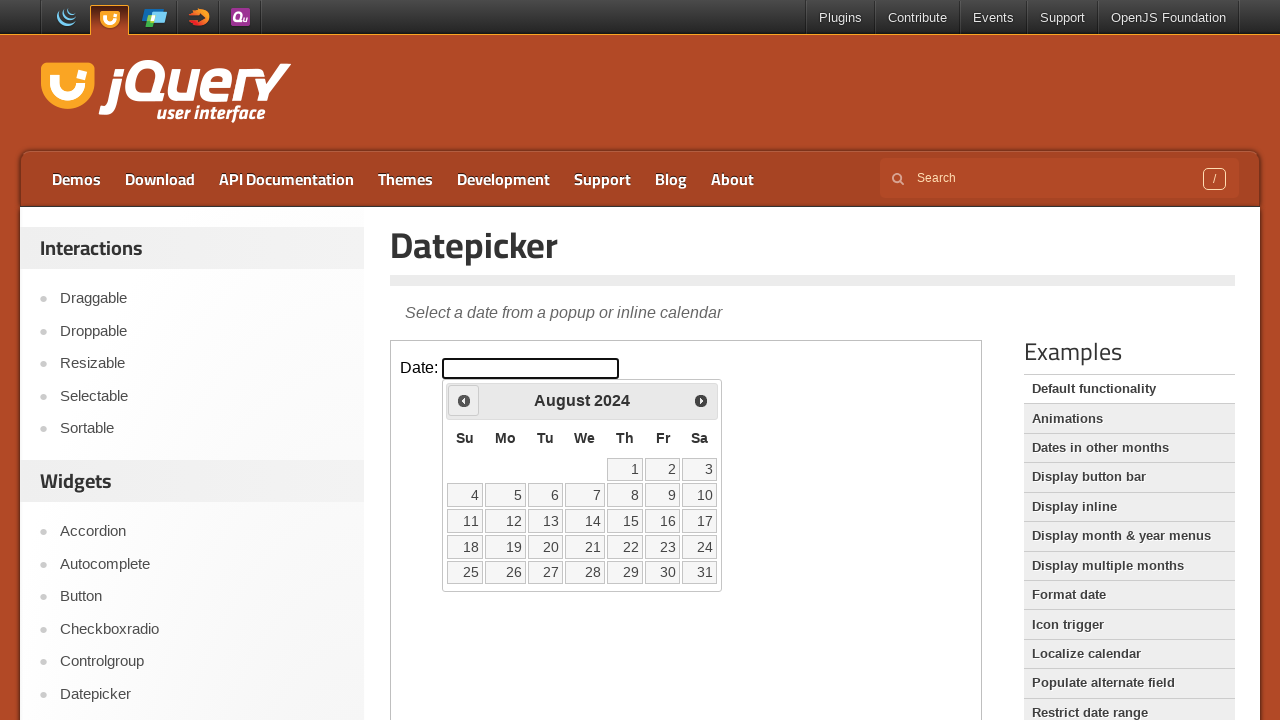

Clicked previous arrow to navigate months (current: August 2024) at (464, 400) on iframe.demo-frame >> internal:control=enter-frame >> span.ui-icon-circle-triangl
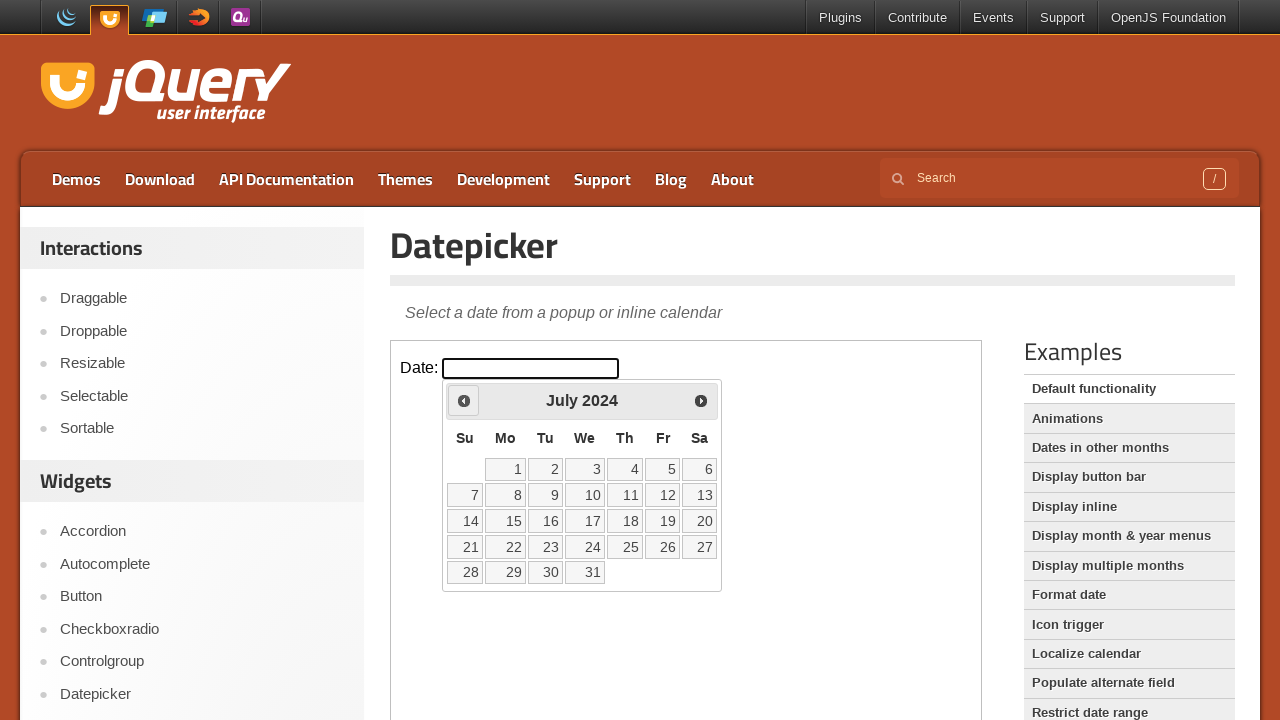

Waited 200ms for calendar to update
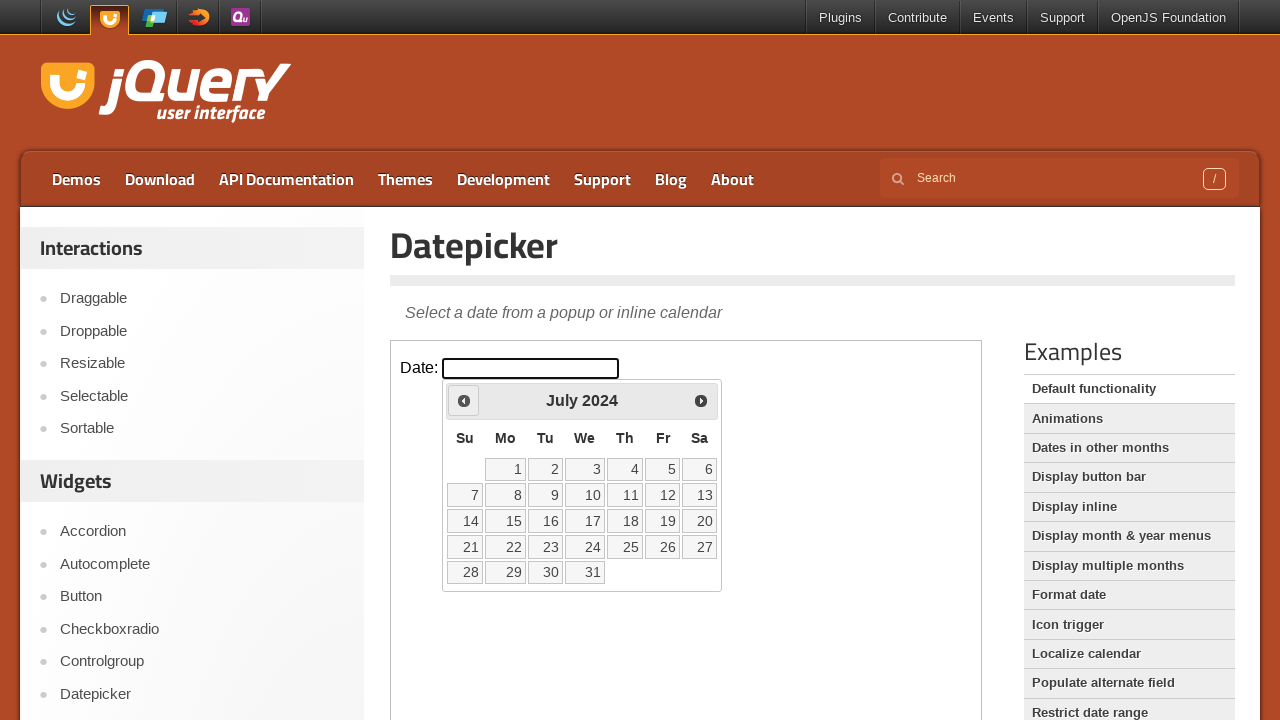

Clicked previous arrow to navigate months (current: July 2024) at (464, 400) on iframe.demo-frame >> internal:control=enter-frame >> span.ui-icon-circle-triangl
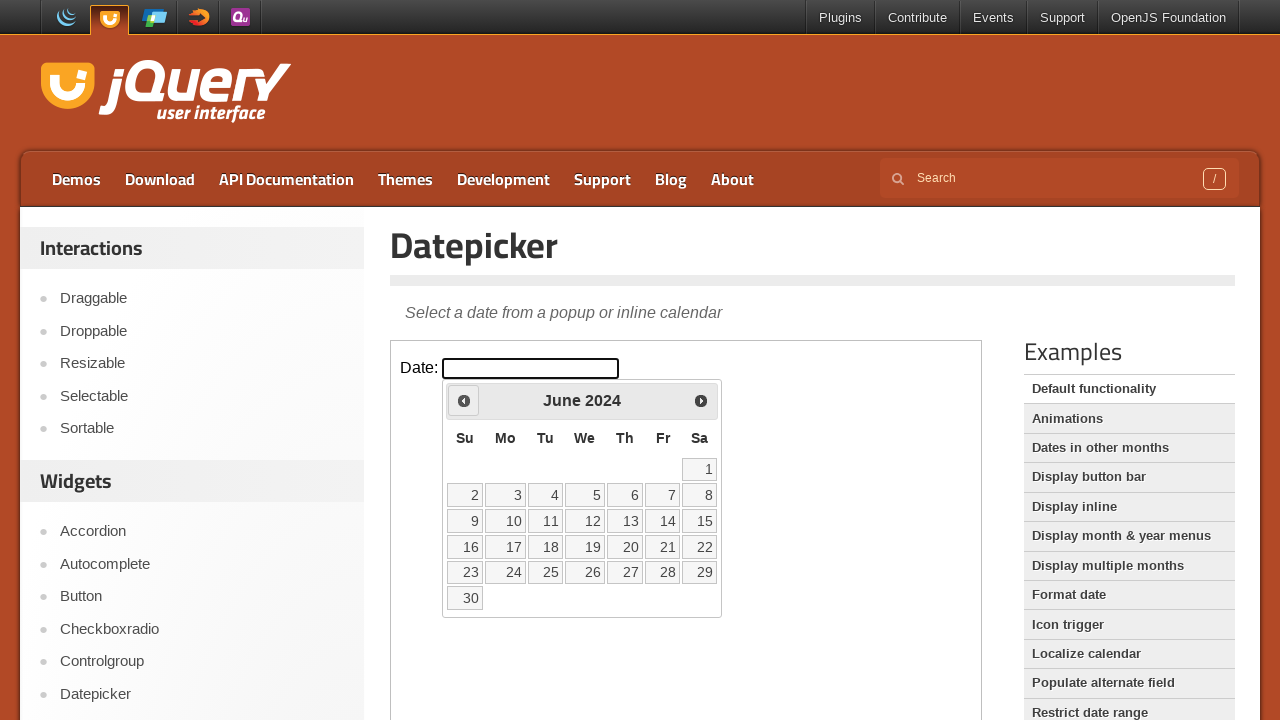

Waited 200ms for calendar to update
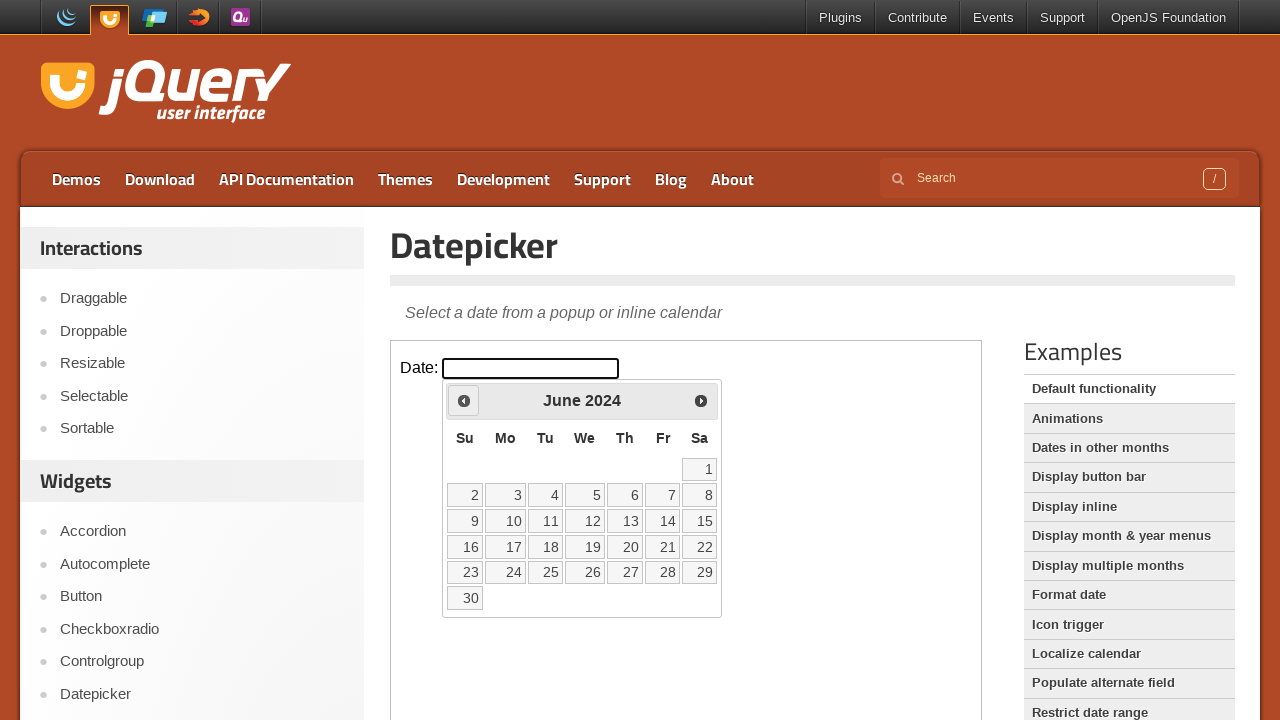

Clicked previous arrow to navigate months (current: June 2024) at (464, 400) on iframe.demo-frame >> internal:control=enter-frame >> span.ui-icon-circle-triangl
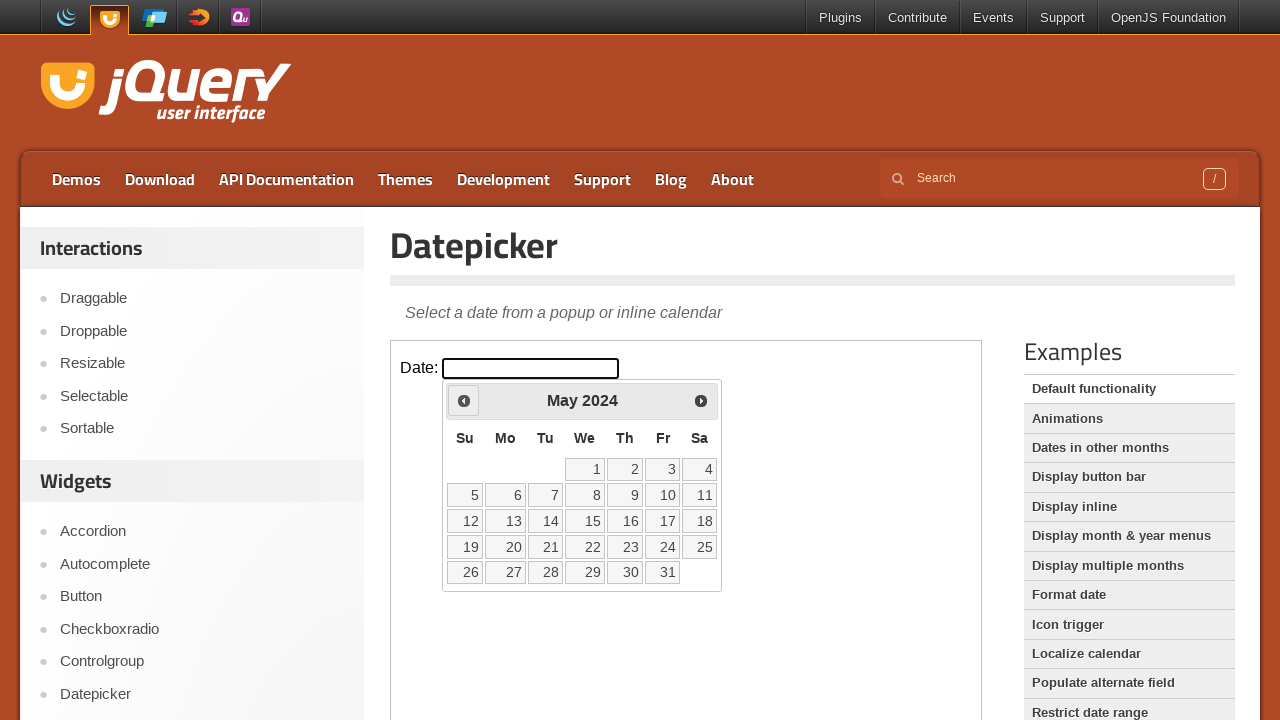

Waited 200ms for calendar to update
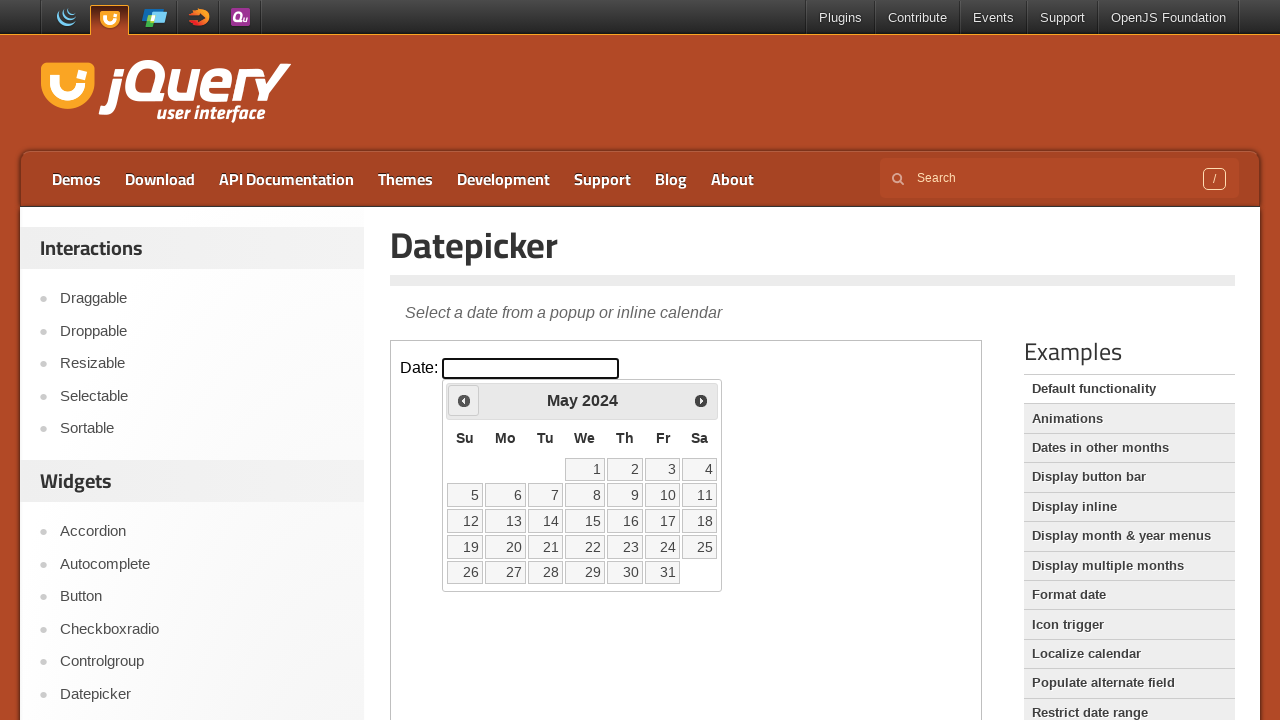

Clicked previous arrow to navigate months (current: May 2024) at (464, 400) on iframe.demo-frame >> internal:control=enter-frame >> span.ui-icon-circle-triangl
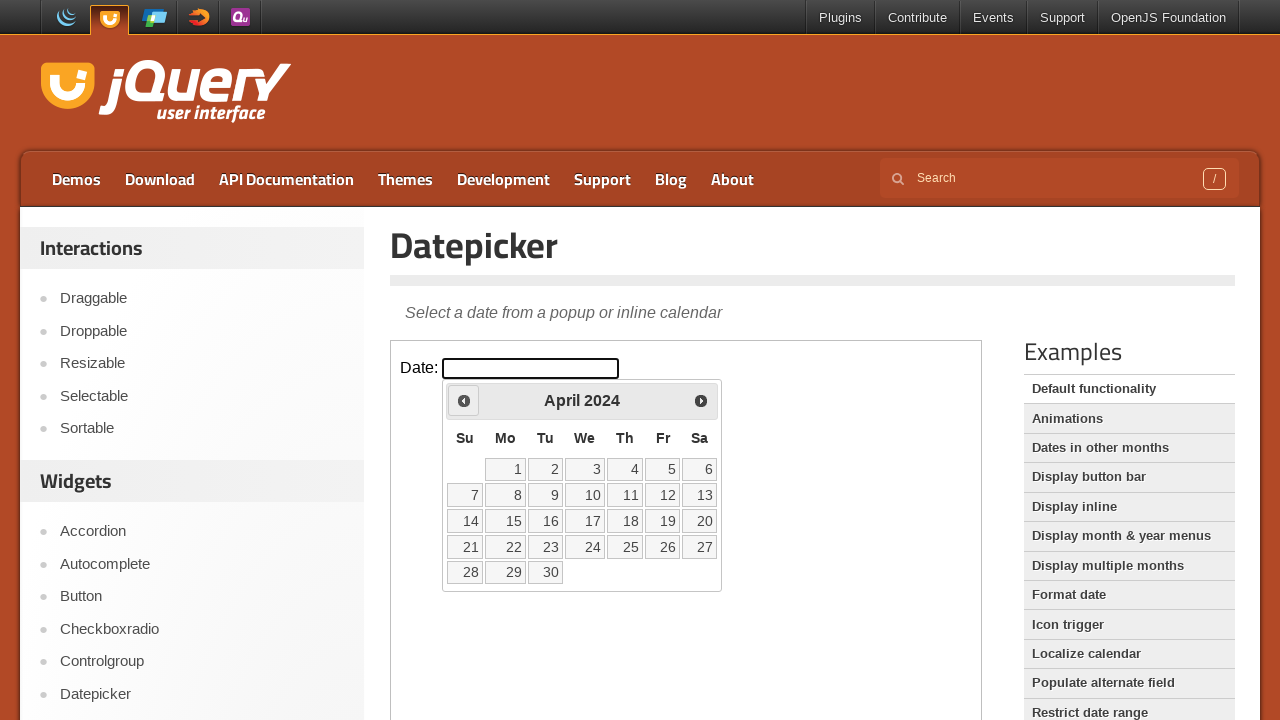

Waited 200ms for calendar to update
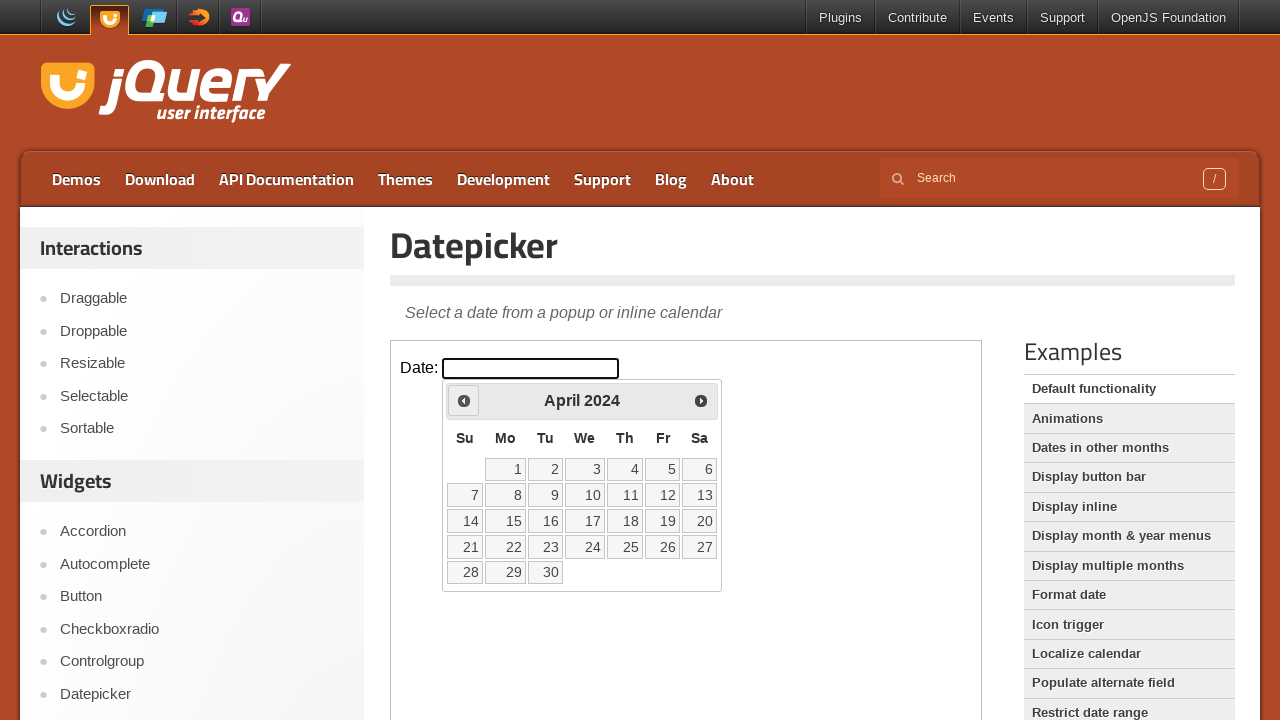

Clicked previous arrow to navigate months (current: April 2024) at (464, 400) on iframe.demo-frame >> internal:control=enter-frame >> span.ui-icon-circle-triangl
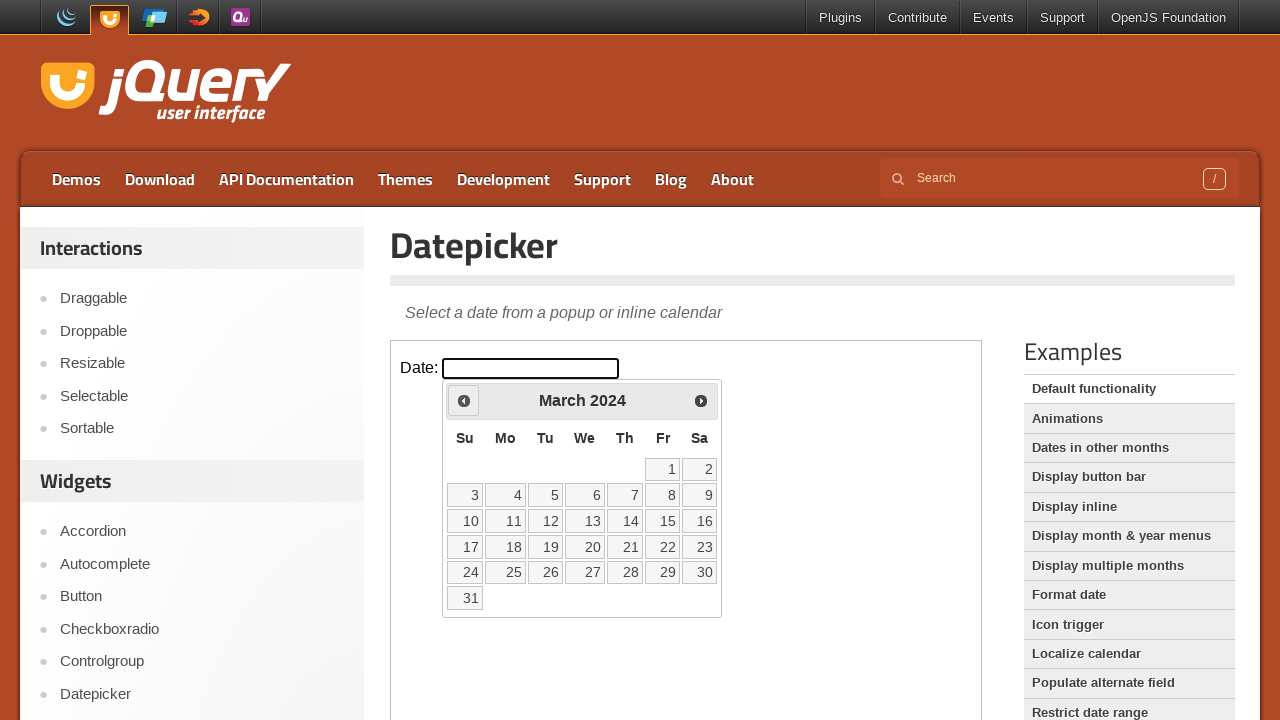

Waited 200ms for calendar to update
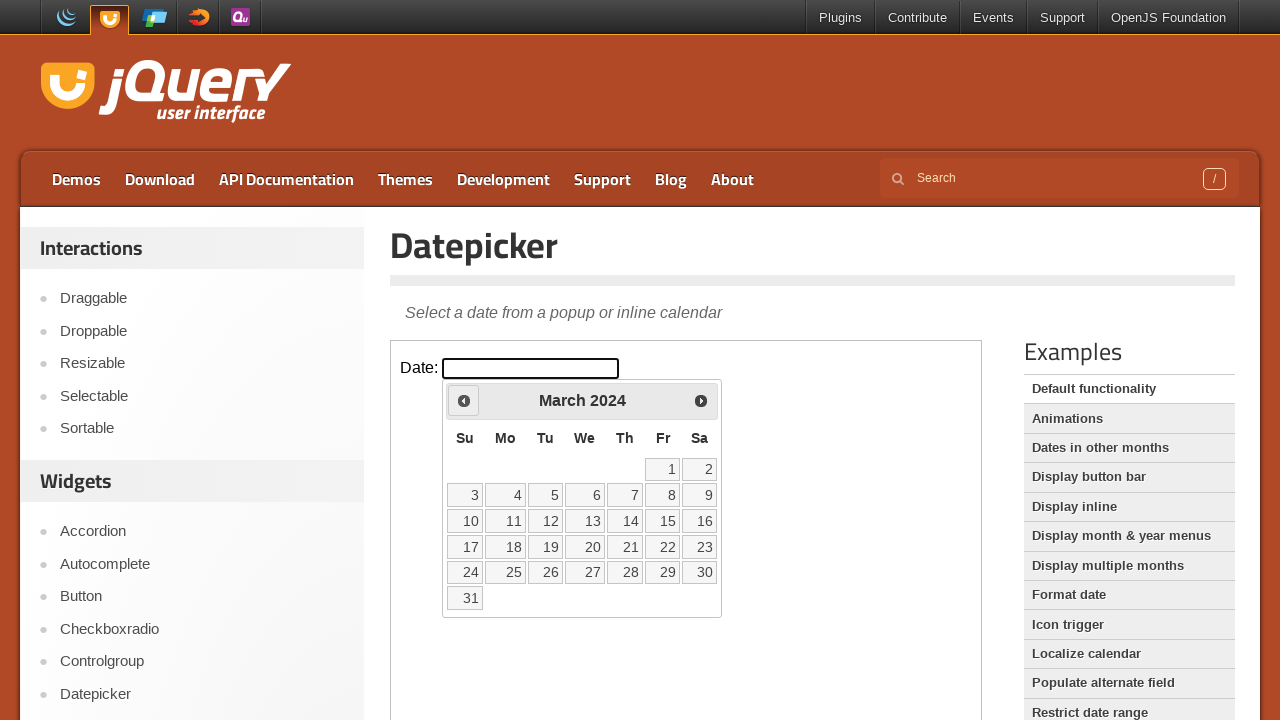

Clicked previous arrow to navigate months (current: March 2024) at (464, 400) on iframe.demo-frame >> internal:control=enter-frame >> span.ui-icon-circle-triangl
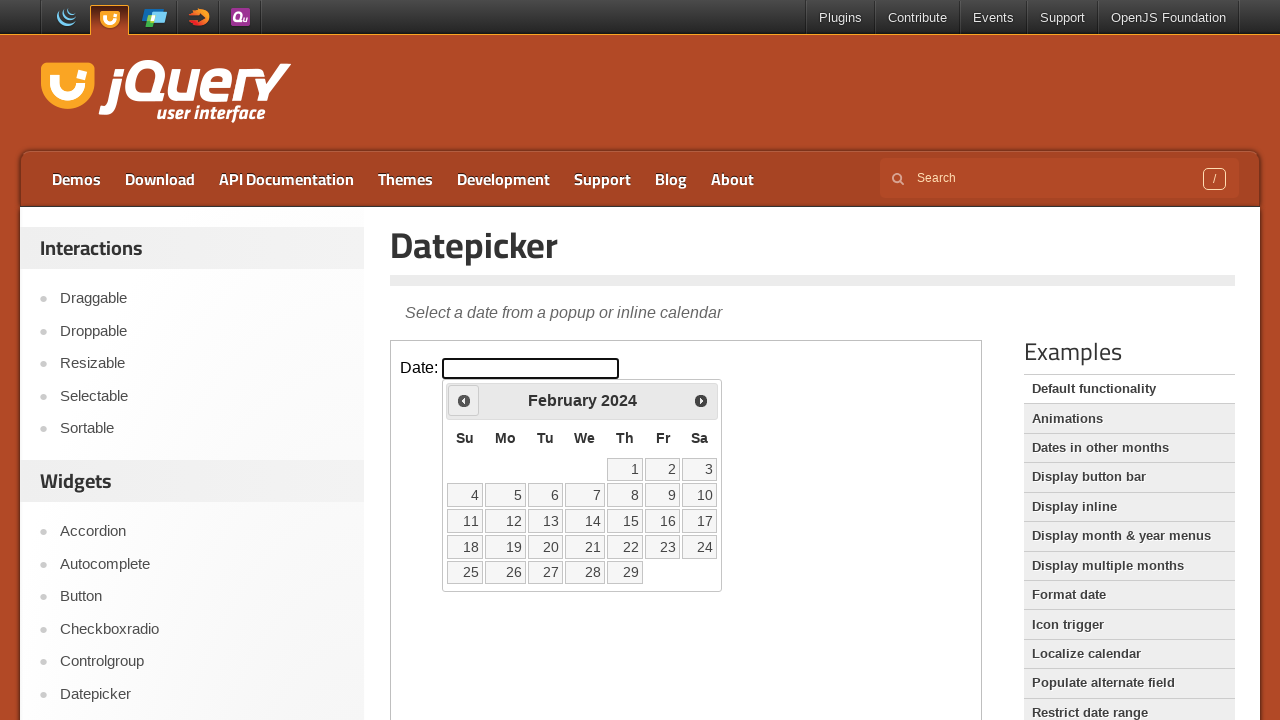

Waited 200ms for calendar to update
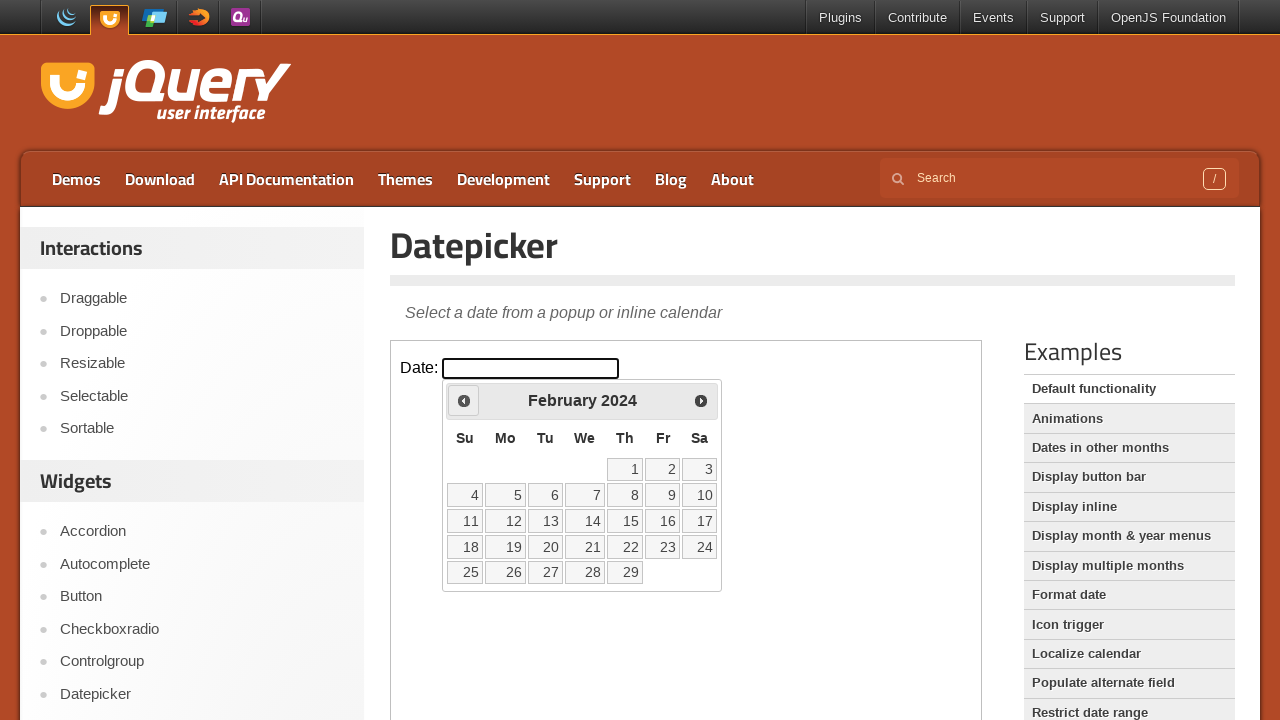

Clicked previous arrow to navigate months (current: February 2024) at (464, 400) on iframe.demo-frame >> internal:control=enter-frame >> span.ui-icon-circle-triangl
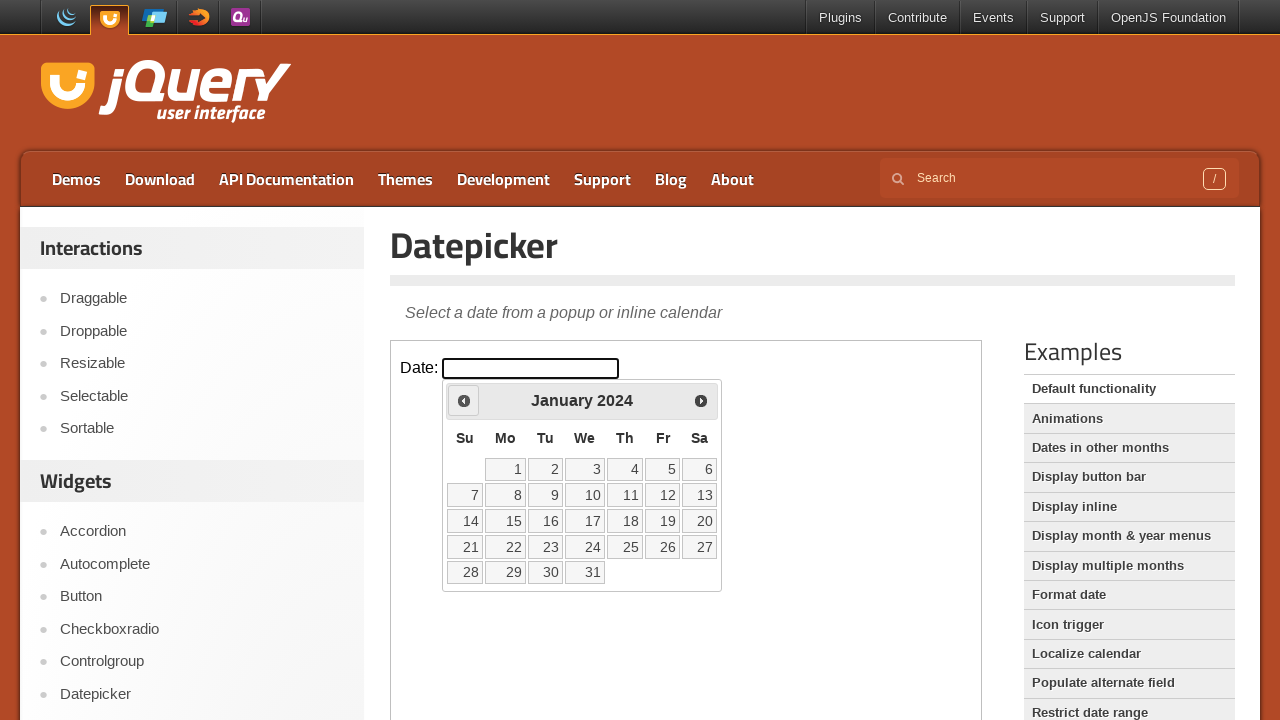

Waited 200ms for calendar to update
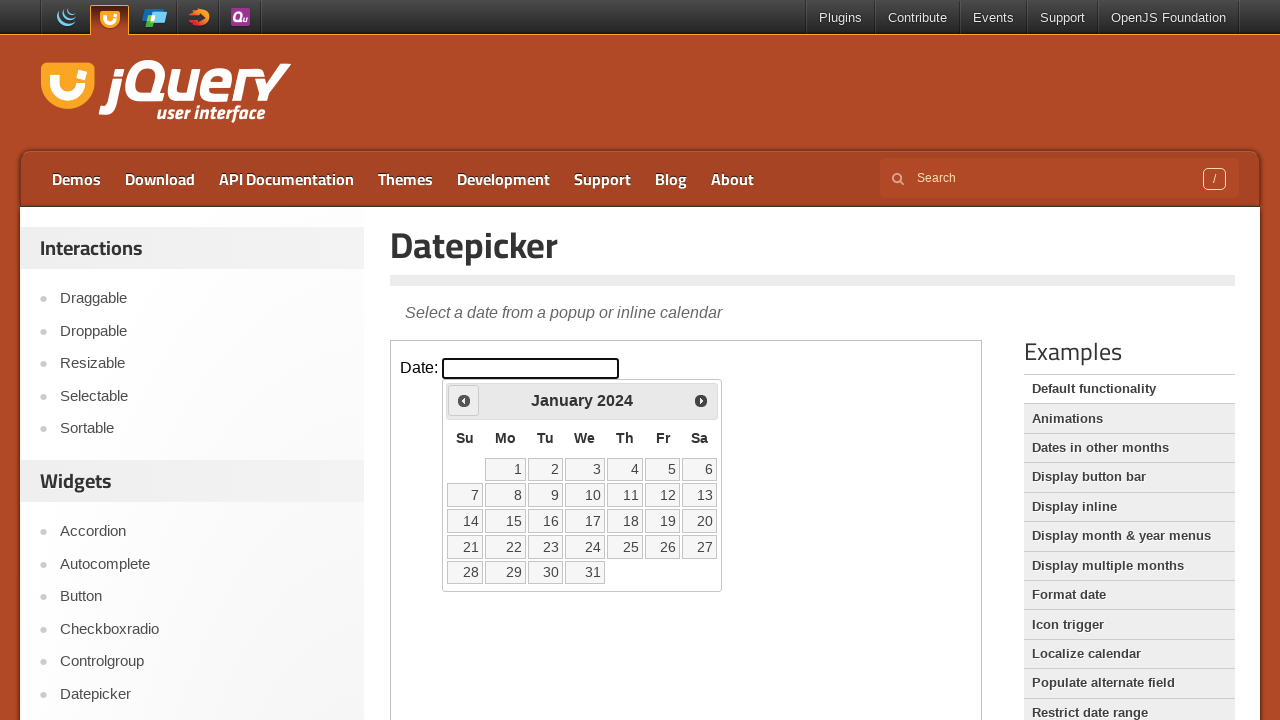

Clicked previous arrow to navigate months (current: January 2024) at (464, 400) on iframe.demo-frame >> internal:control=enter-frame >> span.ui-icon-circle-triangl
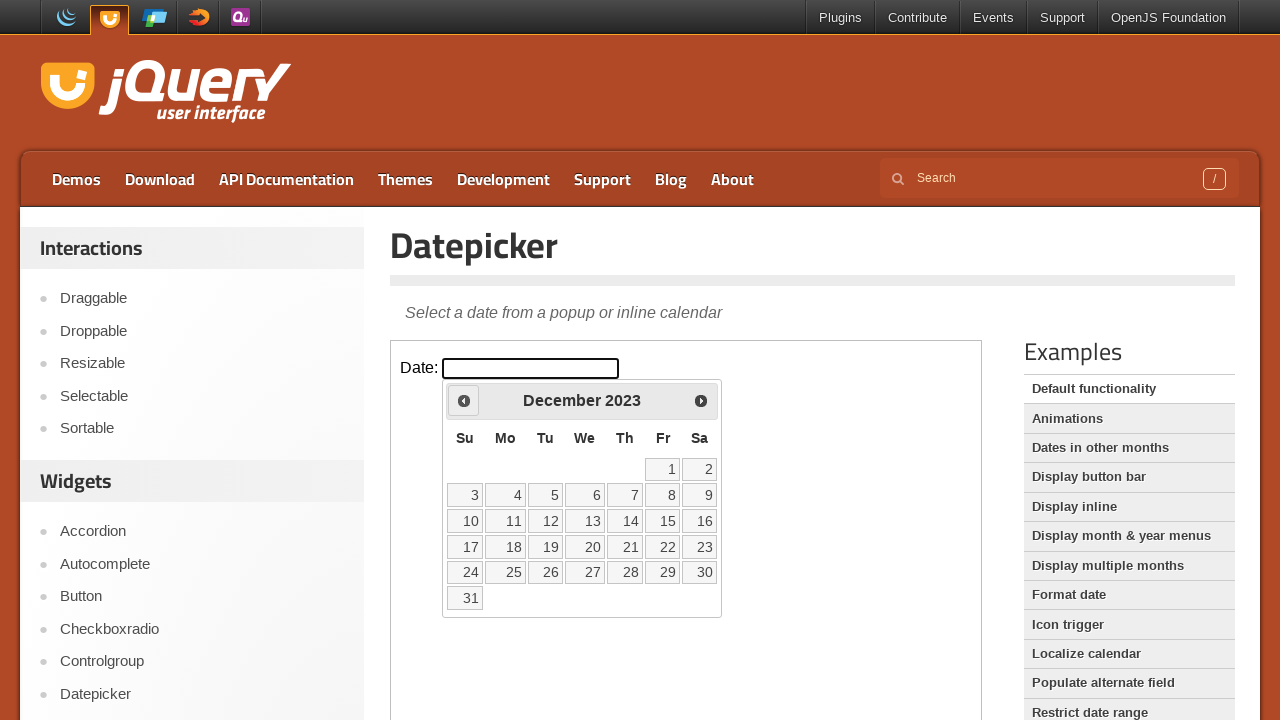

Waited 200ms for calendar to update
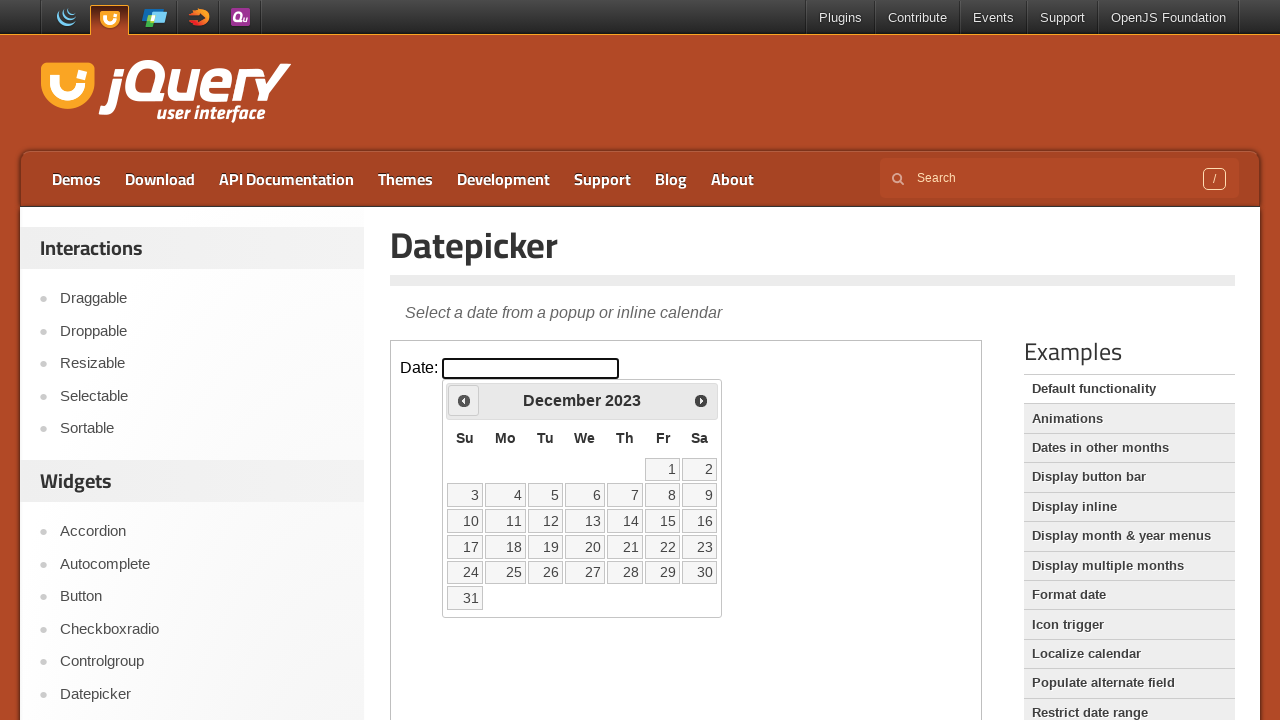

Clicked previous arrow to navigate months (current: December 2023) at (464, 400) on iframe.demo-frame >> internal:control=enter-frame >> span.ui-icon-circle-triangl
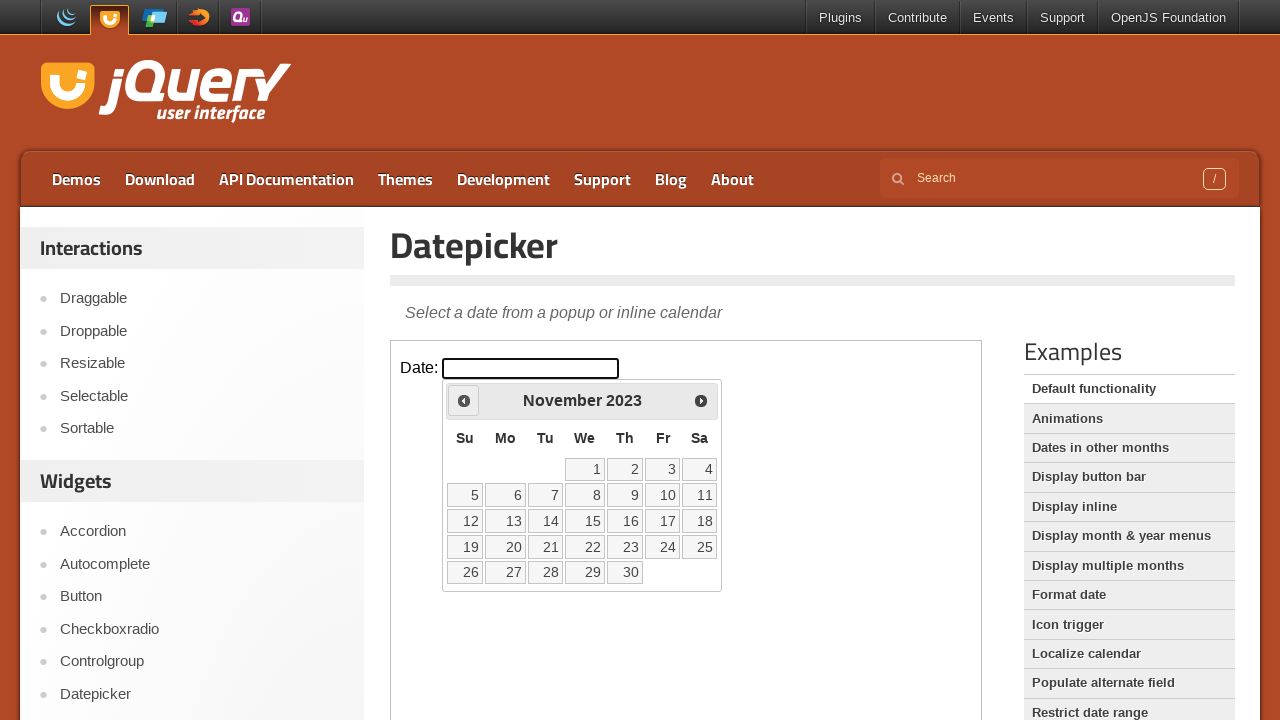

Waited 200ms for calendar to update
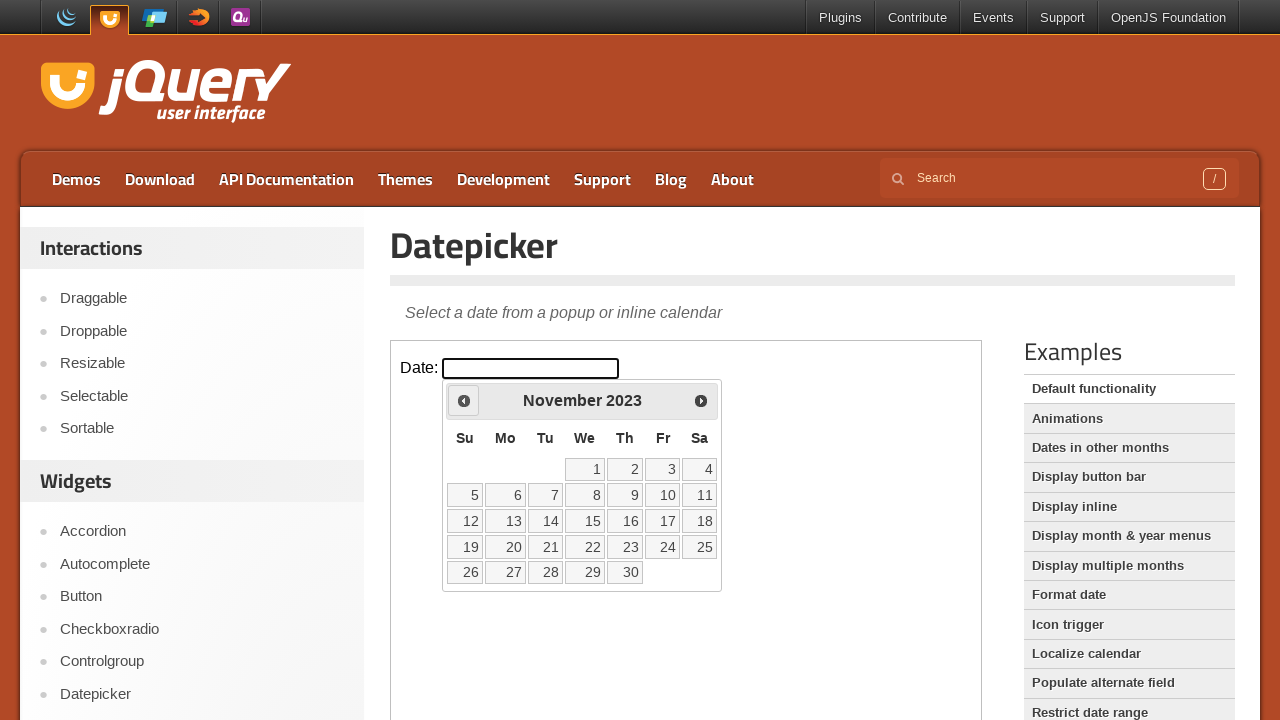

Clicked previous arrow to navigate months (current: November 2023) at (464, 400) on iframe.demo-frame >> internal:control=enter-frame >> span.ui-icon-circle-triangl
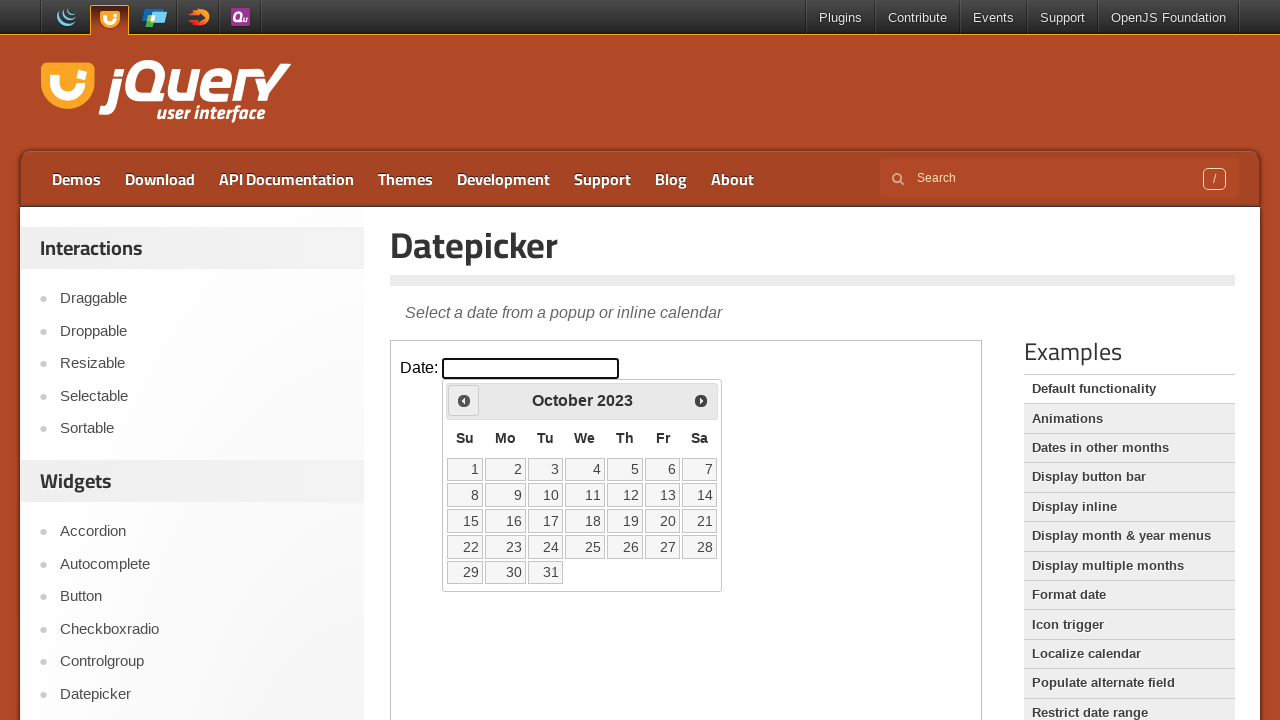

Waited 200ms for calendar to update
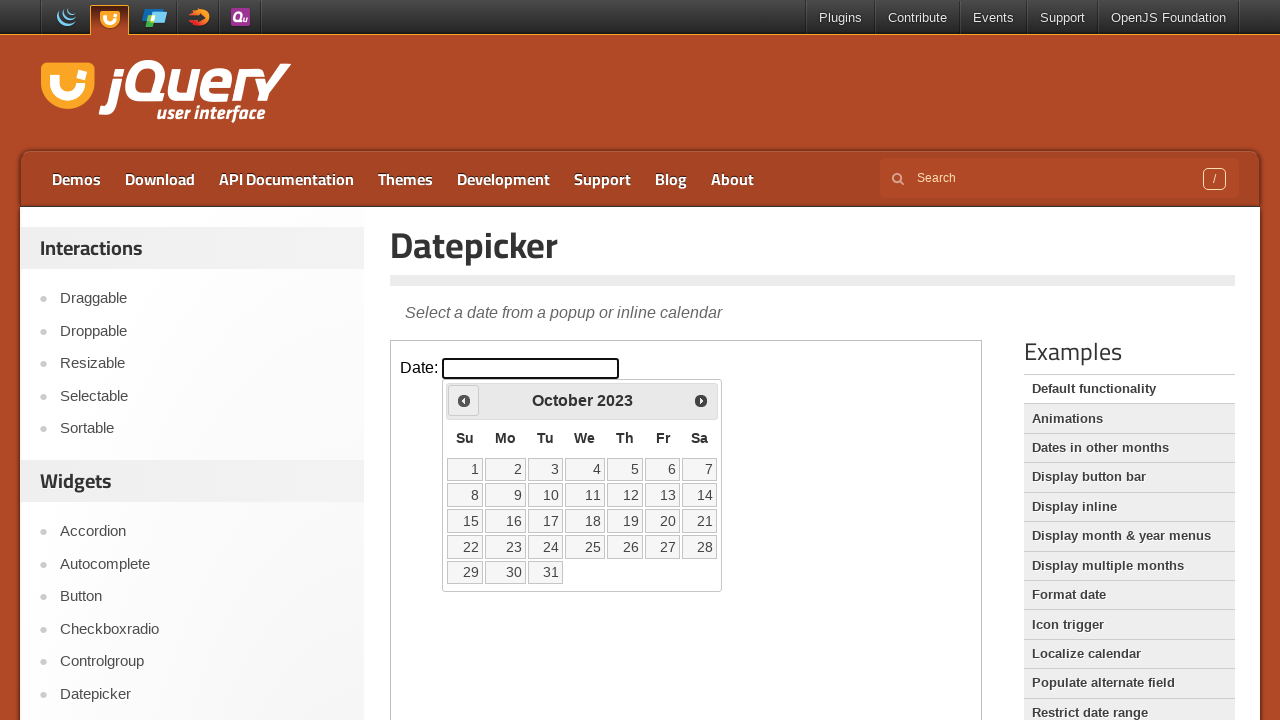

Clicked previous arrow to navigate months (current: October 2023) at (464, 400) on iframe.demo-frame >> internal:control=enter-frame >> span.ui-icon-circle-triangl
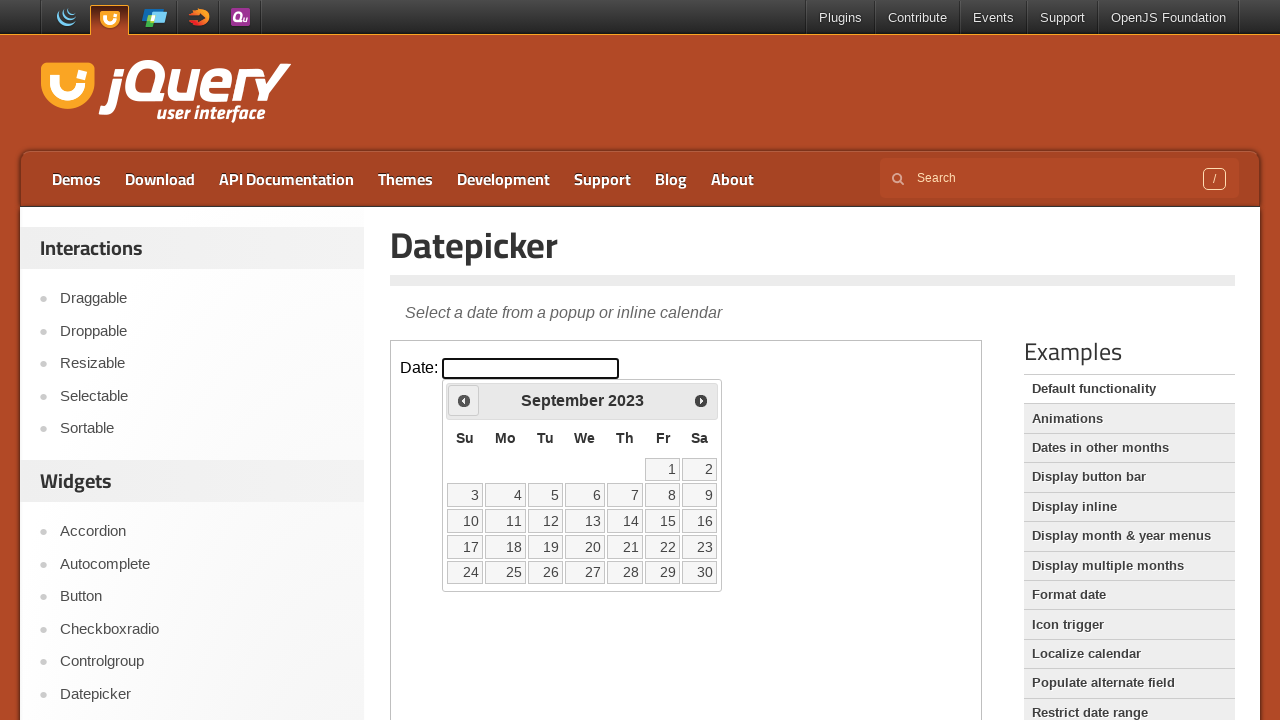

Waited 200ms for calendar to update
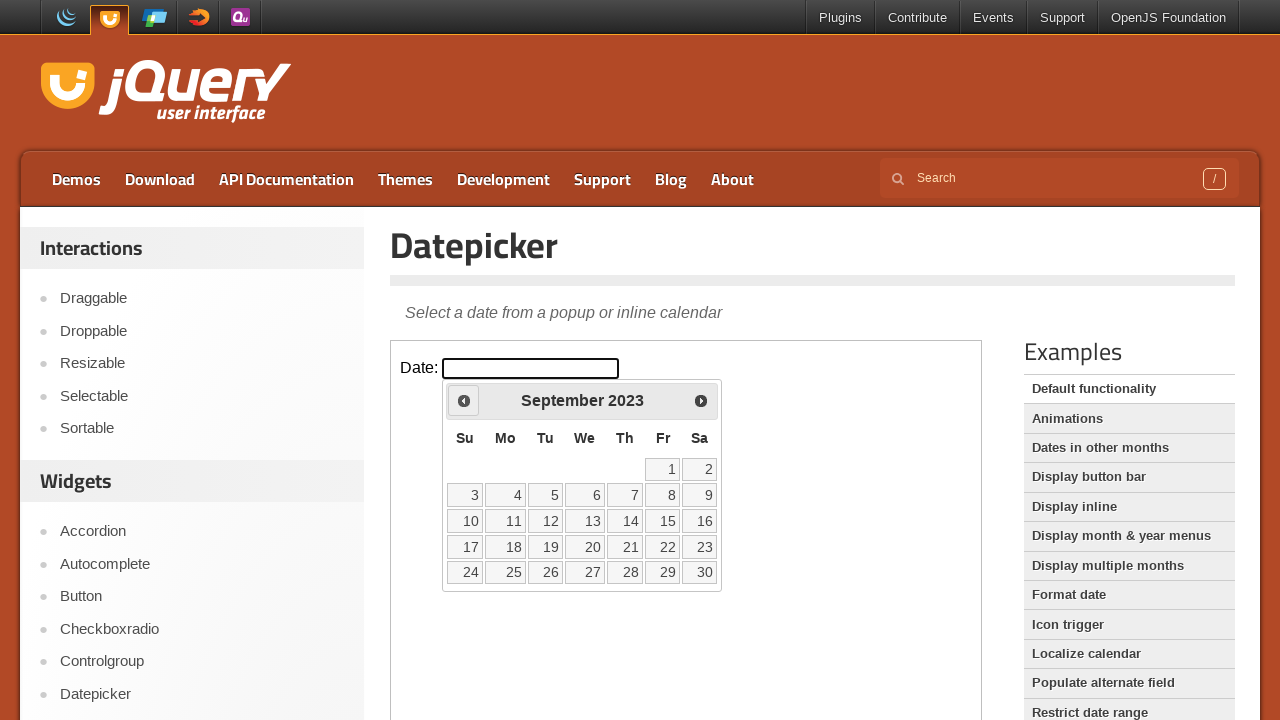

Clicked previous arrow to navigate months (current: September 2023) at (464, 400) on iframe.demo-frame >> internal:control=enter-frame >> span.ui-icon-circle-triangl
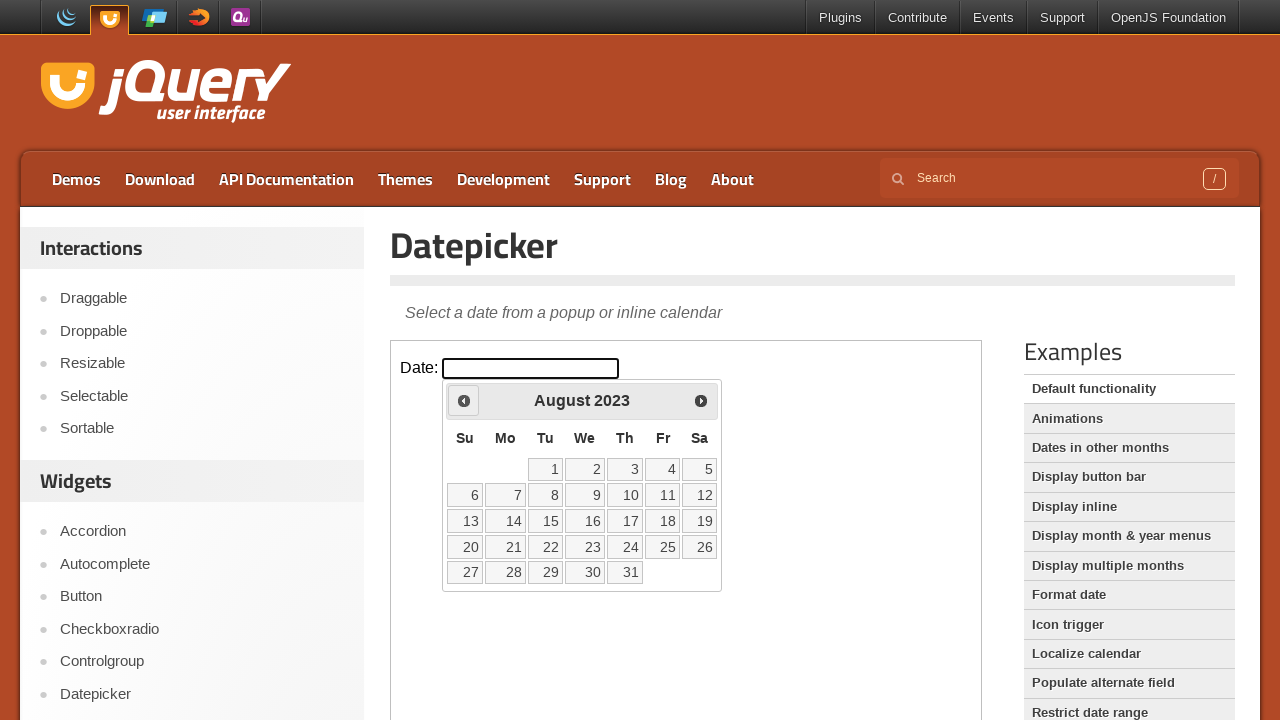

Waited 200ms for calendar to update
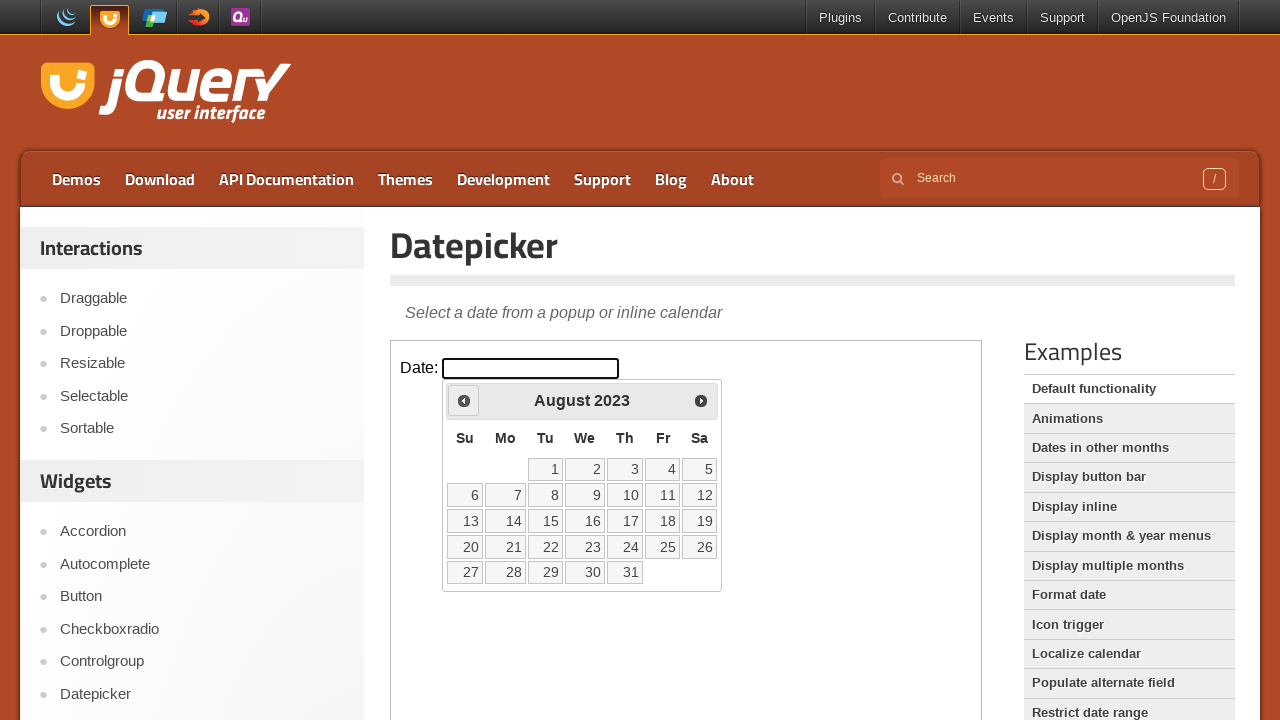

Clicked previous arrow to navigate months (current: August 2023) at (464, 400) on iframe.demo-frame >> internal:control=enter-frame >> span.ui-icon-circle-triangl
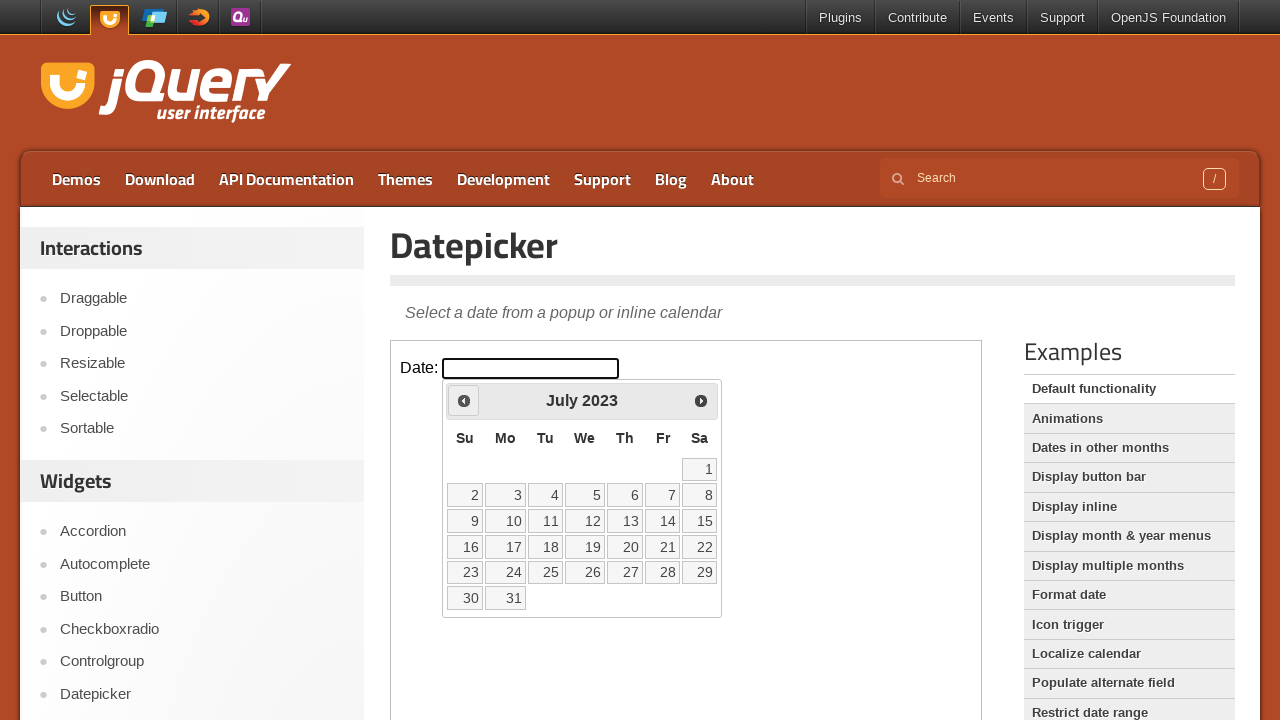

Waited 200ms for calendar to update
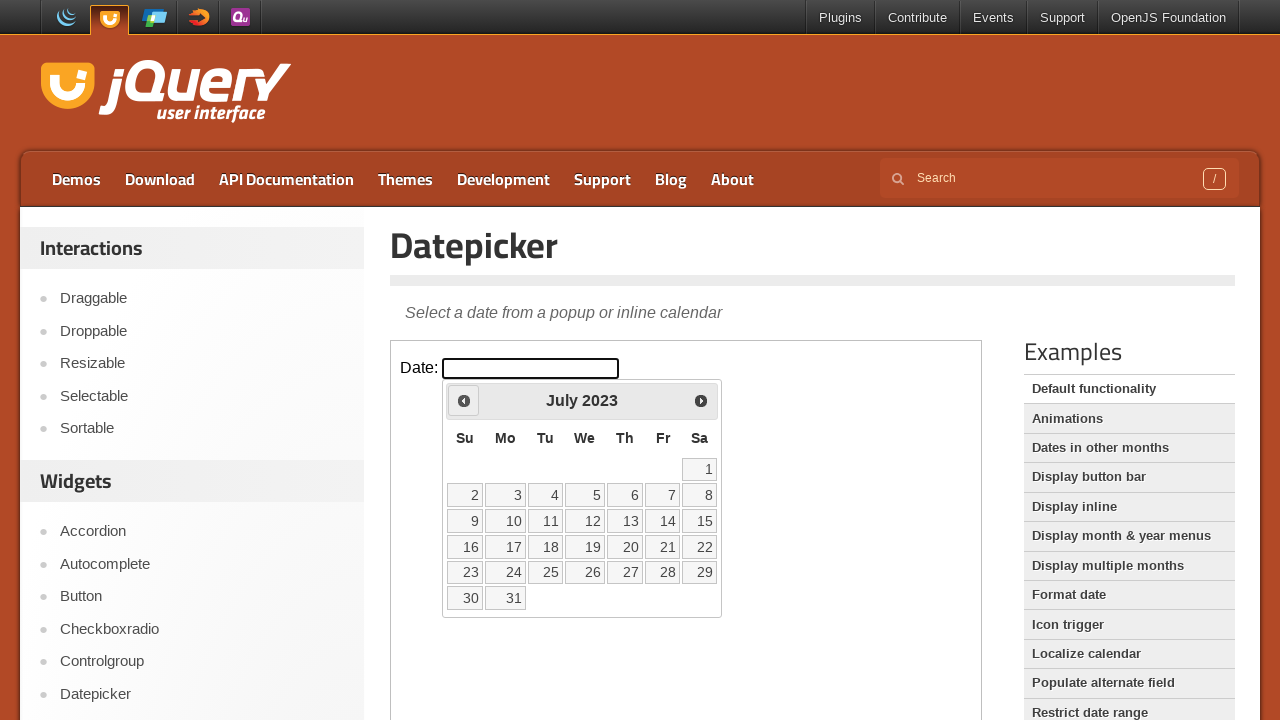

Clicked previous arrow to navigate months (current: July 2023) at (464, 400) on iframe.demo-frame >> internal:control=enter-frame >> span.ui-icon-circle-triangl
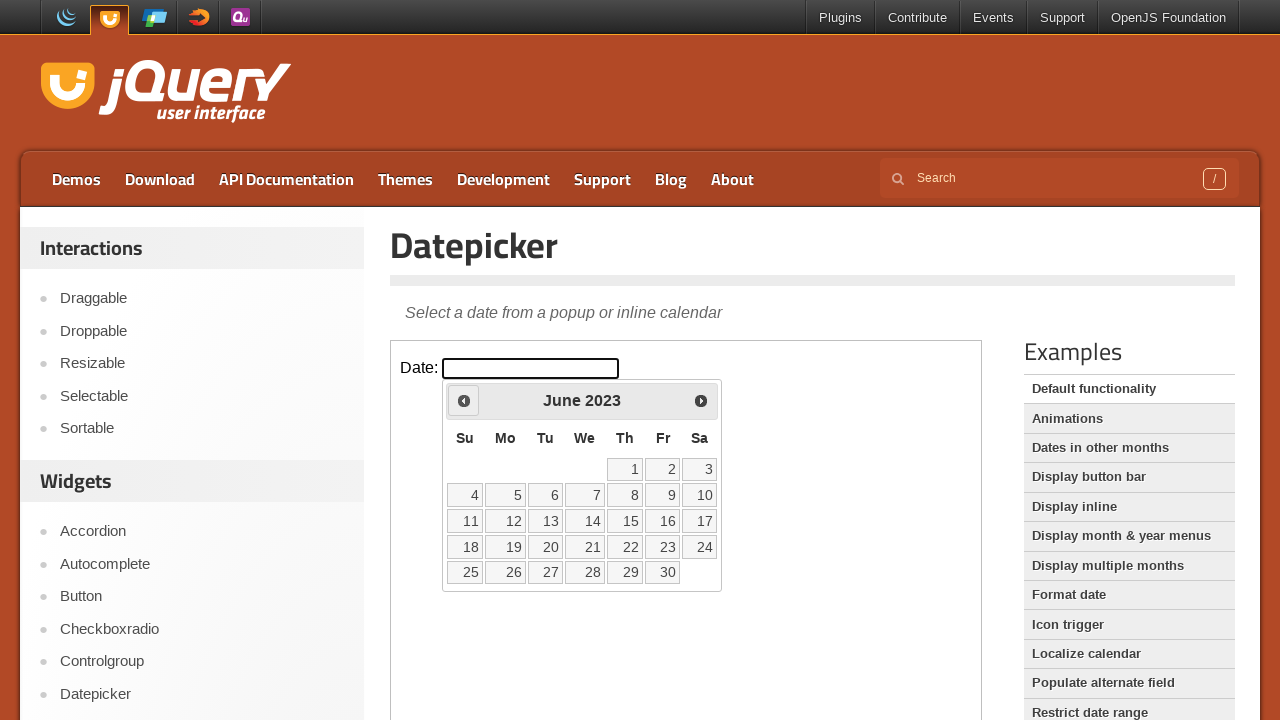

Waited 200ms for calendar to update
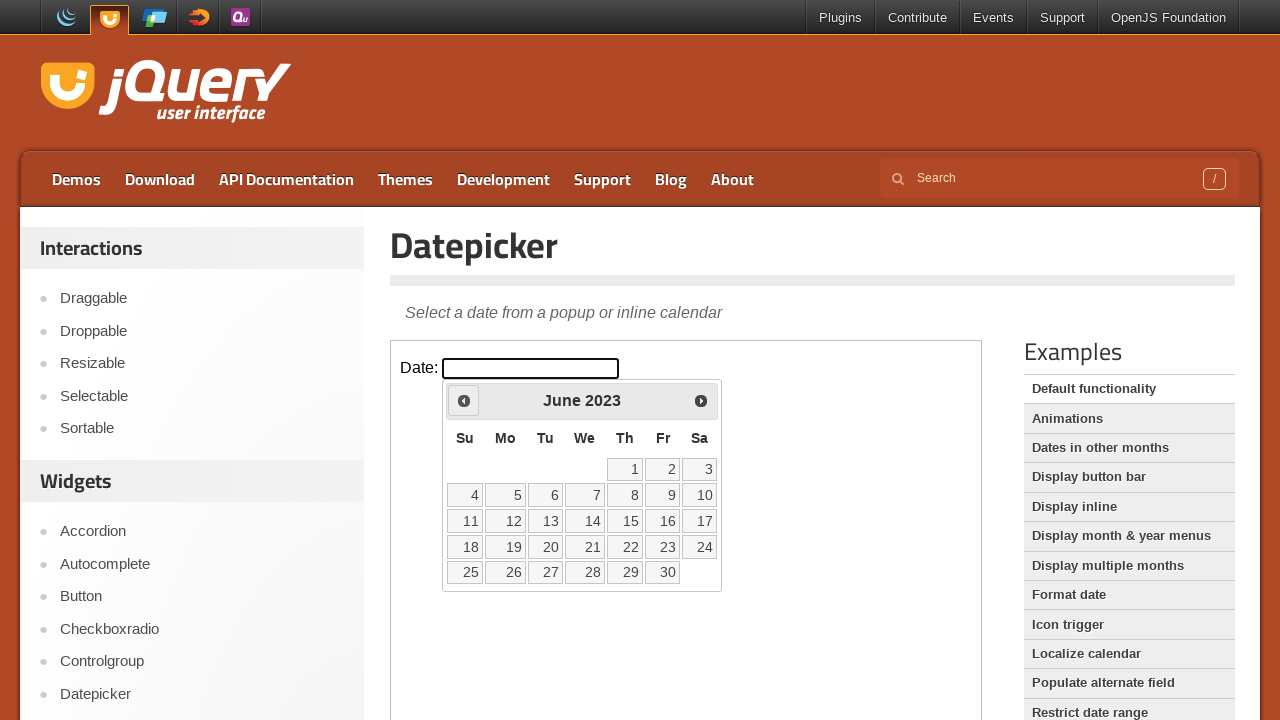

Clicked previous arrow to navigate months (current: June 2023) at (464, 400) on iframe.demo-frame >> internal:control=enter-frame >> span.ui-icon-circle-triangl
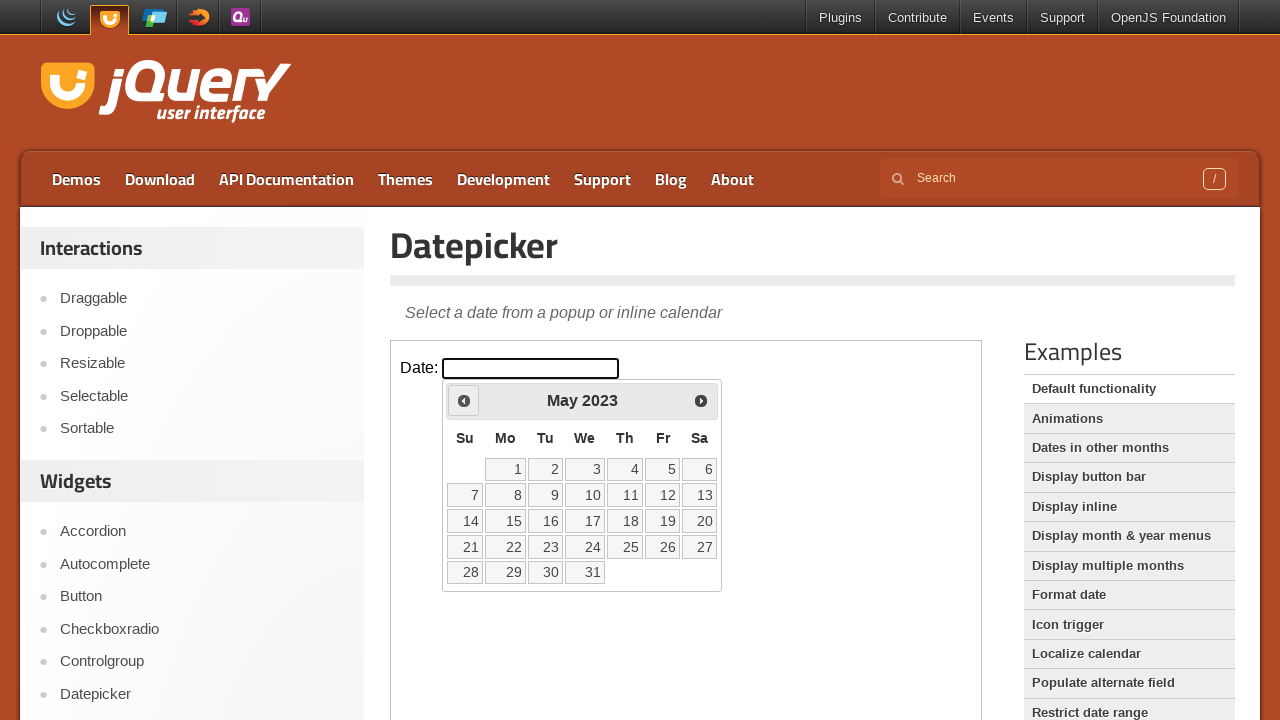

Waited 200ms for calendar to update
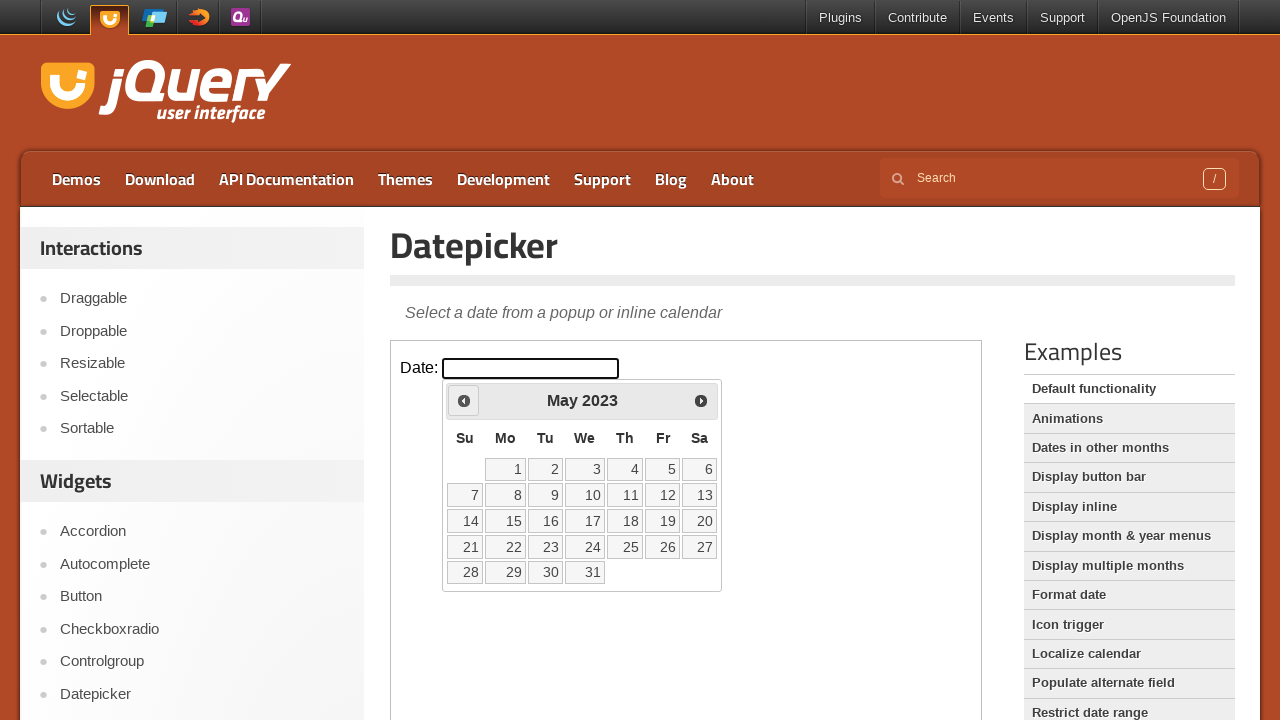

Clicked previous arrow to navigate months (current: May 2023) at (464, 400) on iframe.demo-frame >> internal:control=enter-frame >> span.ui-icon-circle-triangl
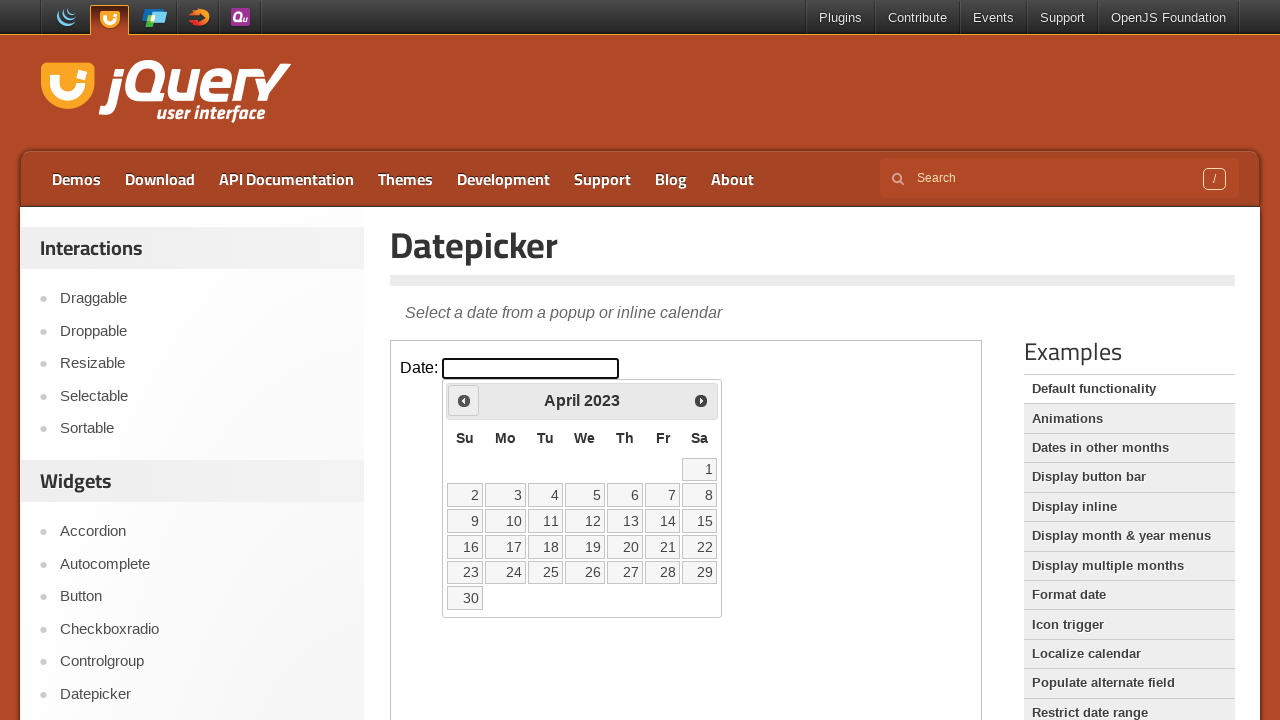

Waited 200ms for calendar to update
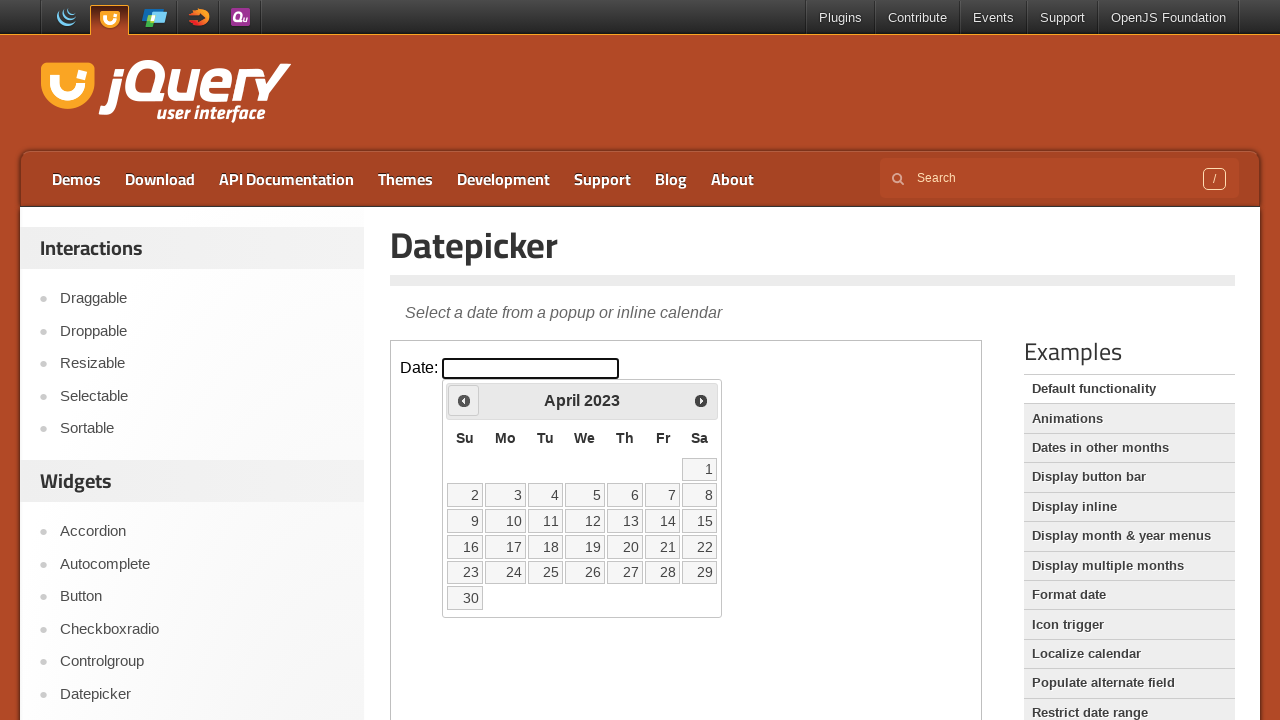

Clicked previous arrow to navigate months (current: April 2023) at (464, 400) on iframe.demo-frame >> internal:control=enter-frame >> span.ui-icon-circle-triangl
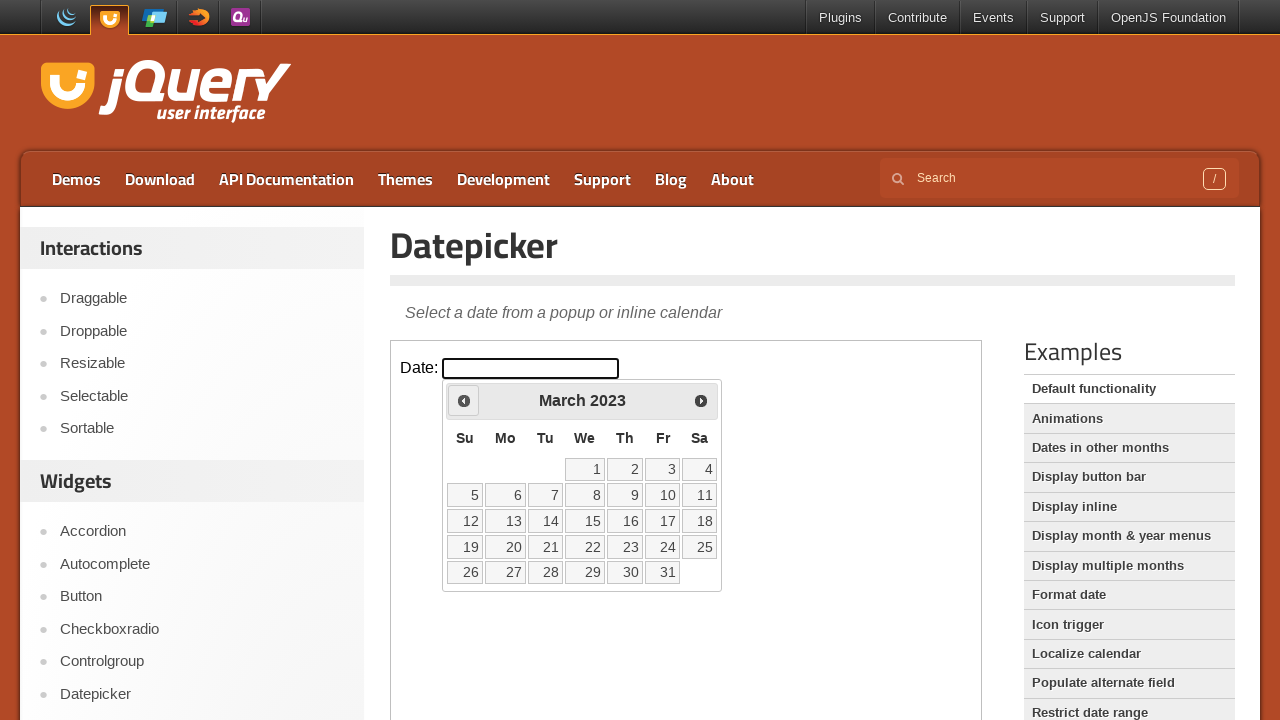

Waited 200ms for calendar to update
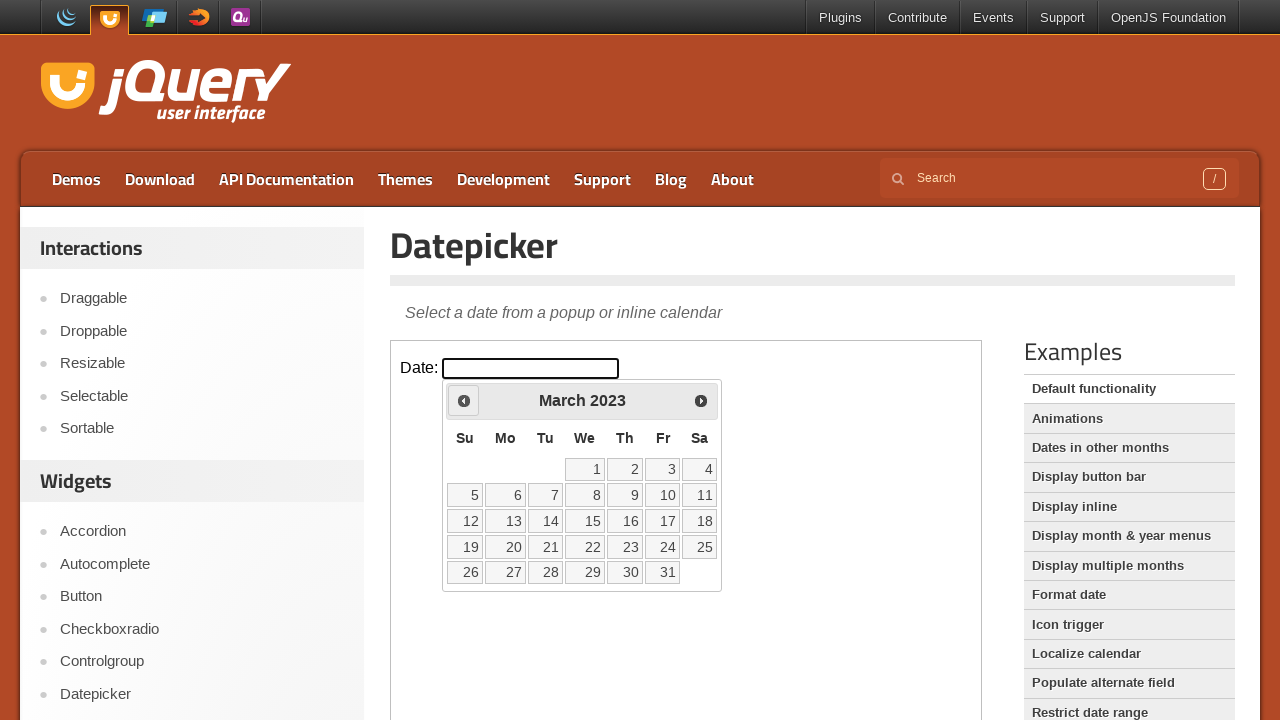

Clicked previous arrow to navigate months (current: March 2023) at (464, 400) on iframe.demo-frame >> internal:control=enter-frame >> span.ui-icon-circle-triangl
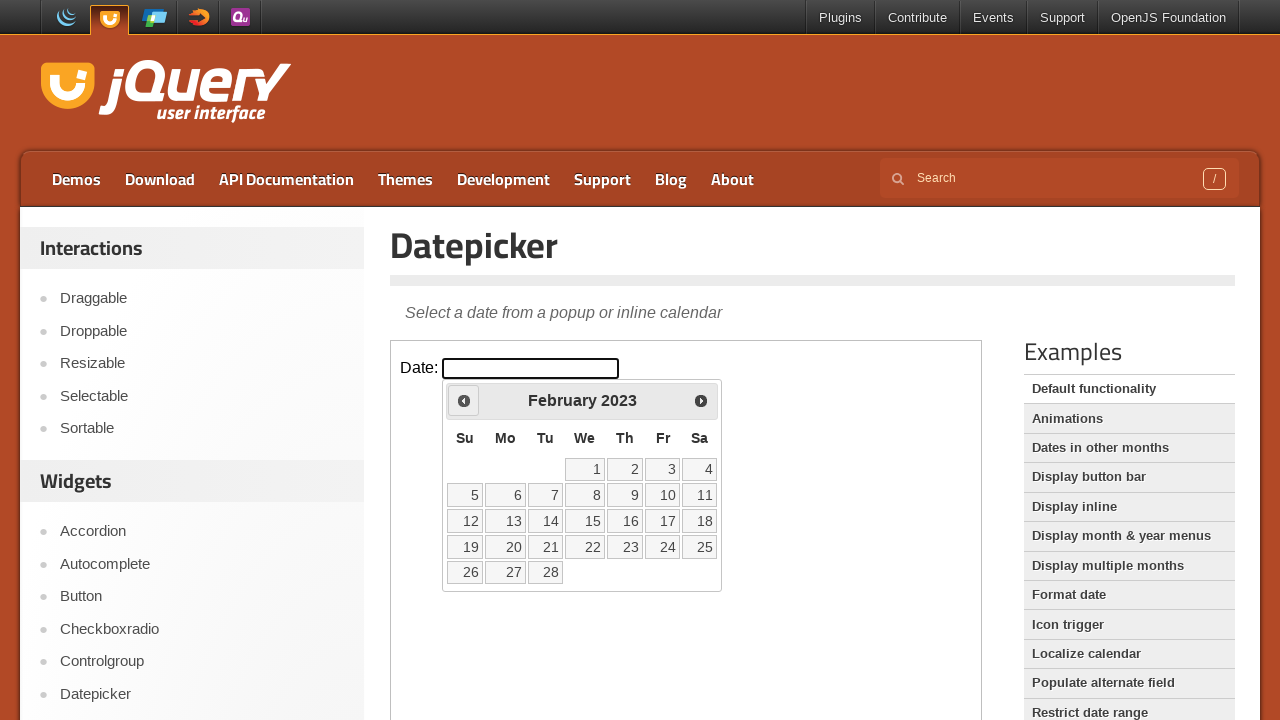

Waited 200ms for calendar to update
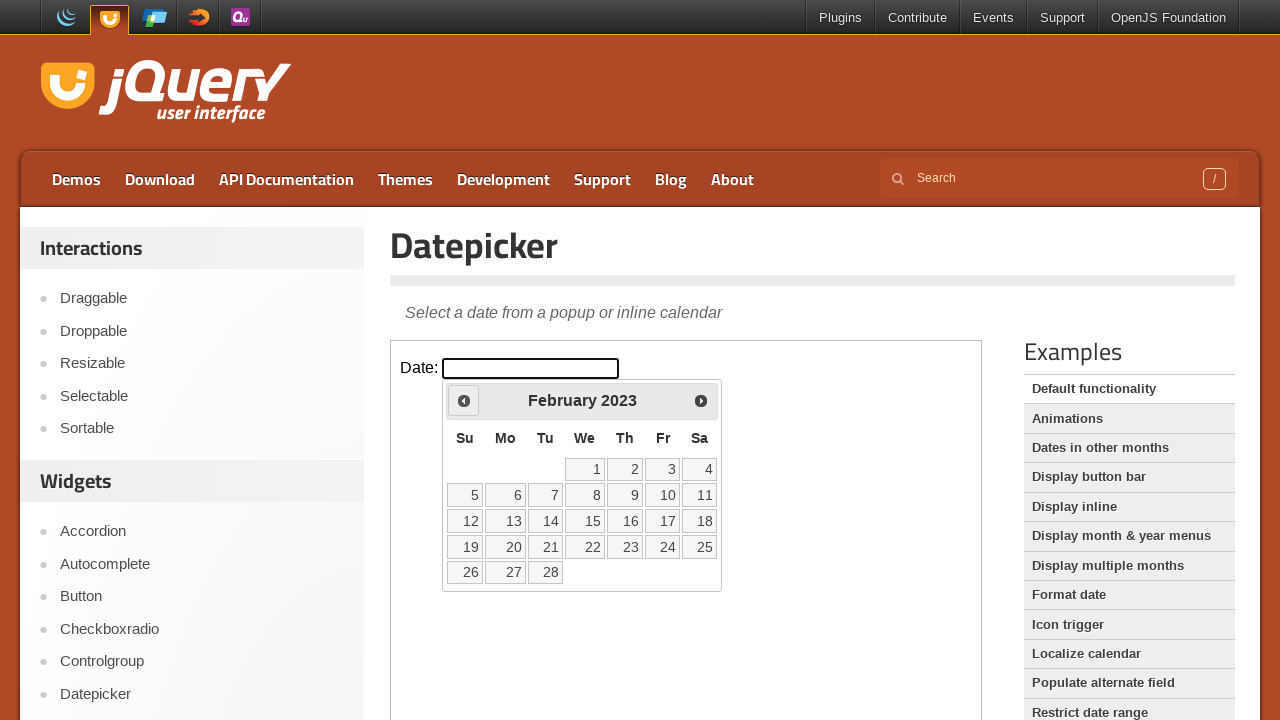

Clicked previous arrow to navigate months (current: February 2023) at (464, 400) on iframe.demo-frame >> internal:control=enter-frame >> span.ui-icon-circle-triangl
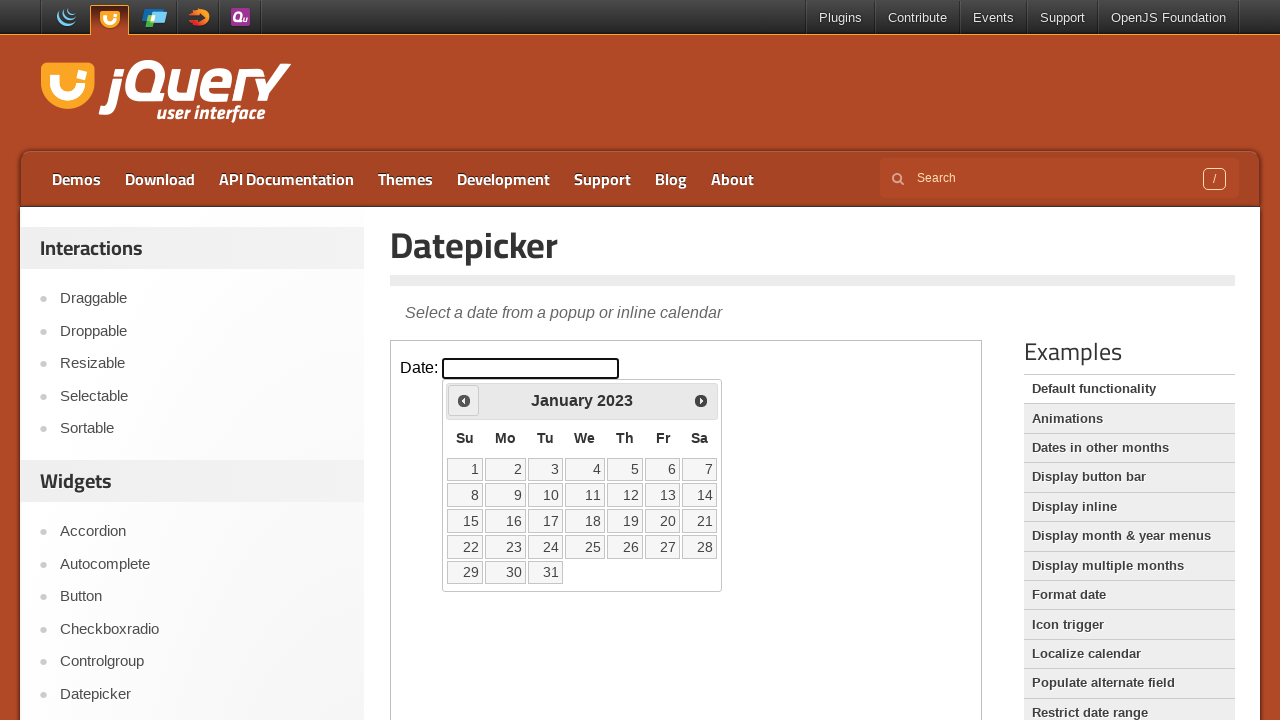

Waited 200ms for calendar to update
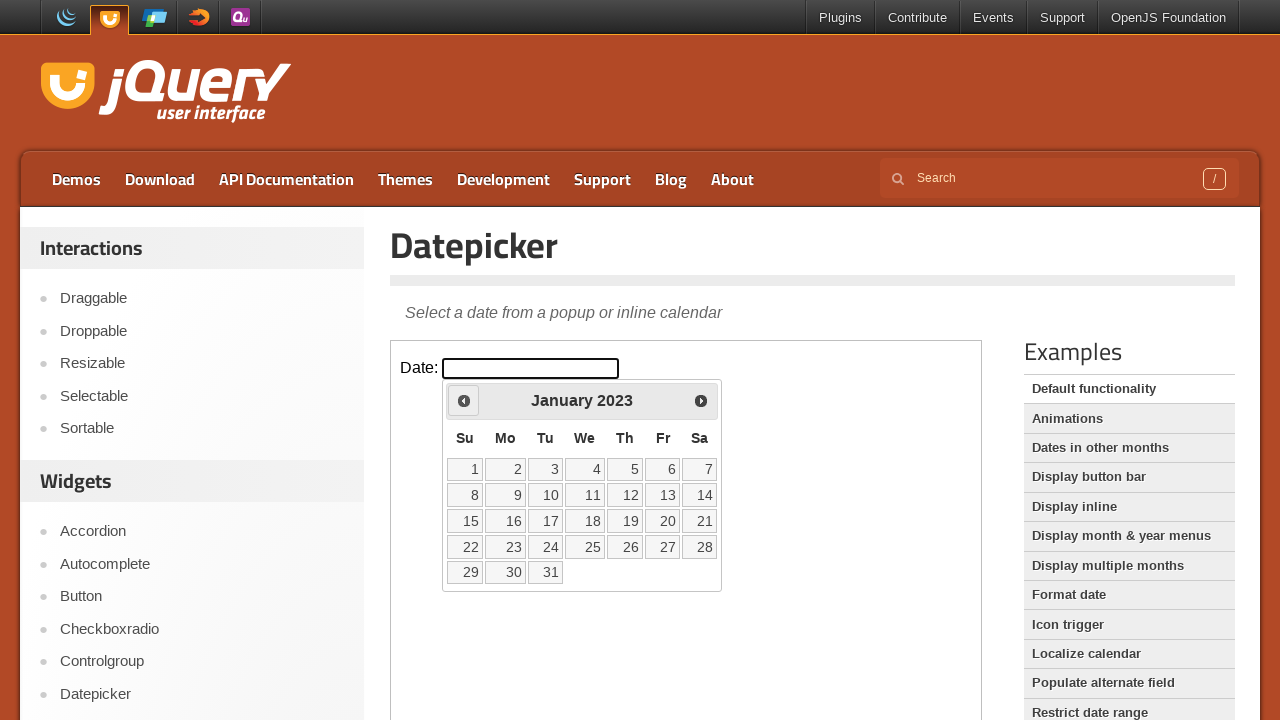

Clicked previous arrow to navigate months (current: January 2023) at (464, 400) on iframe.demo-frame >> internal:control=enter-frame >> span.ui-icon-circle-triangl
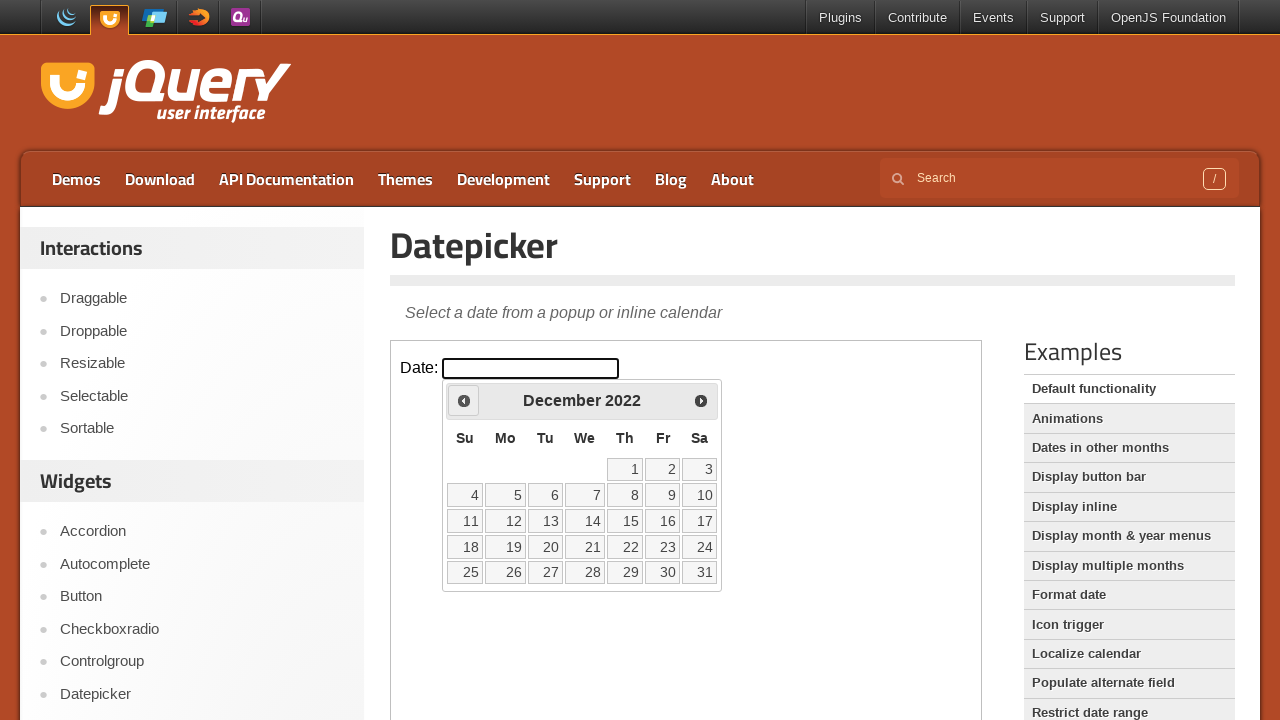

Waited 200ms for calendar to update
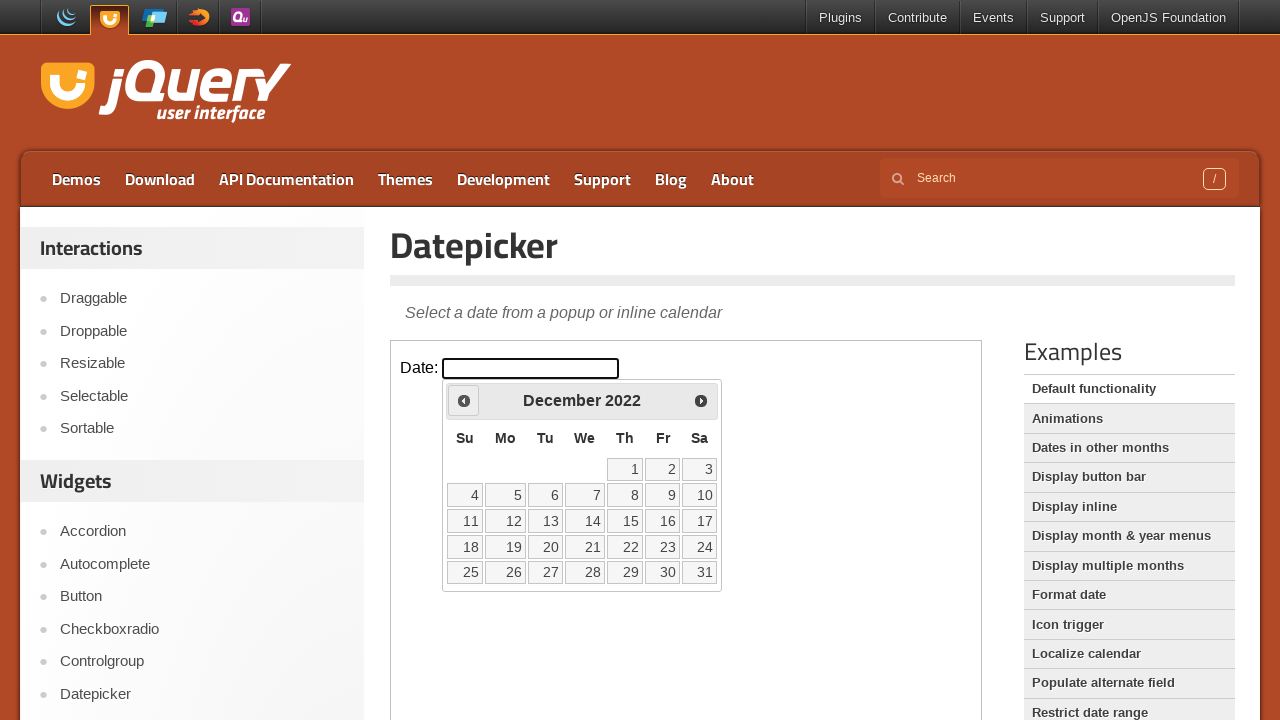

Clicked previous arrow to navigate months (current: December 2022) at (464, 400) on iframe.demo-frame >> internal:control=enter-frame >> span.ui-icon-circle-triangl
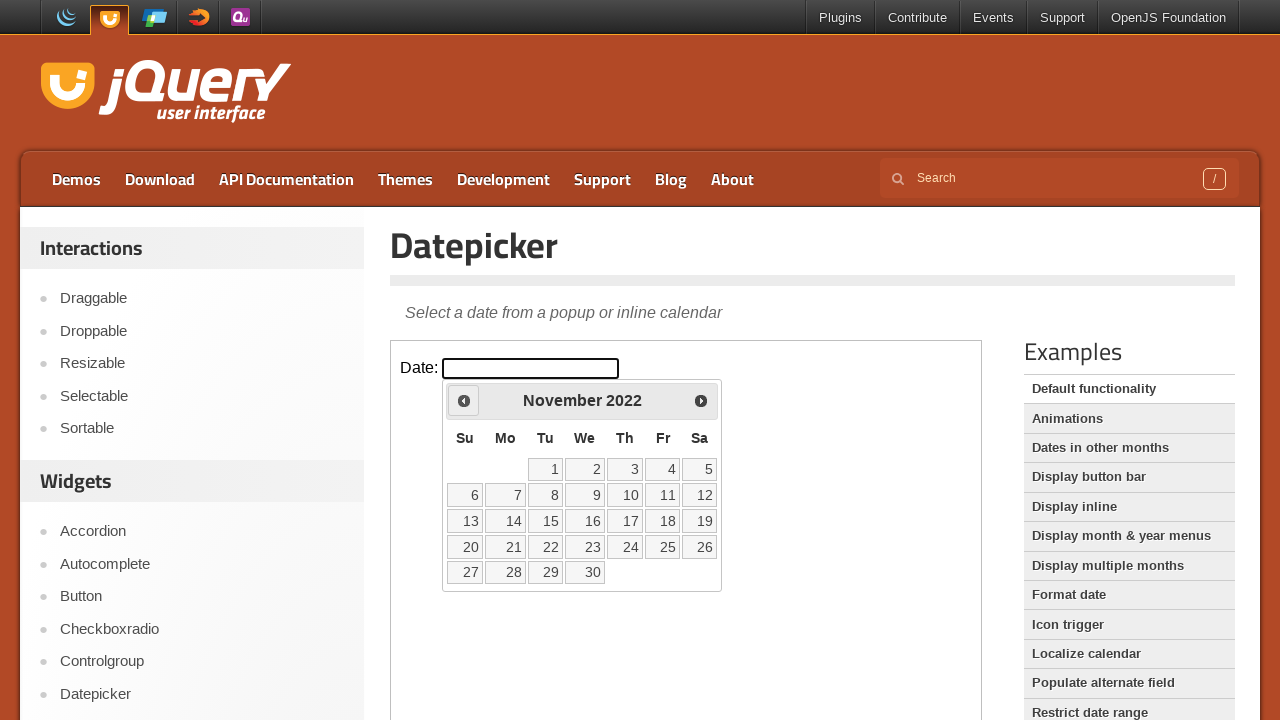

Waited 200ms for calendar to update
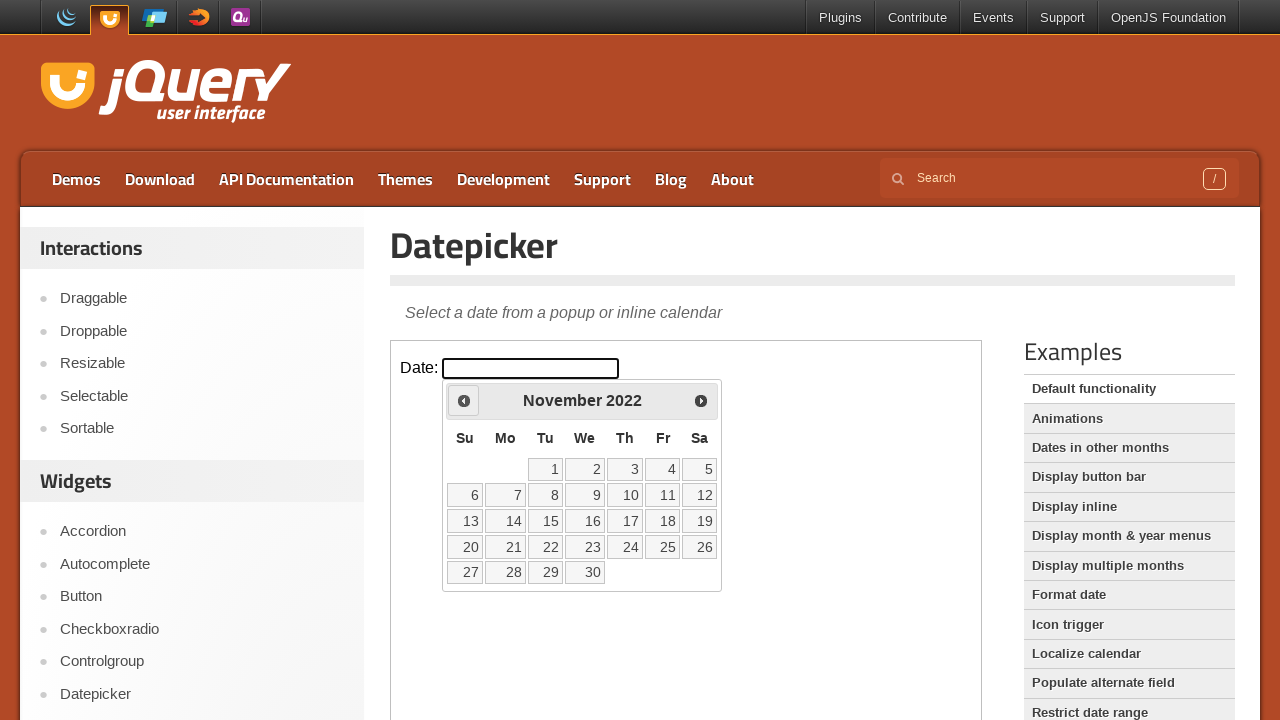

Clicked previous arrow to navigate months (current: November 2022) at (464, 400) on iframe.demo-frame >> internal:control=enter-frame >> span.ui-icon-circle-triangl
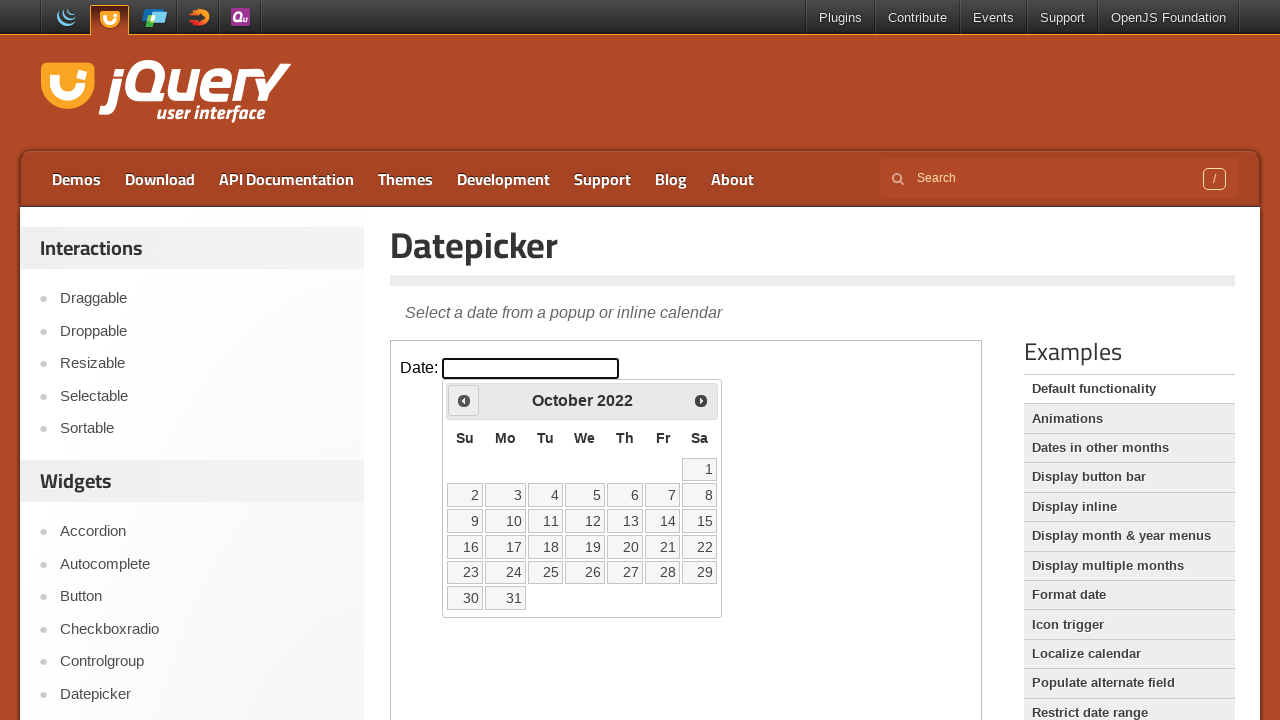

Waited 200ms for calendar to update
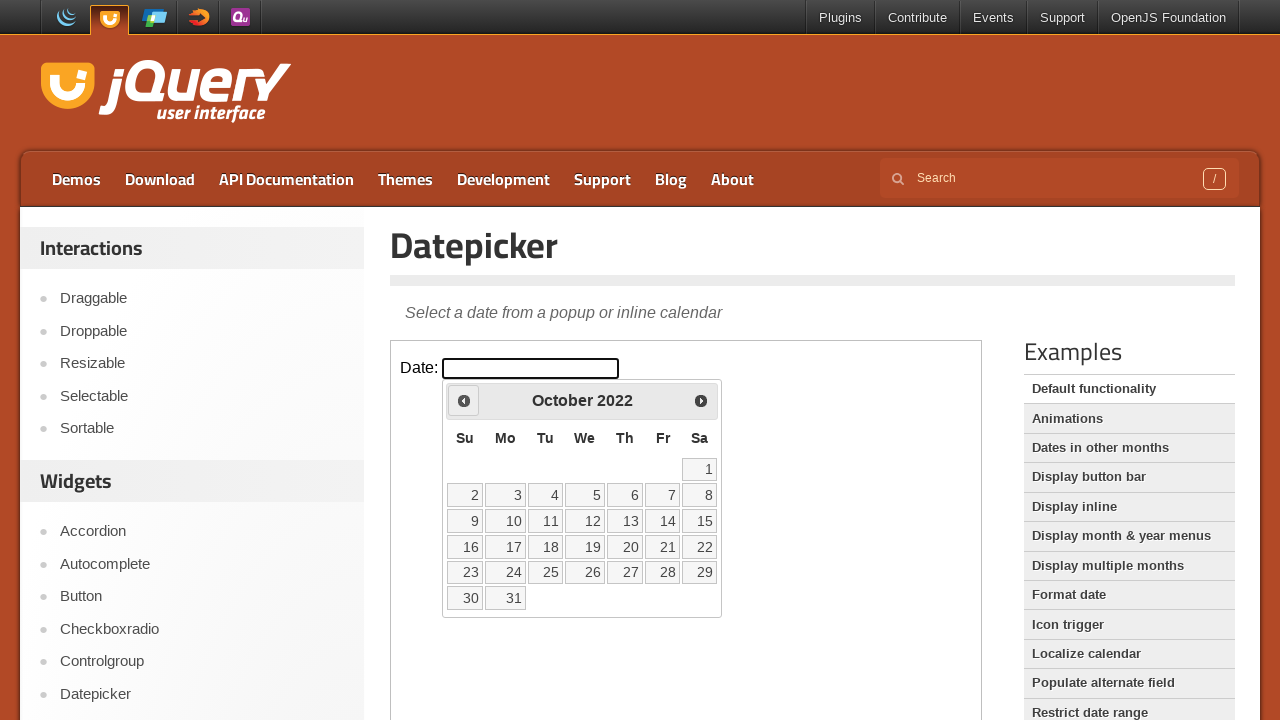

Navigated to target month/year: October 2022
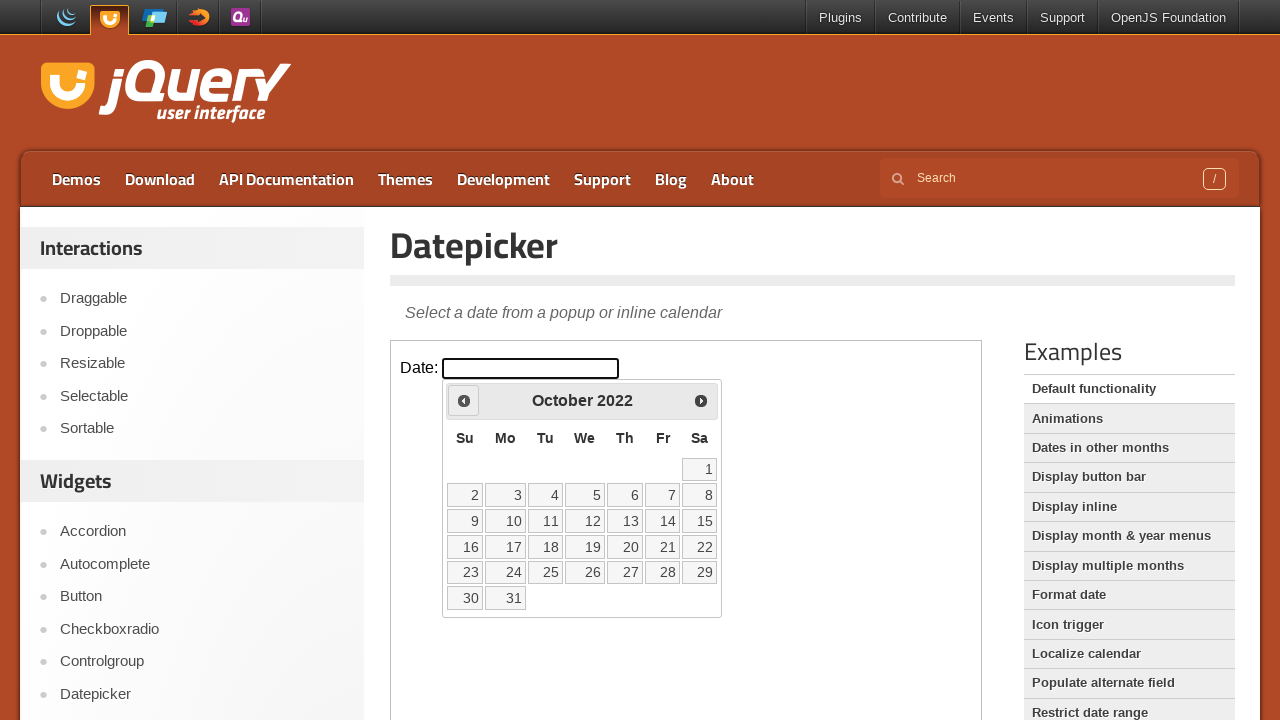

Clicked day 15 in the calendar at (700, 521) on iframe.demo-frame >> internal:control=enter-frame >> table.ui-datepicker-calenda
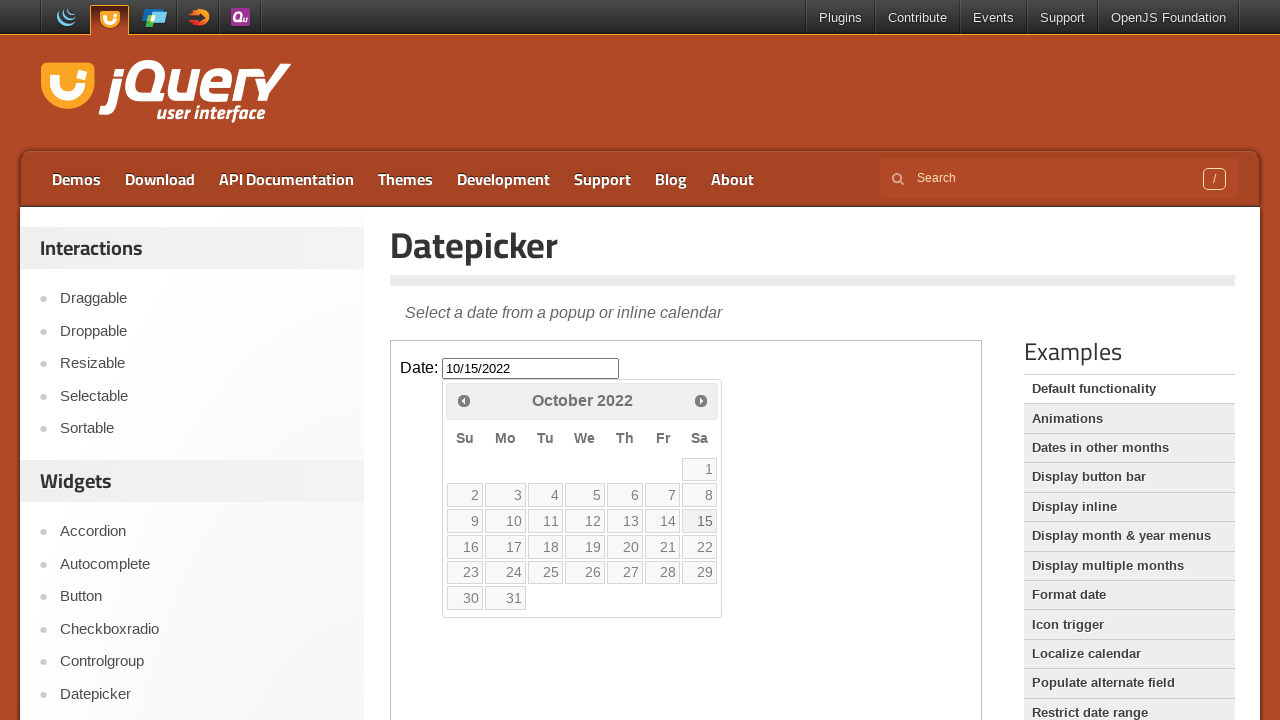

Waited 500ms for date selection to complete
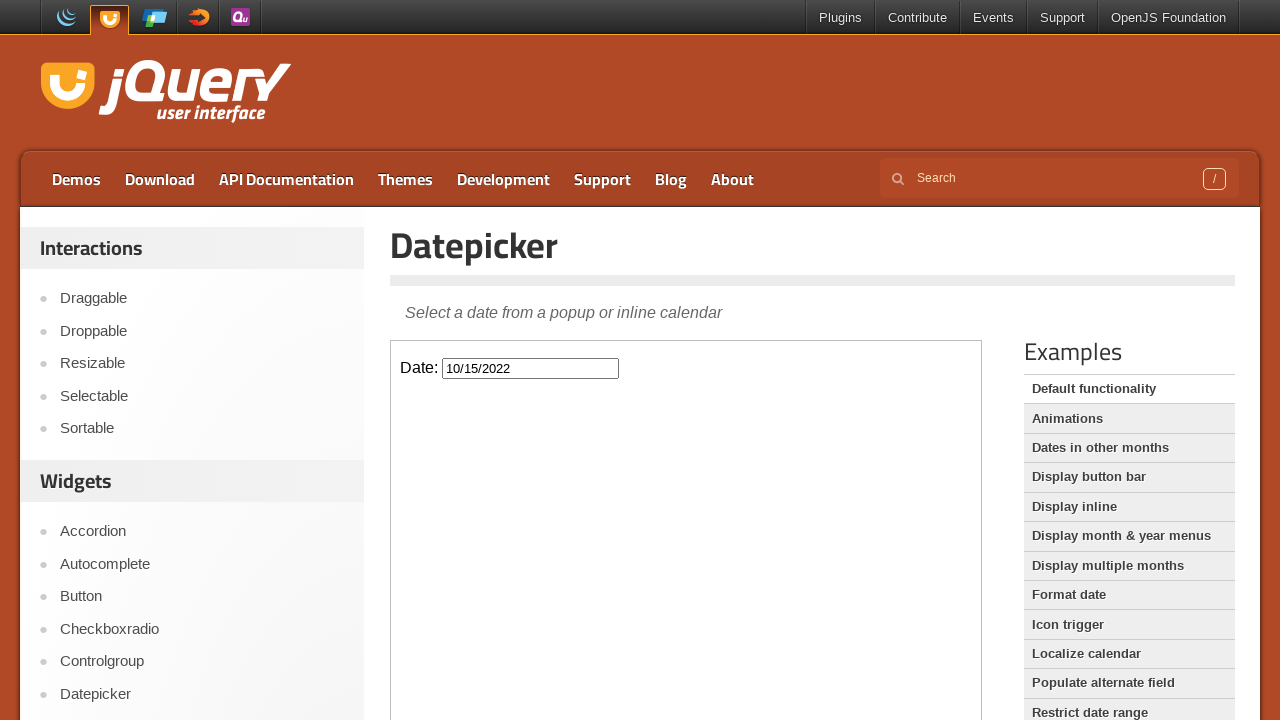

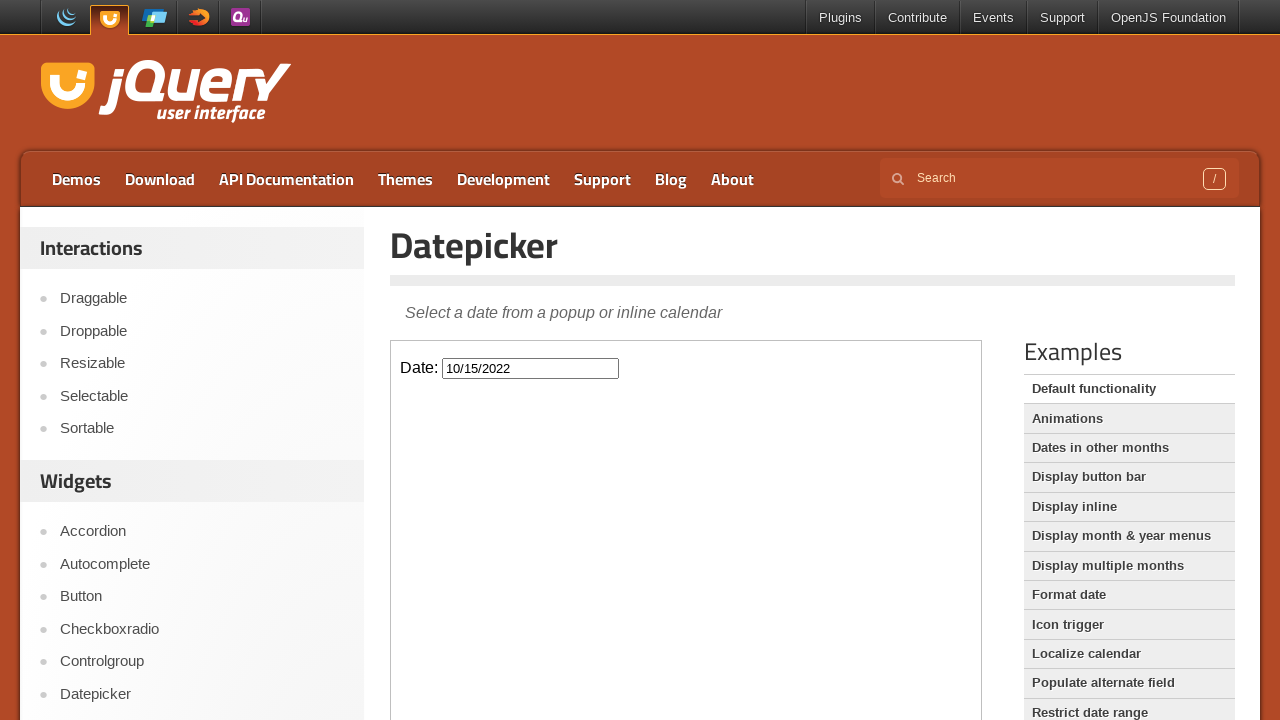